Tests filling a large form by entering the same text value into all input fields and clicking the submit button

Starting URL: http://suninjuly.github.io/huge_form.html

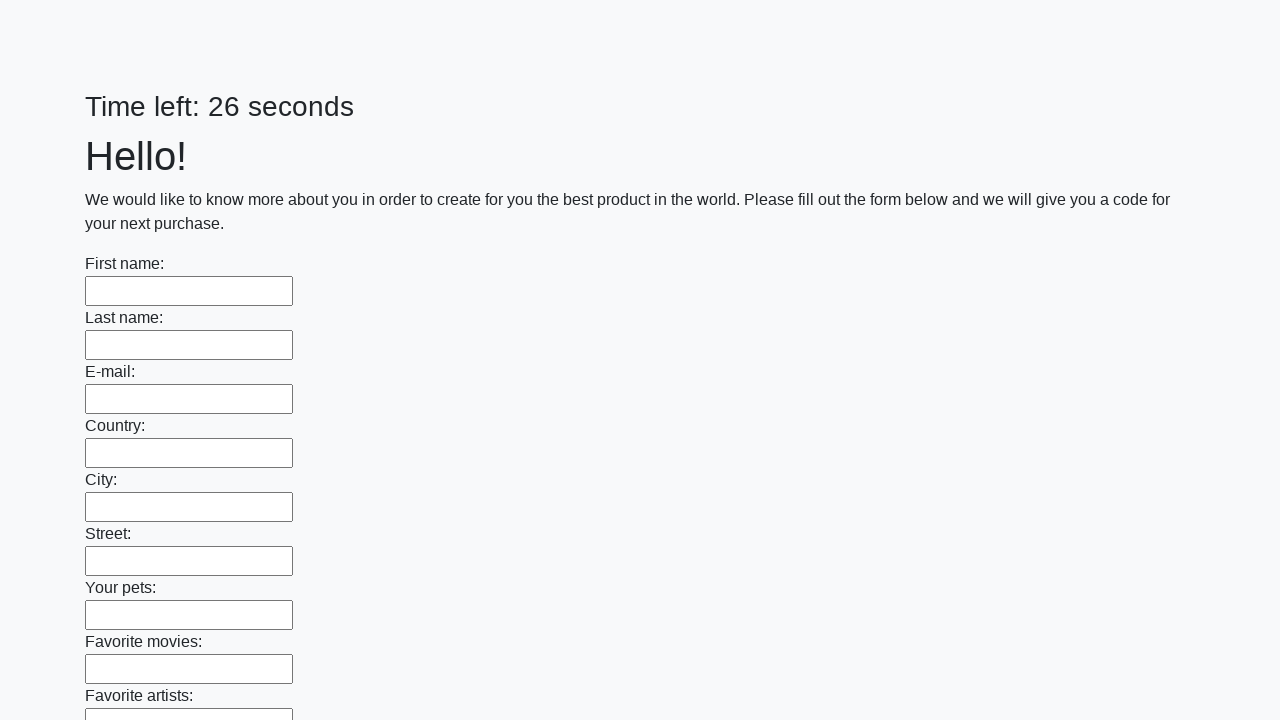

Located all input fields on the huge form
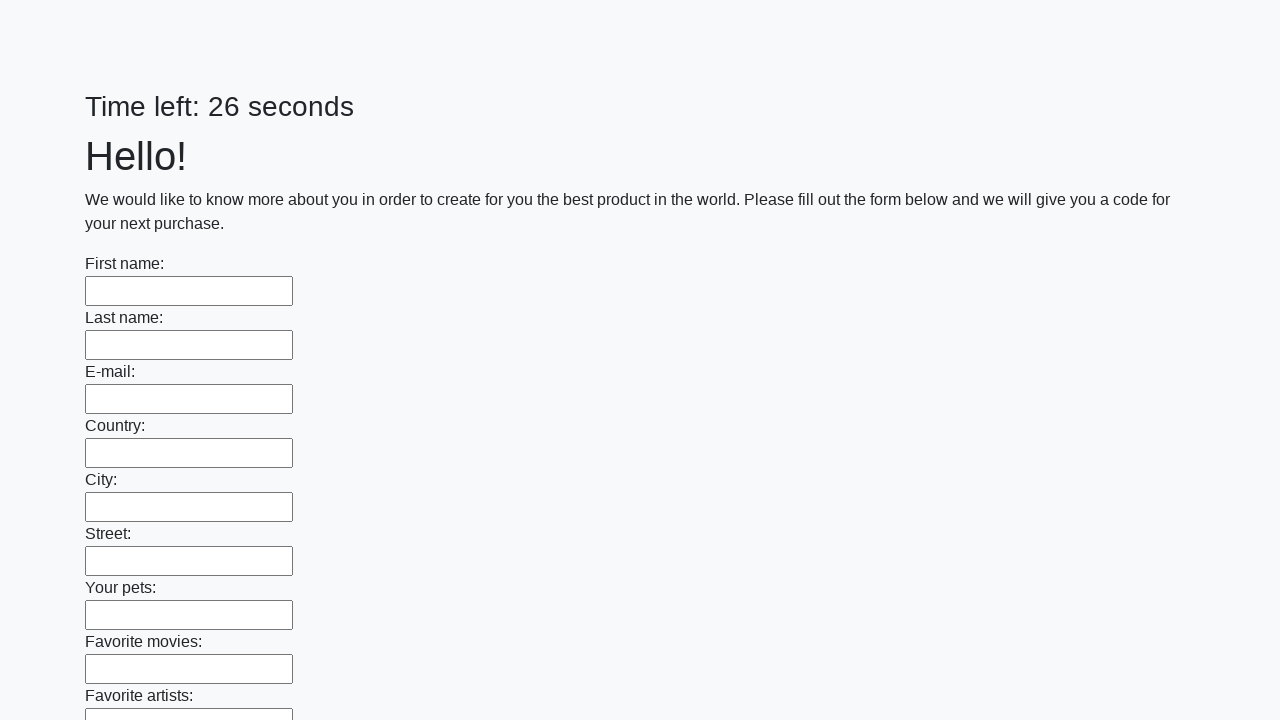

Filled input field with 'Мой ответ' on input >> nth=0
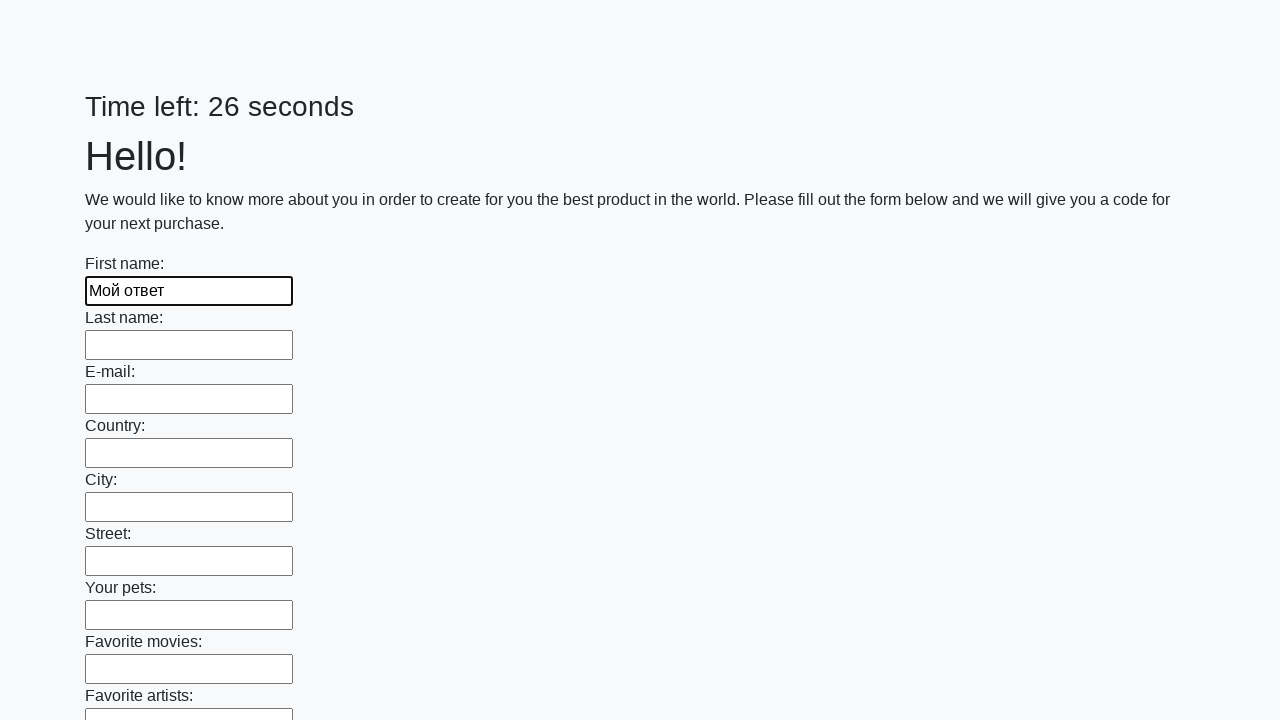

Filled input field with 'Мой ответ' on input >> nth=1
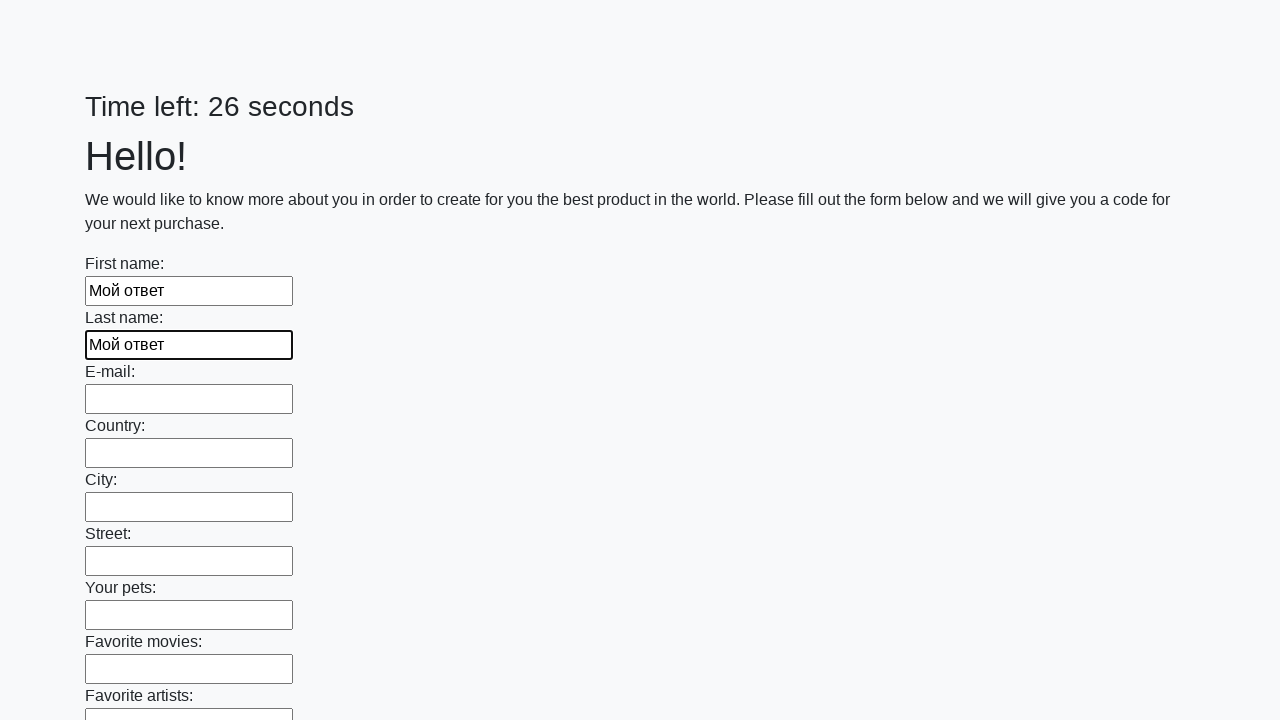

Filled input field with 'Мой ответ' on input >> nth=2
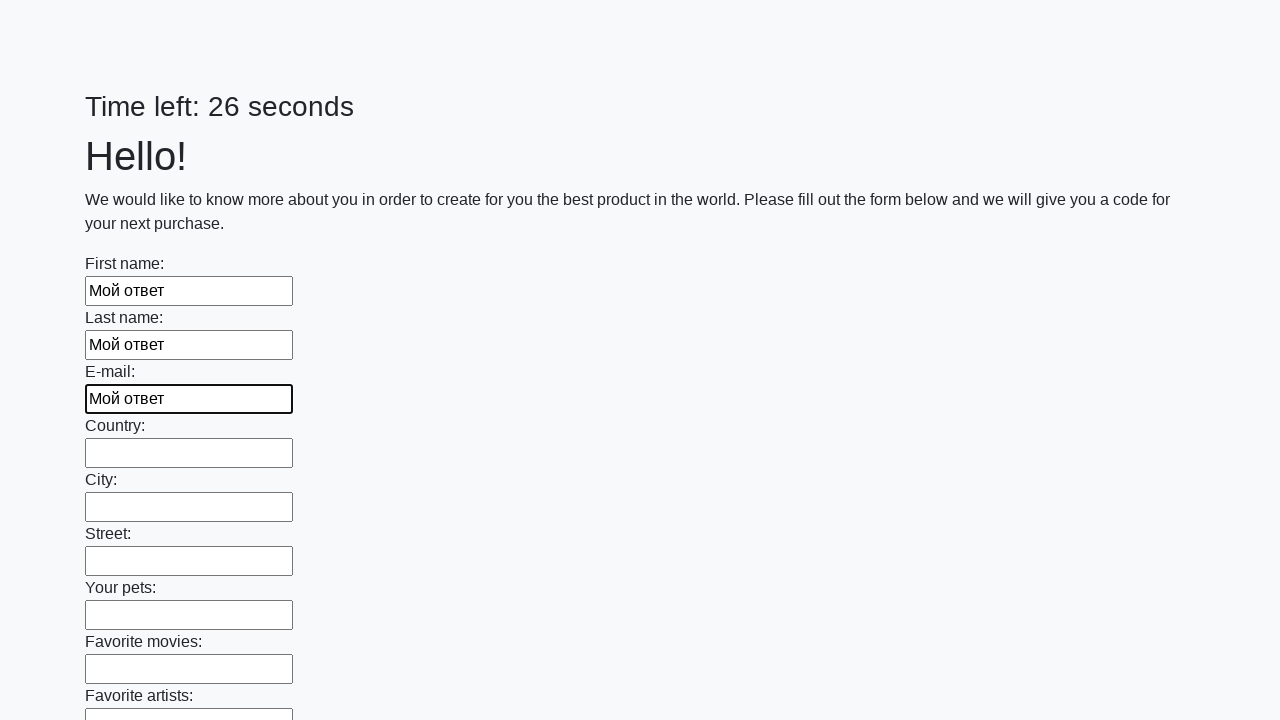

Filled input field with 'Мой ответ' on input >> nth=3
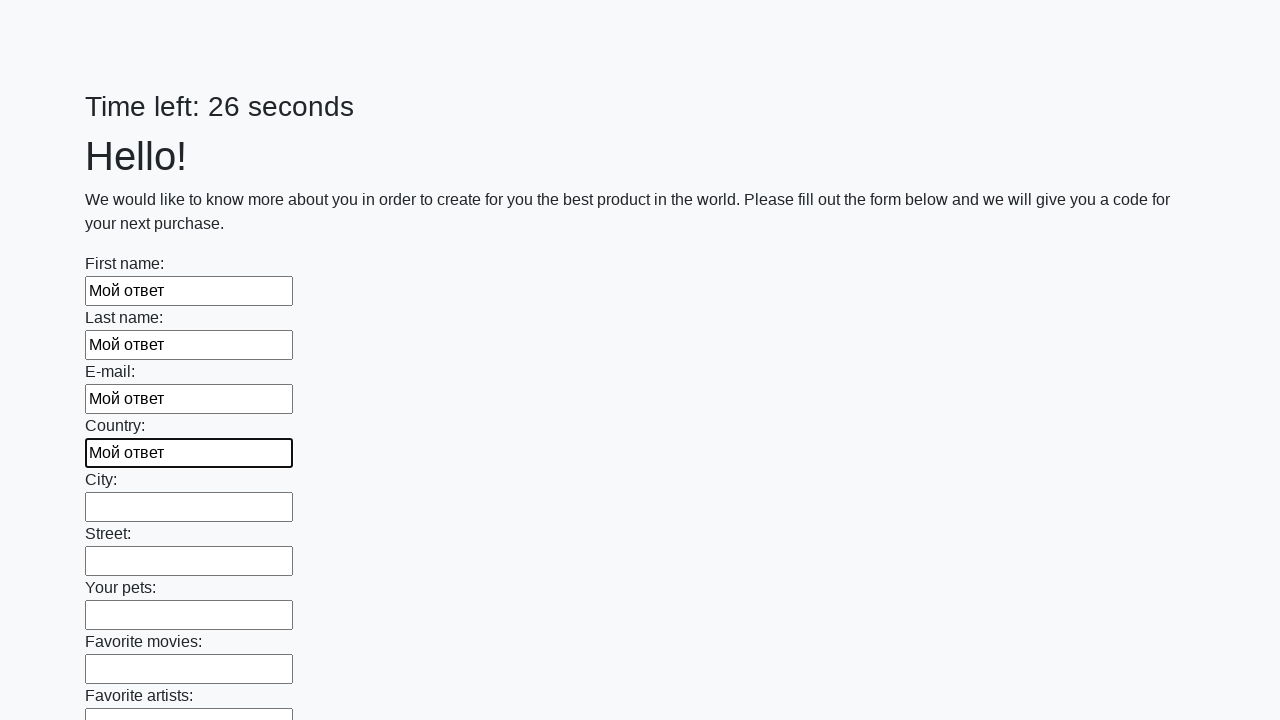

Filled input field with 'Мой ответ' on input >> nth=4
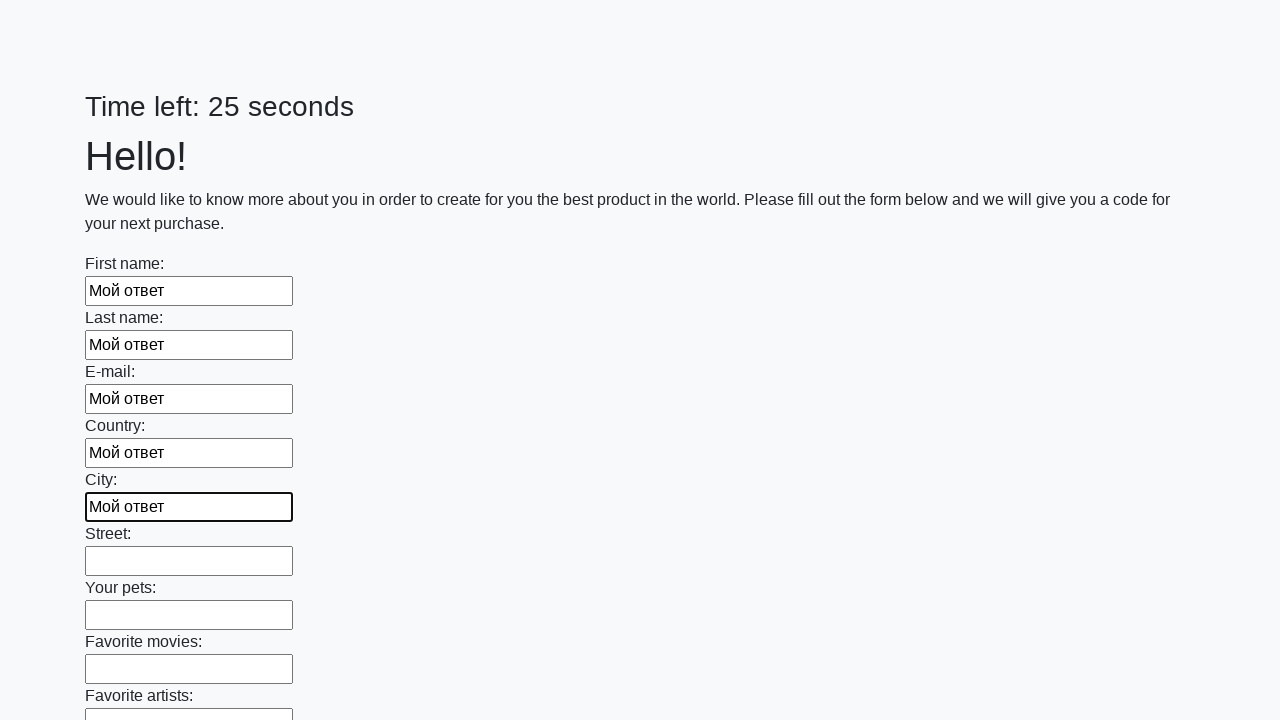

Filled input field with 'Мой ответ' on input >> nth=5
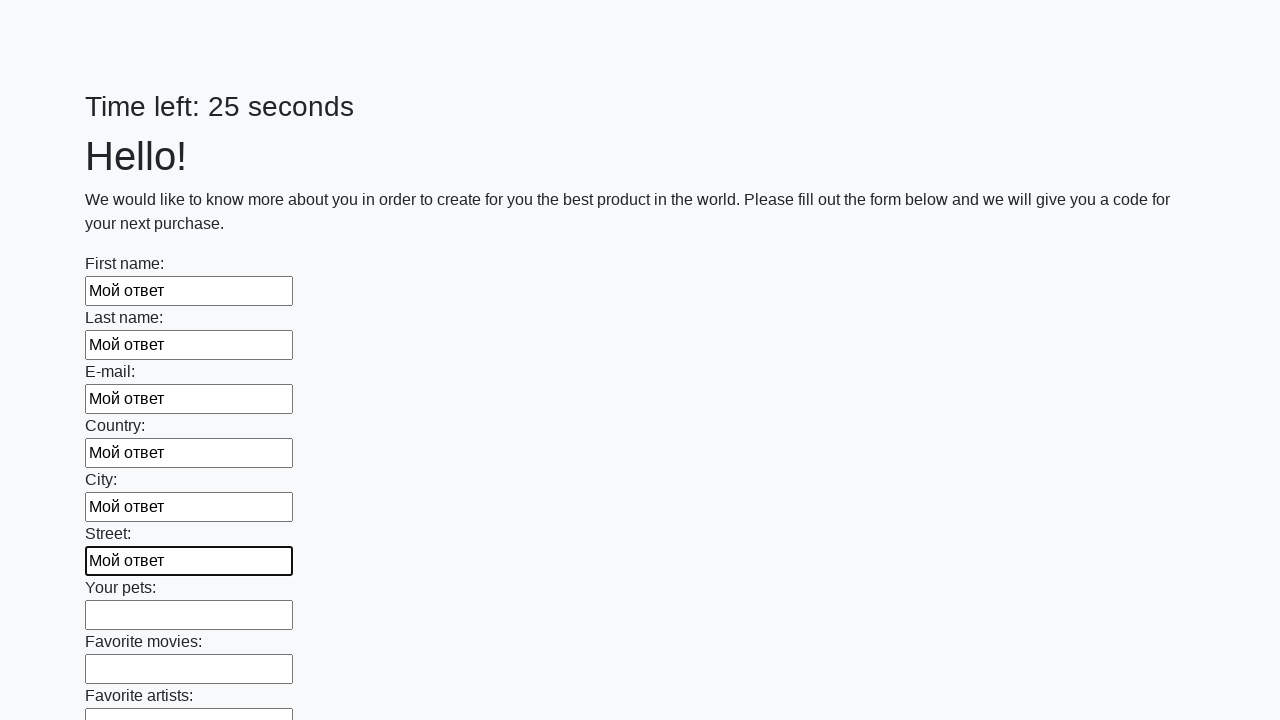

Filled input field with 'Мой ответ' on input >> nth=6
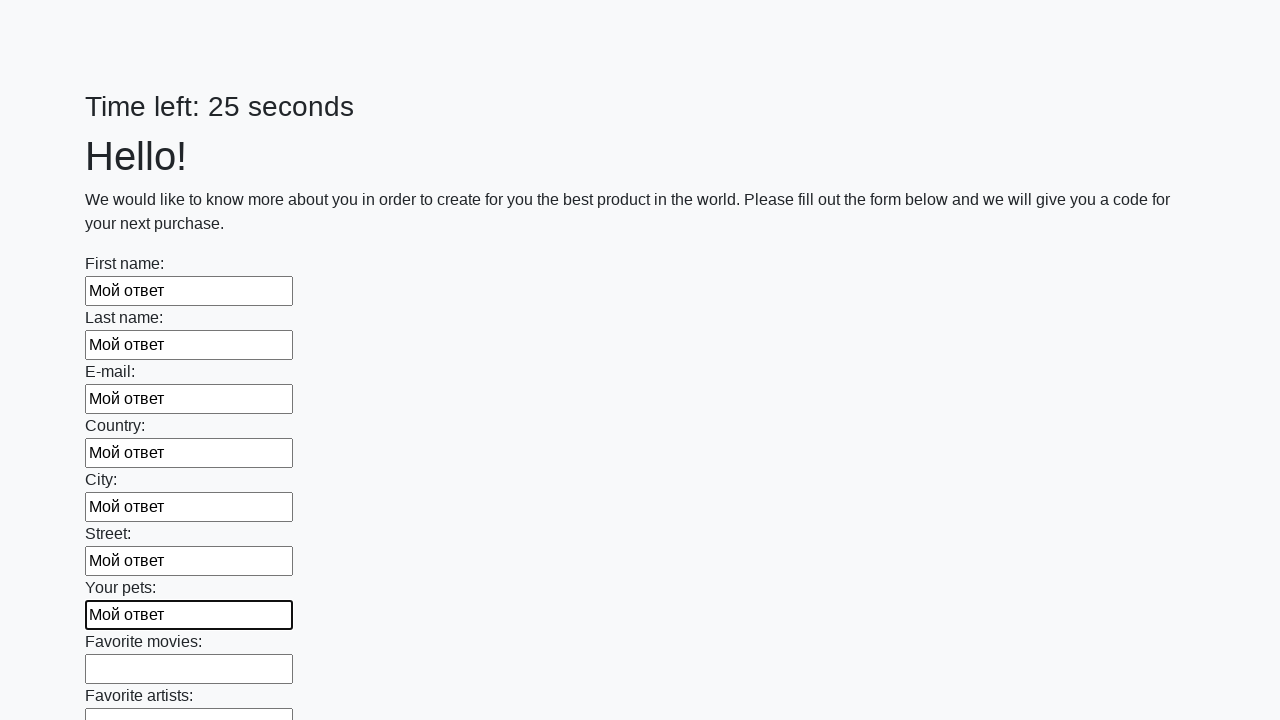

Filled input field with 'Мой ответ' on input >> nth=7
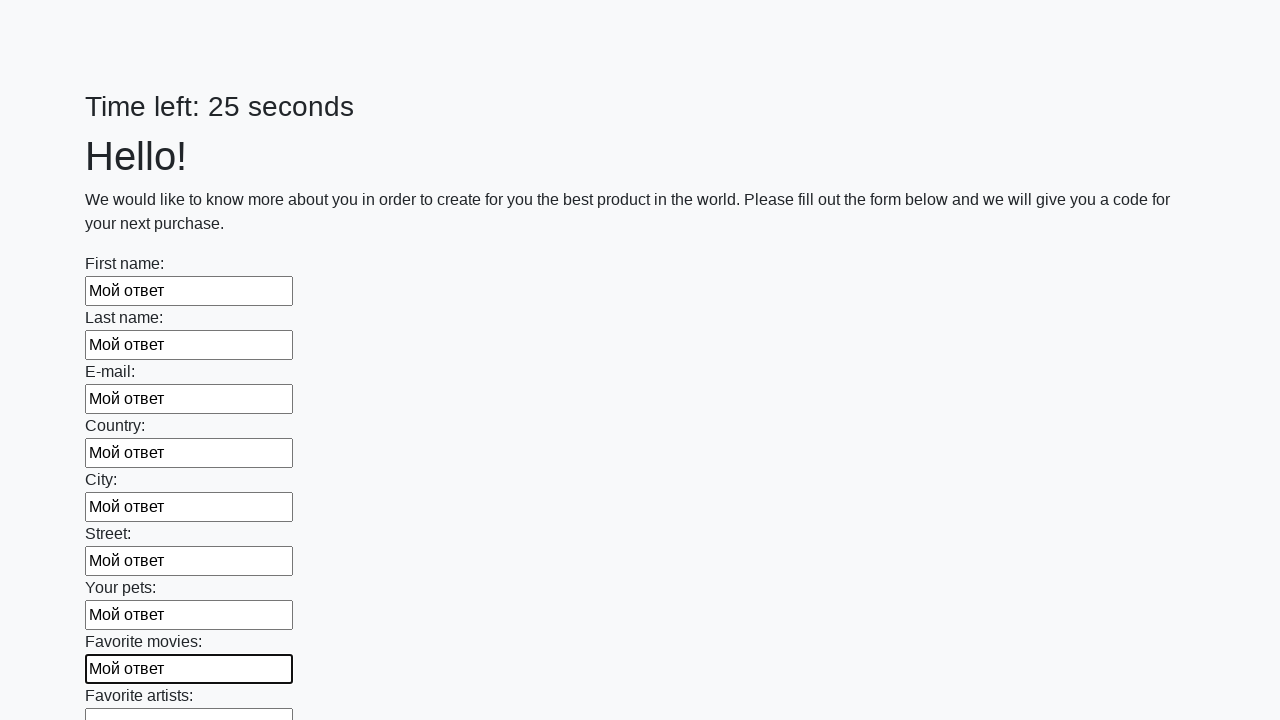

Filled input field with 'Мой ответ' on input >> nth=8
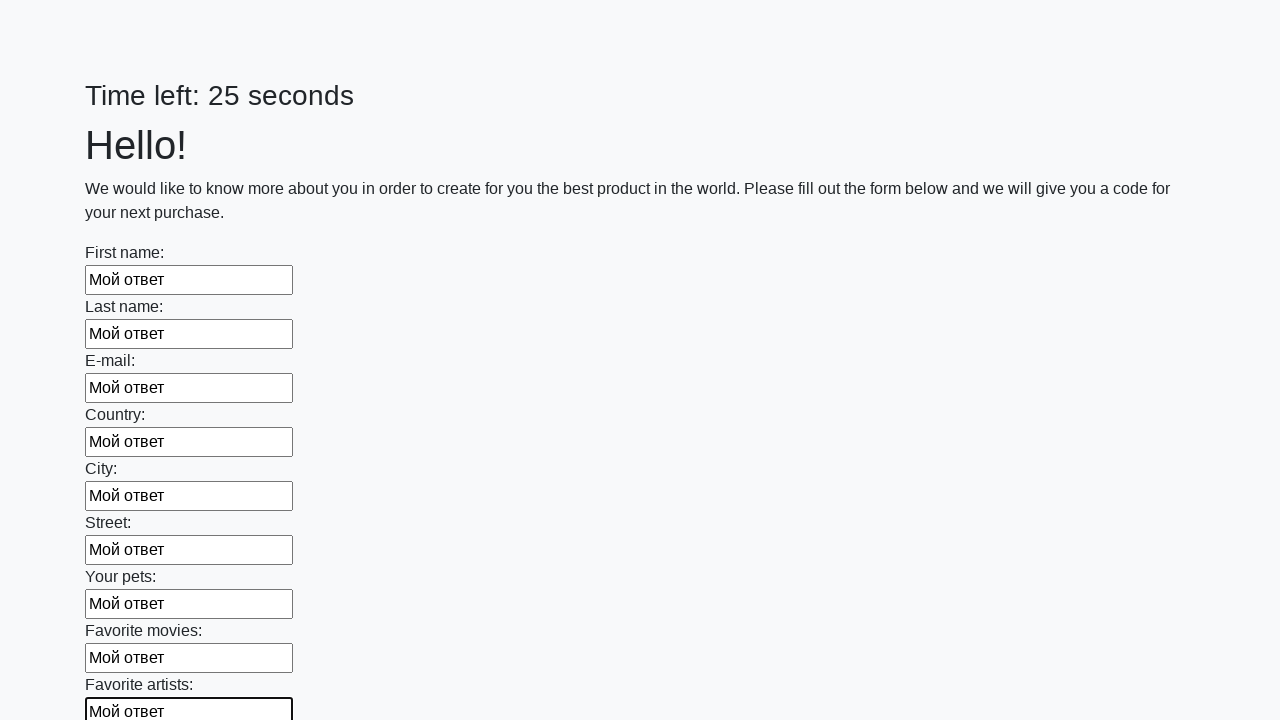

Filled input field with 'Мой ответ' on input >> nth=9
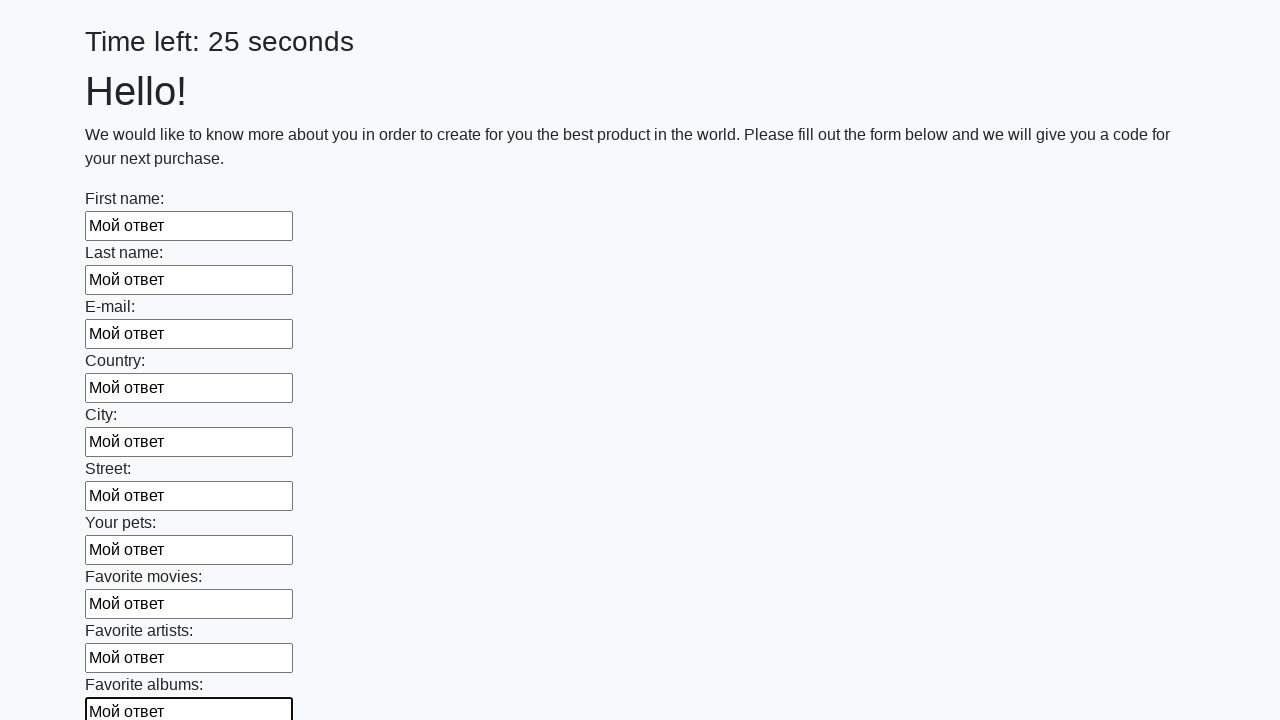

Filled input field with 'Мой ответ' on input >> nth=10
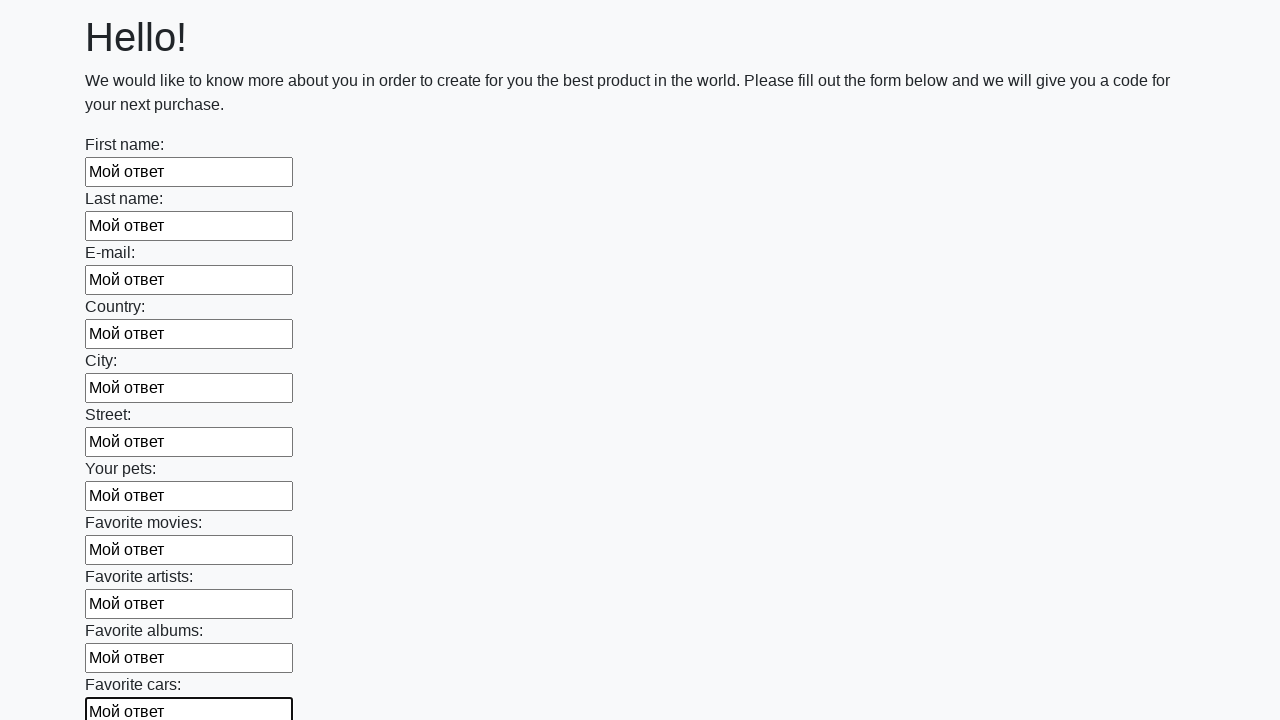

Filled input field with 'Мой ответ' on input >> nth=11
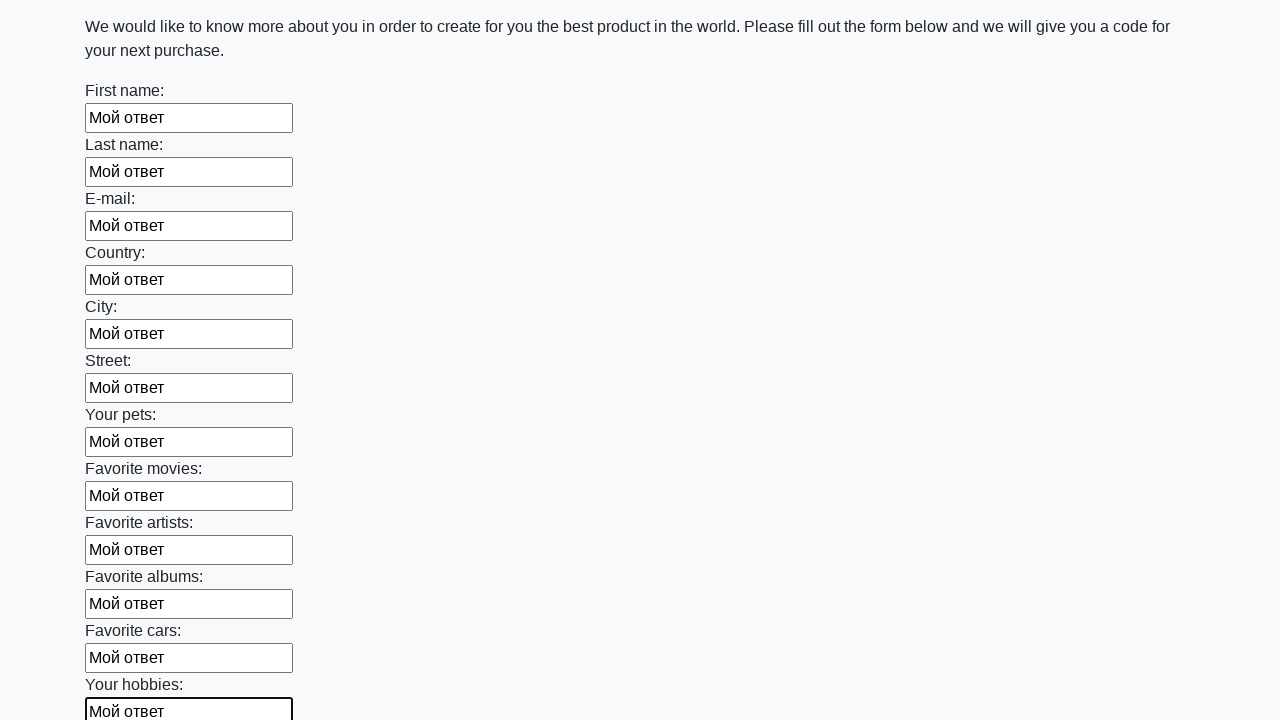

Filled input field with 'Мой ответ' on input >> nth=12
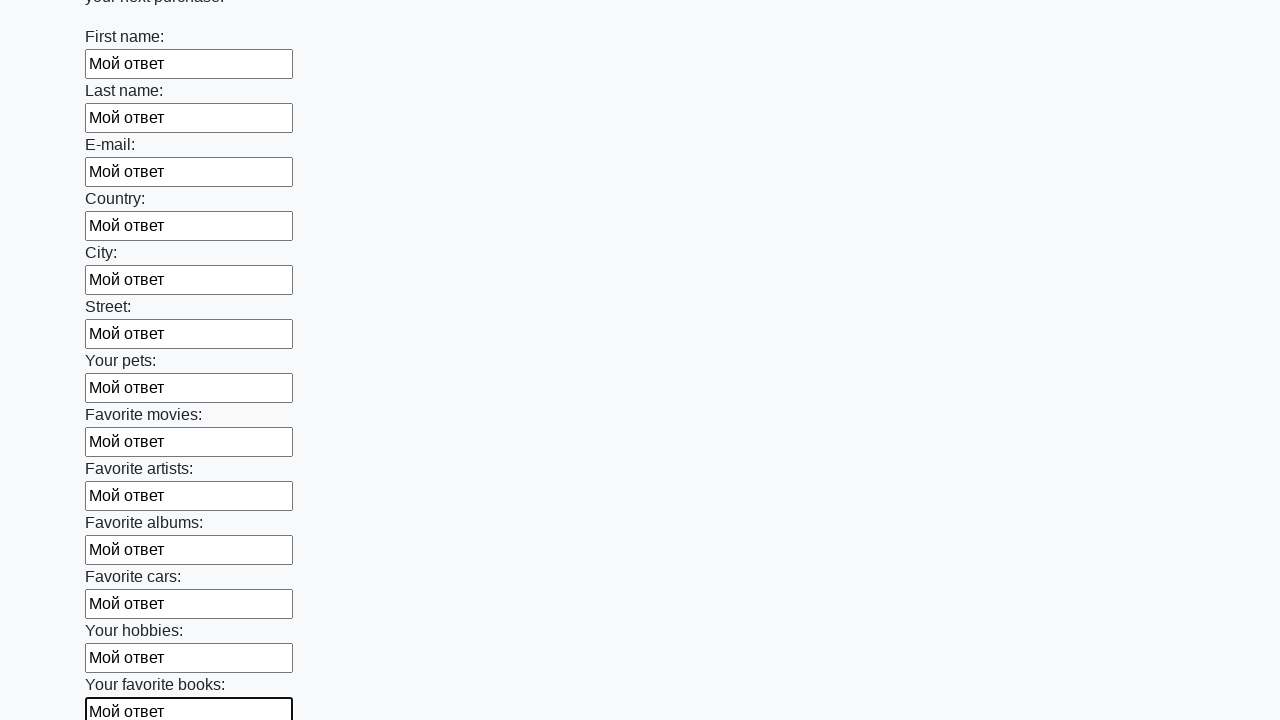

Filled input field with 'Мой ответ' on input >> nth=13
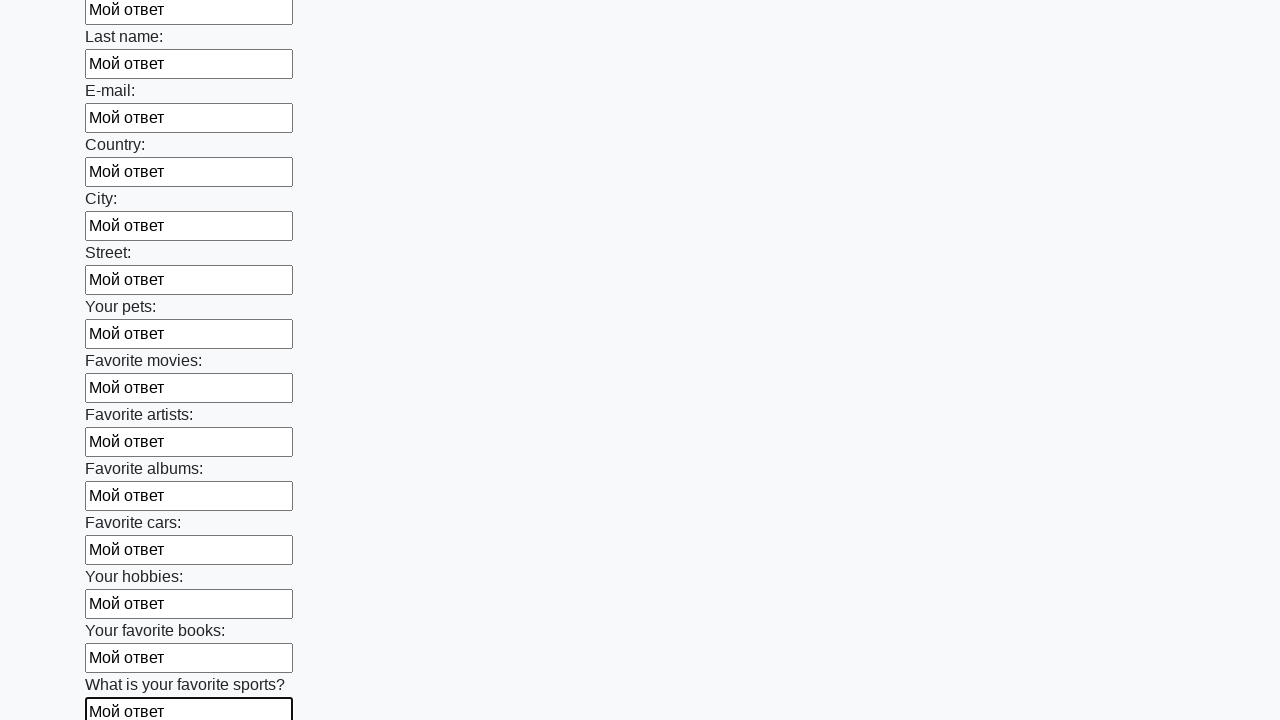

Filled input field with 'Мой ответ' on input >> nth=14
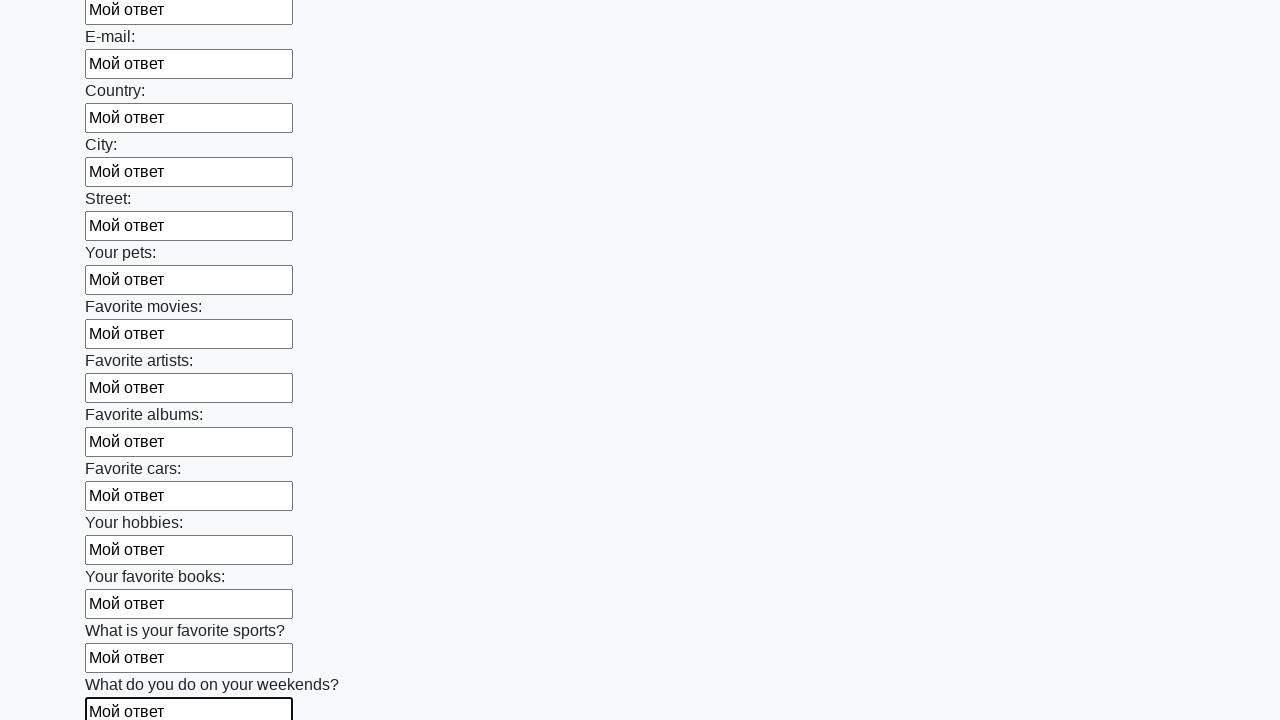

Filled input field with 'Мой ответ' on input >> nth=15
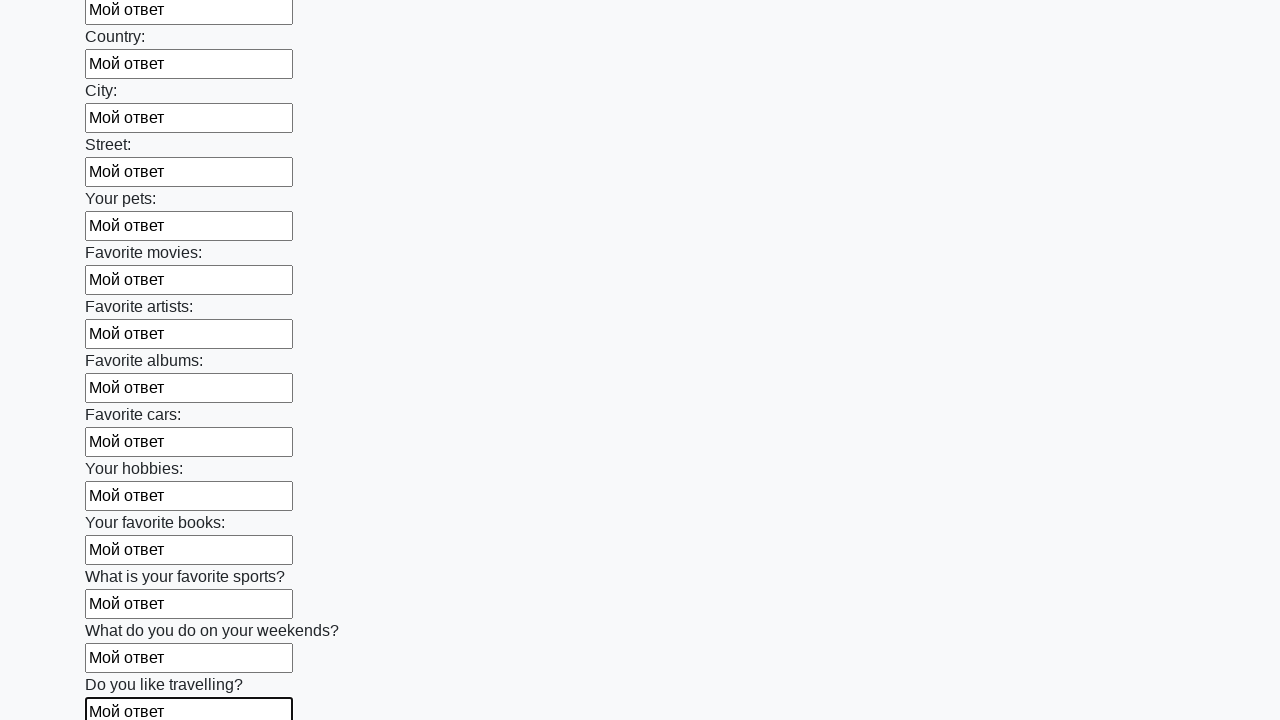

Filled input field with 'Мой ответ' on input >> nth=16
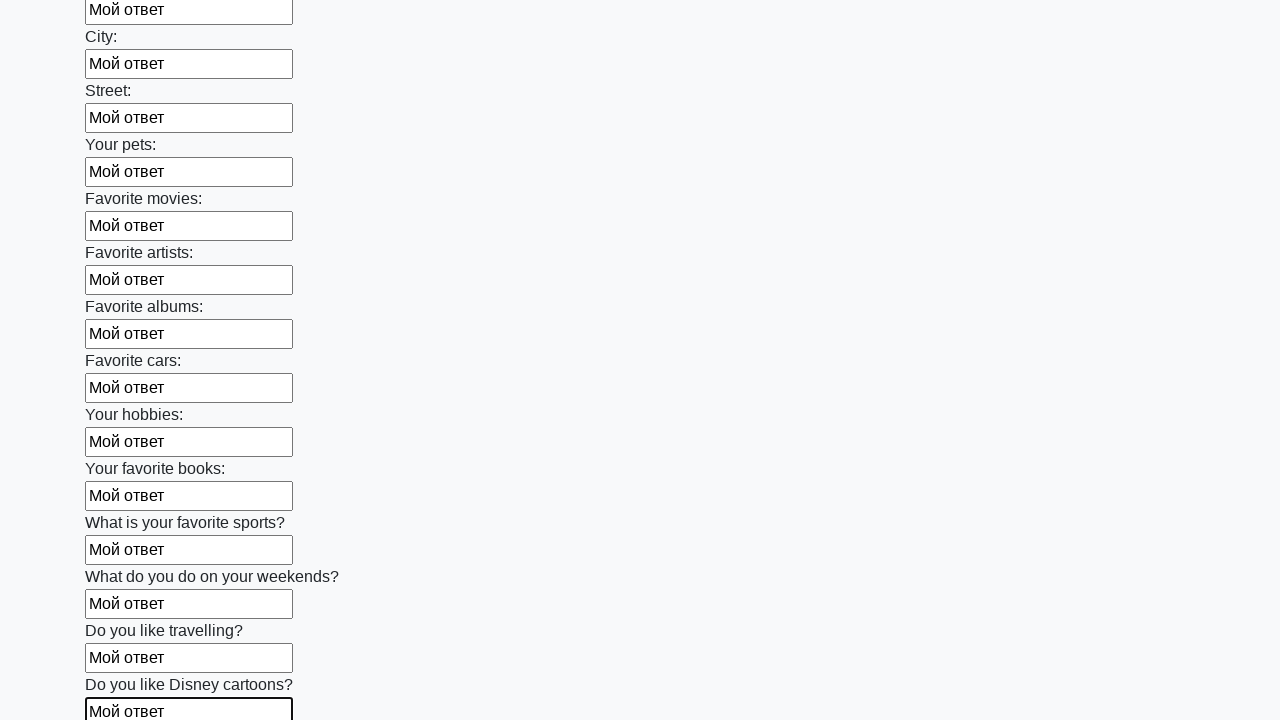

Filled input field with 'Мой ответ' on input >> nth=17
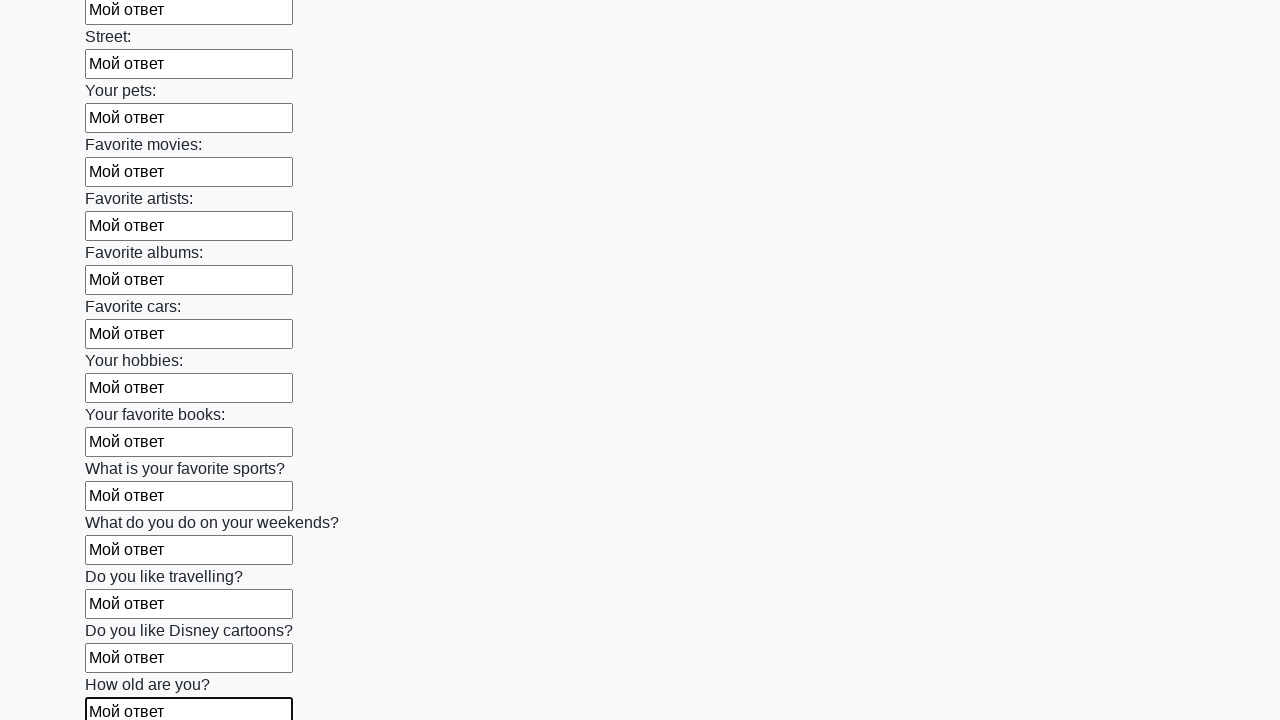

Filled input field with 'Мой ответ' on input >> nth=18
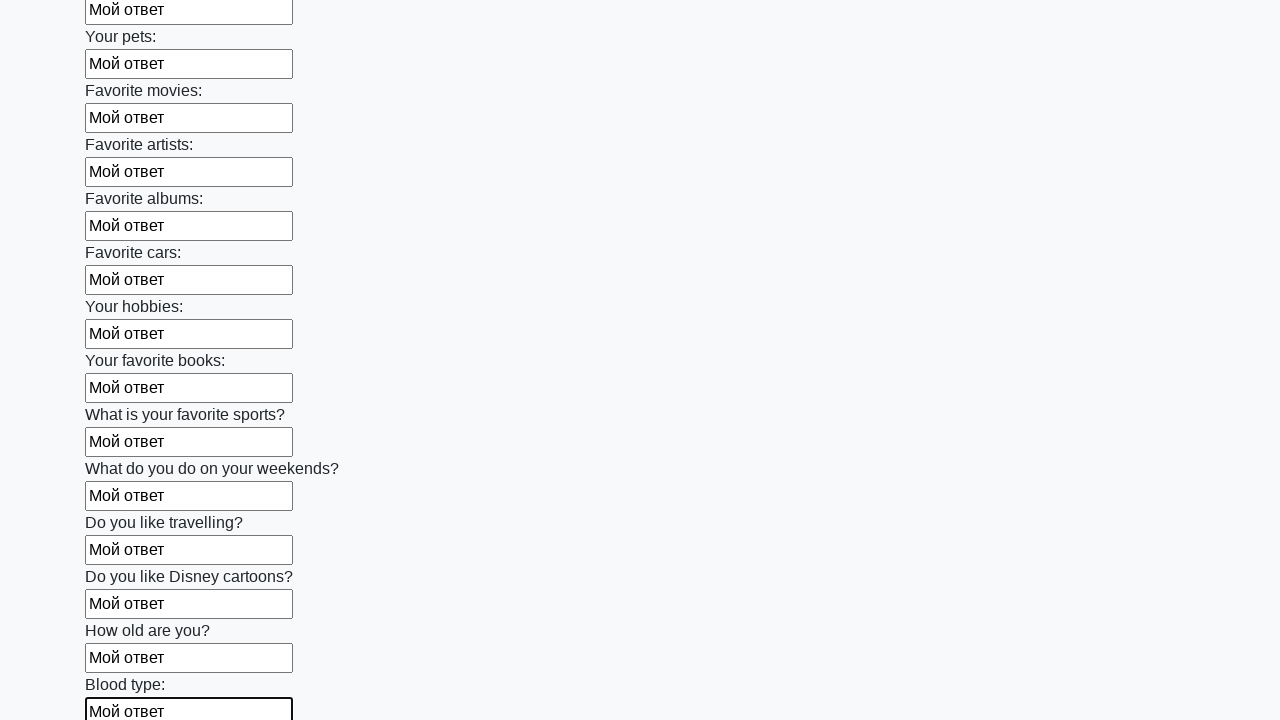

Filled input field with 'Мой ответ' on input >> nth=19
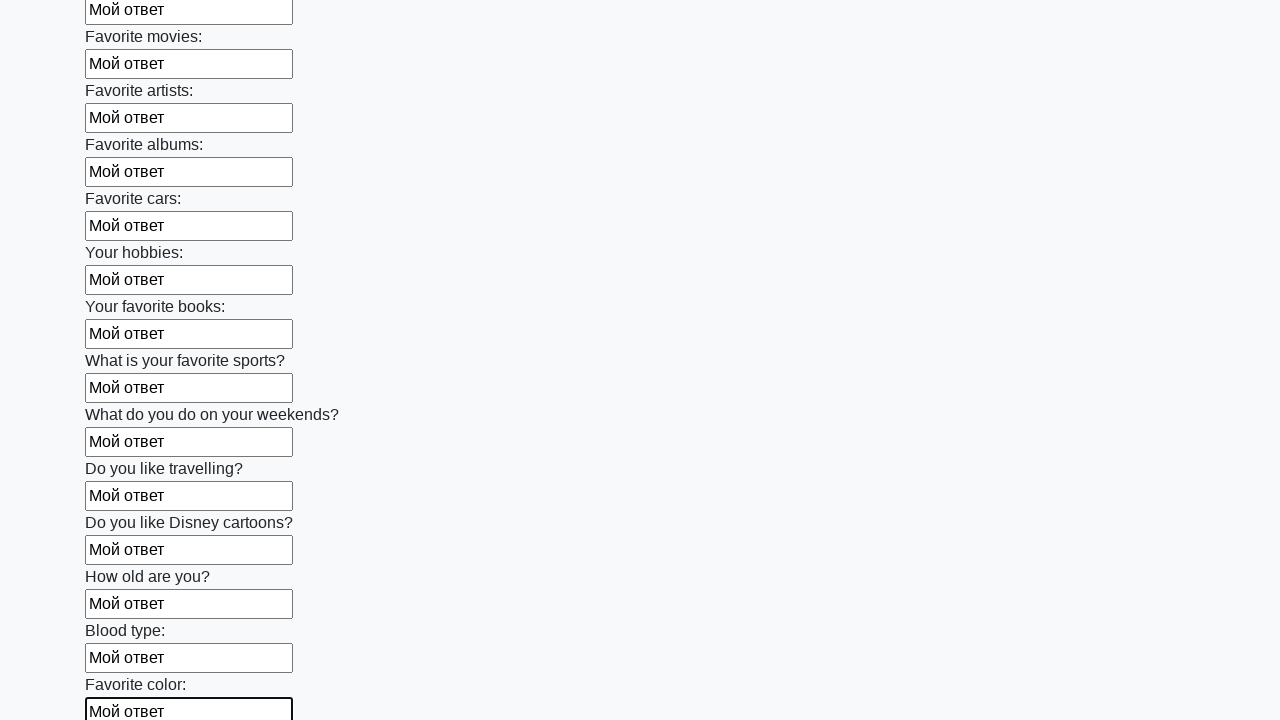

Filled input field with 'Мой ответ' on input >> nth=20
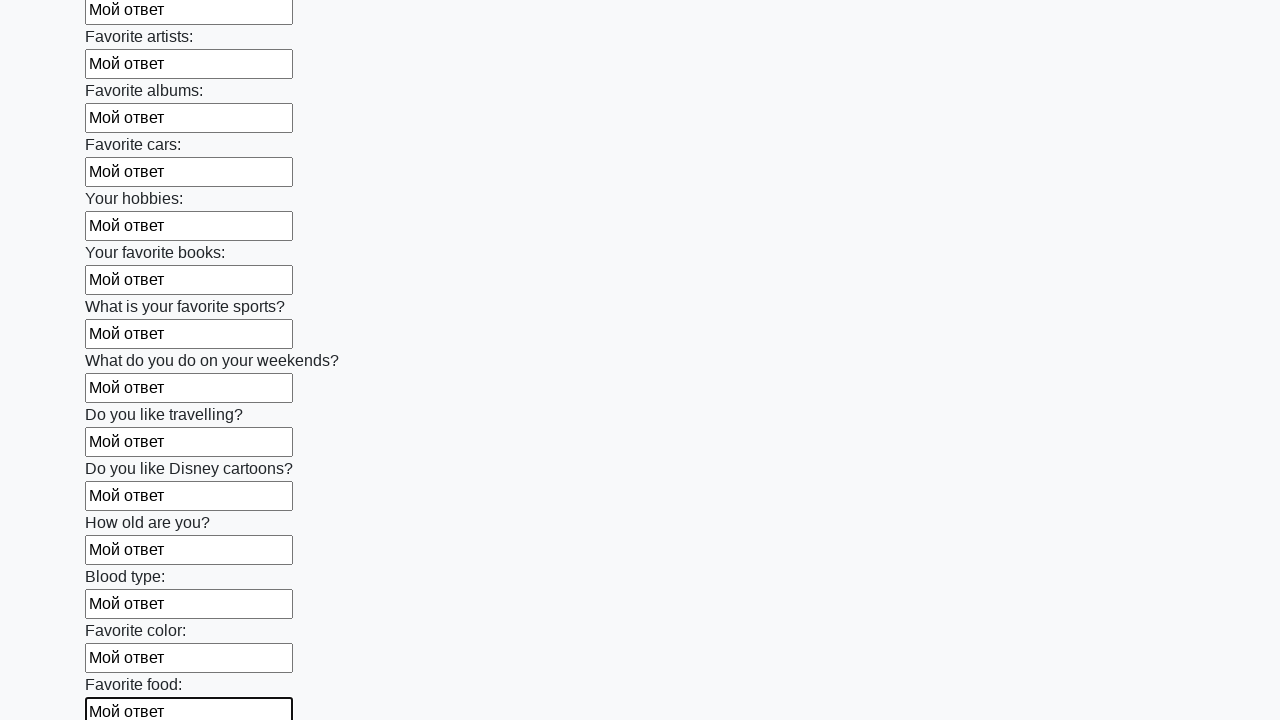

Filled input field with 'Мой ответ' on input >> nth=21
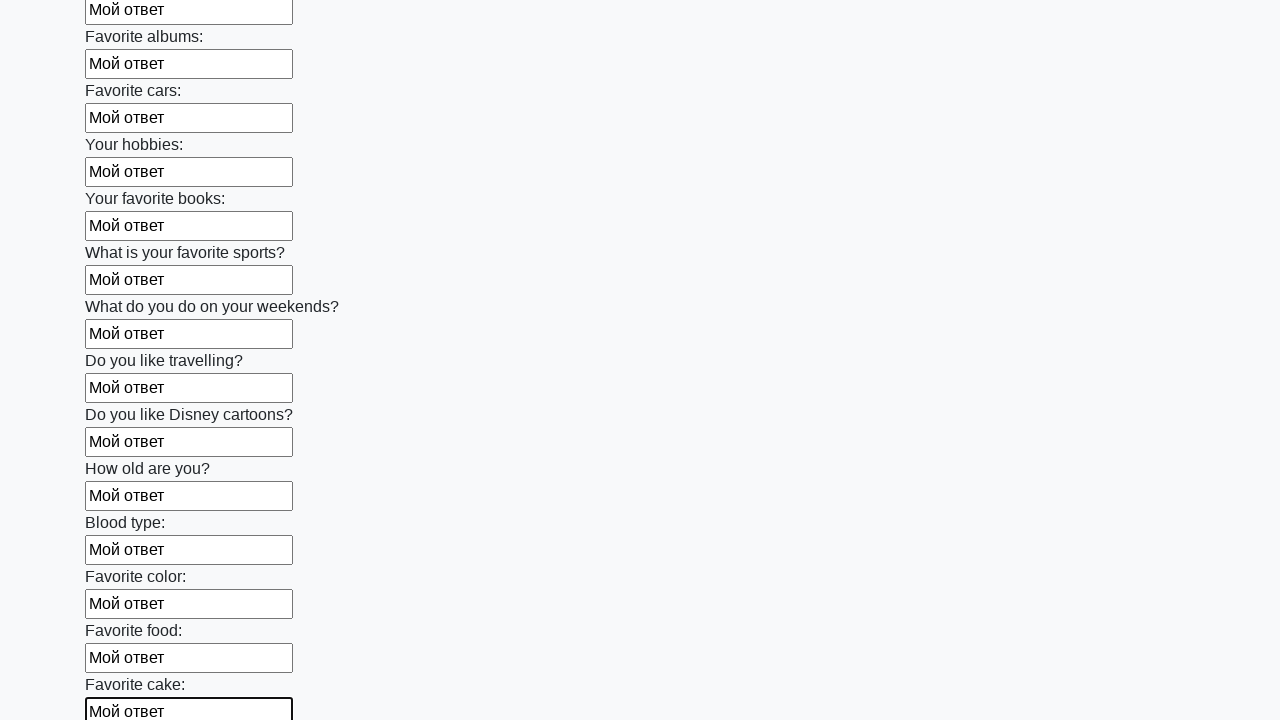

Filled input field with 'Мой ответ' on input >> nth=22
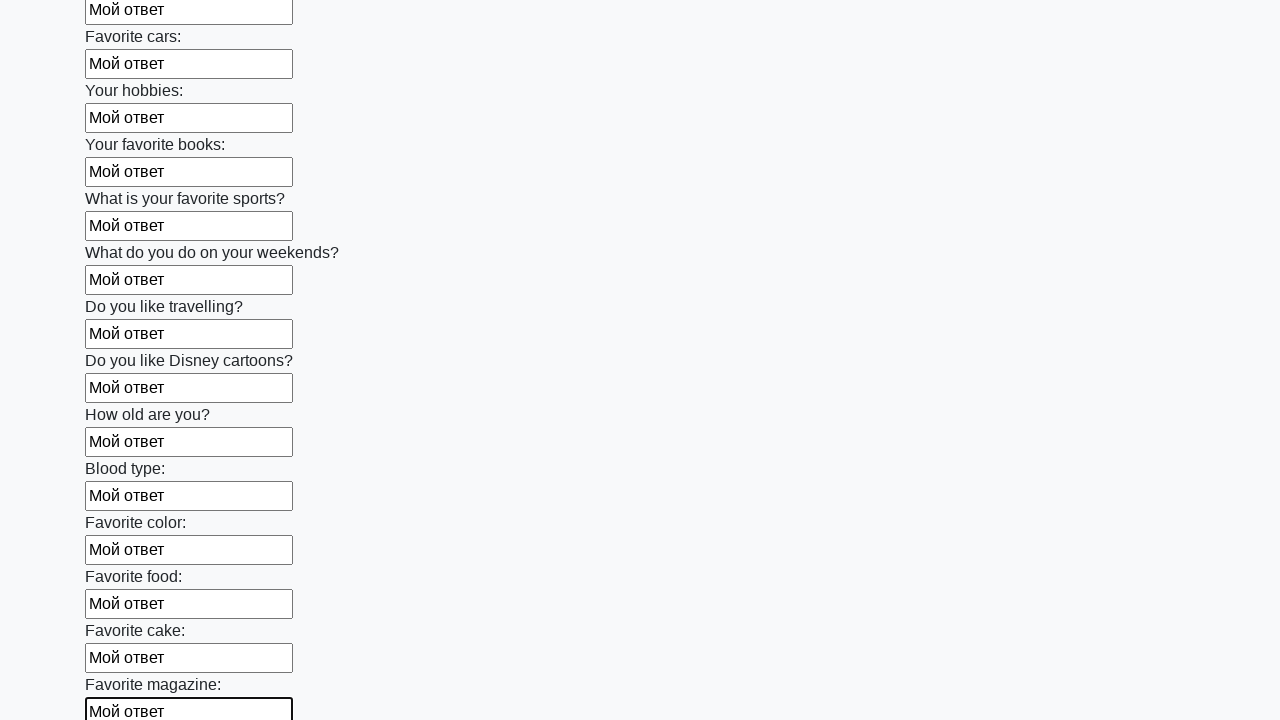

Filled input field with 'Мой ответ' on input >> nth=23
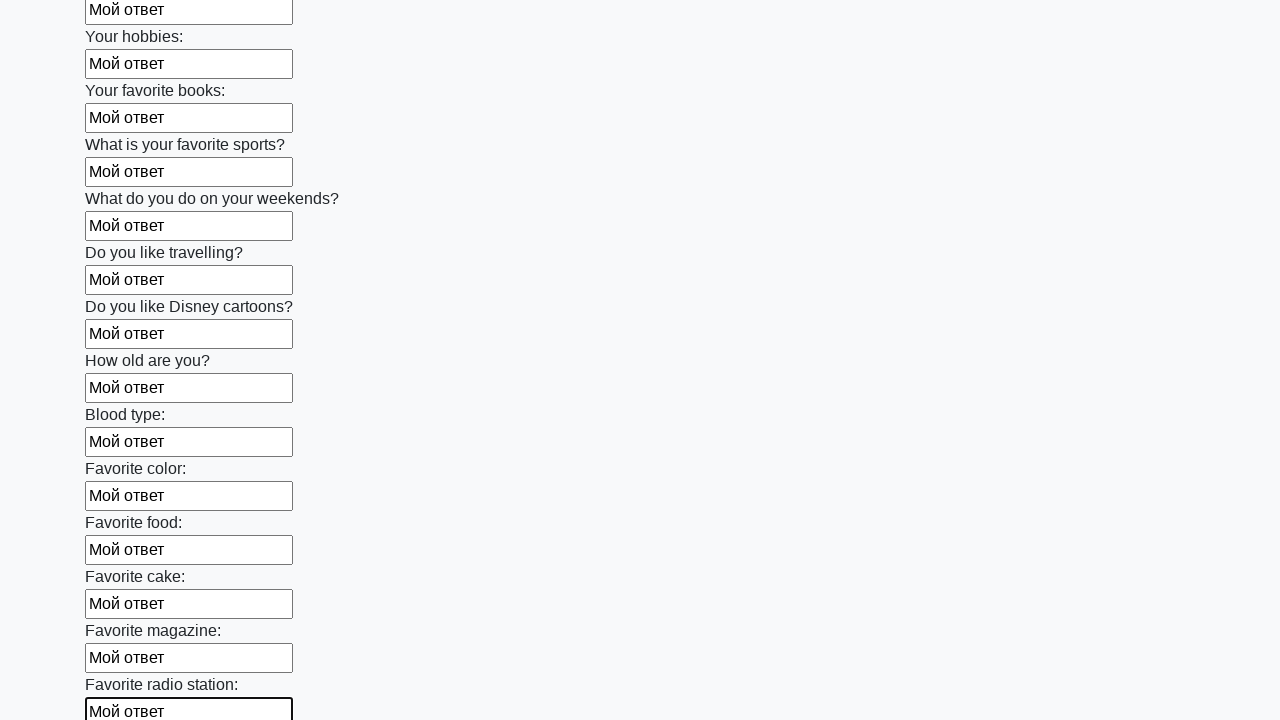

Filled input field with 'Мой ответ' on input >> nth=24
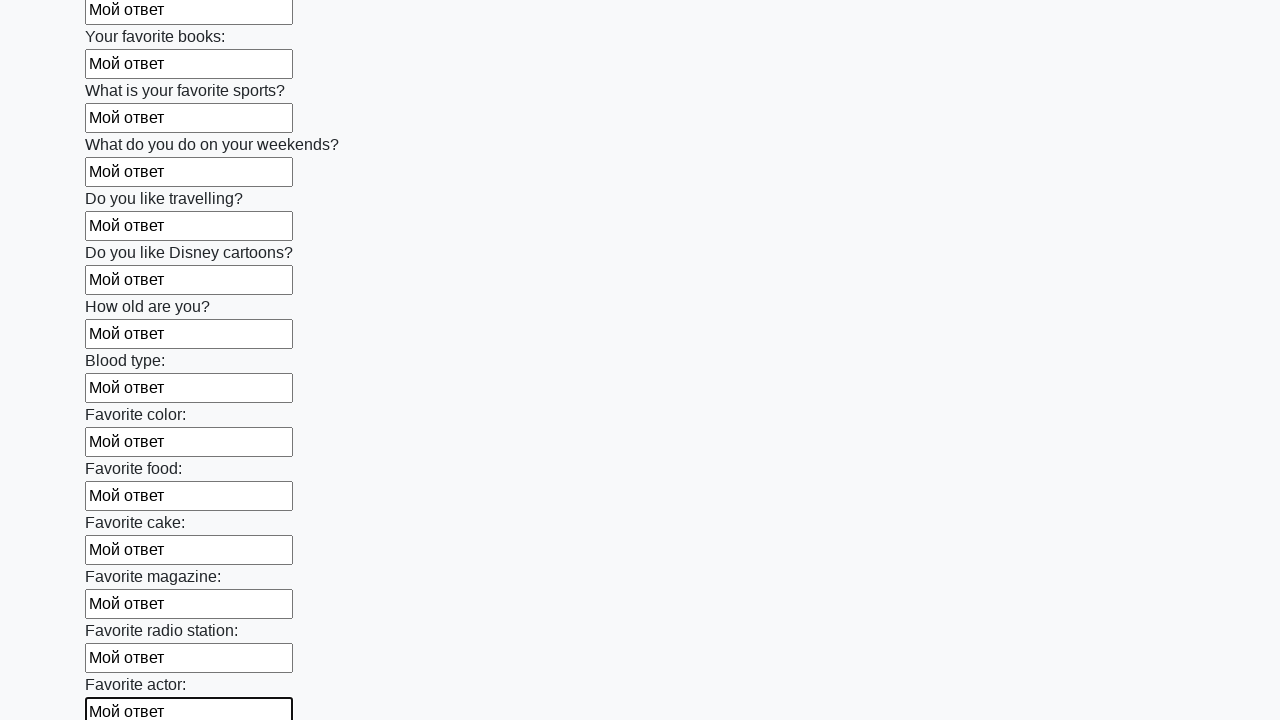

Filled input field with 'Мой ответ' on input >> nth=25
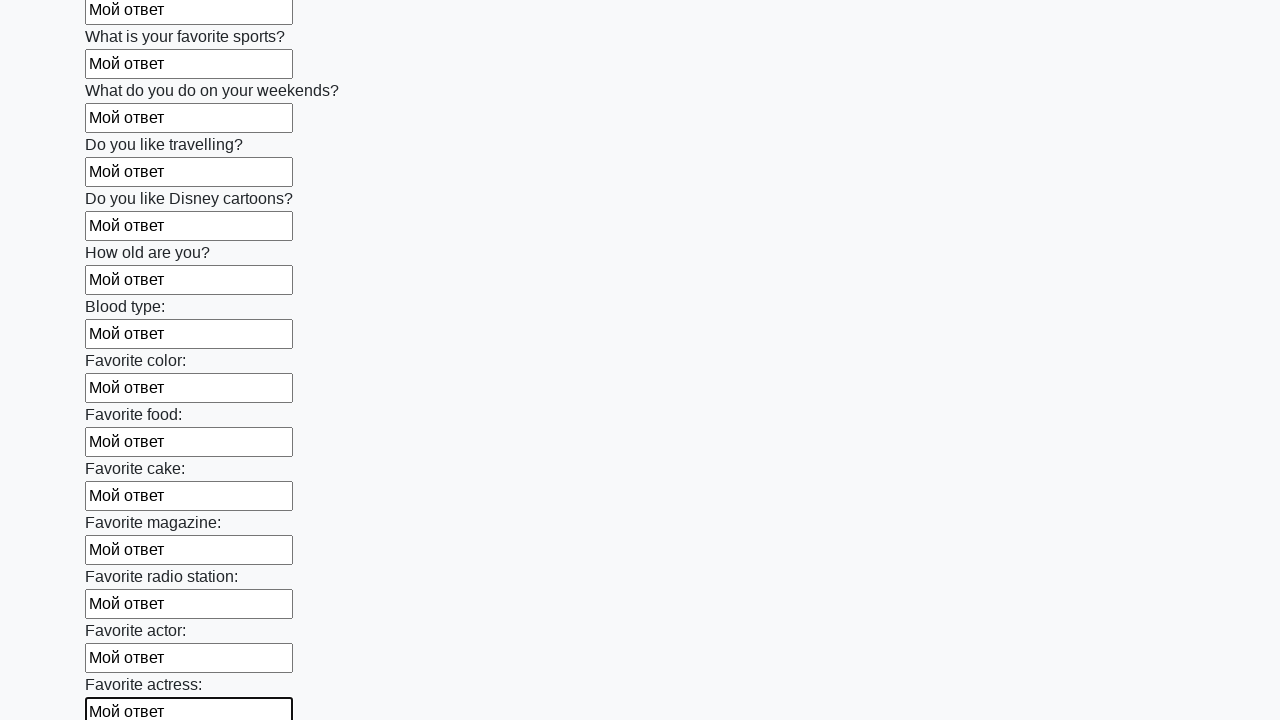

Filled input field with 'Мой ответ' on input >> nth=26
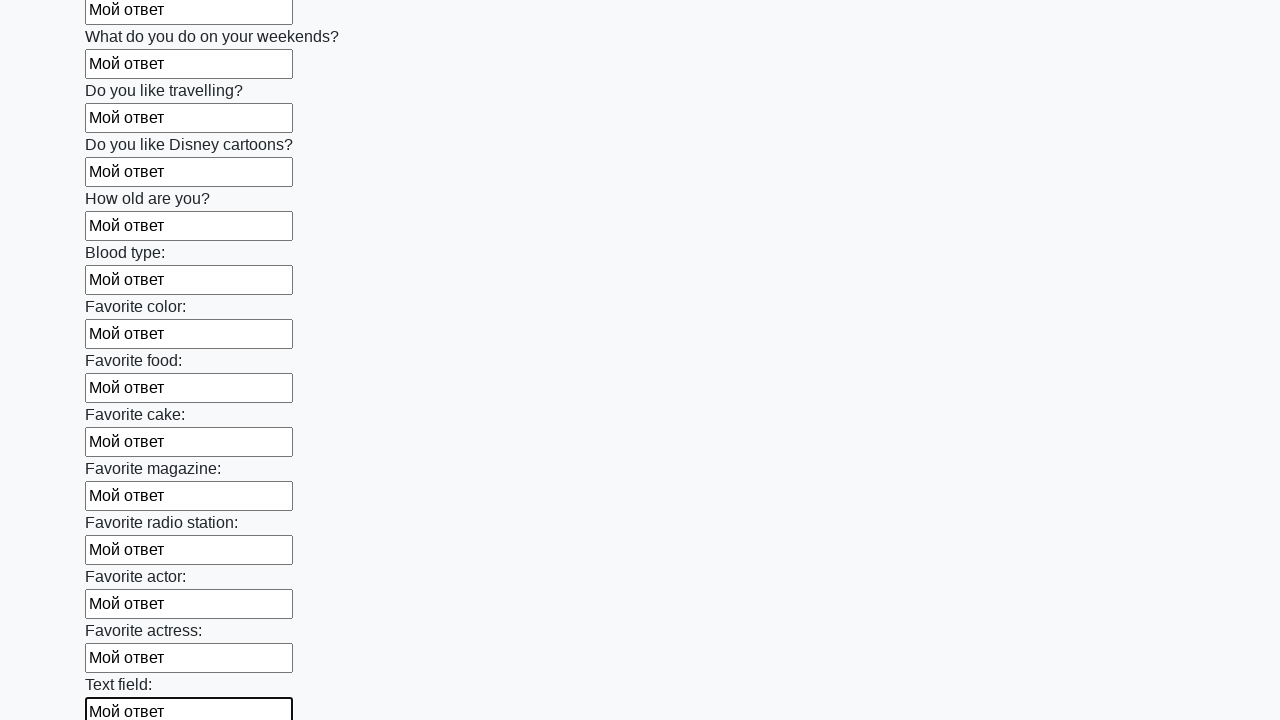

Filled input field with 'Мой ответ' on input >> nth=27
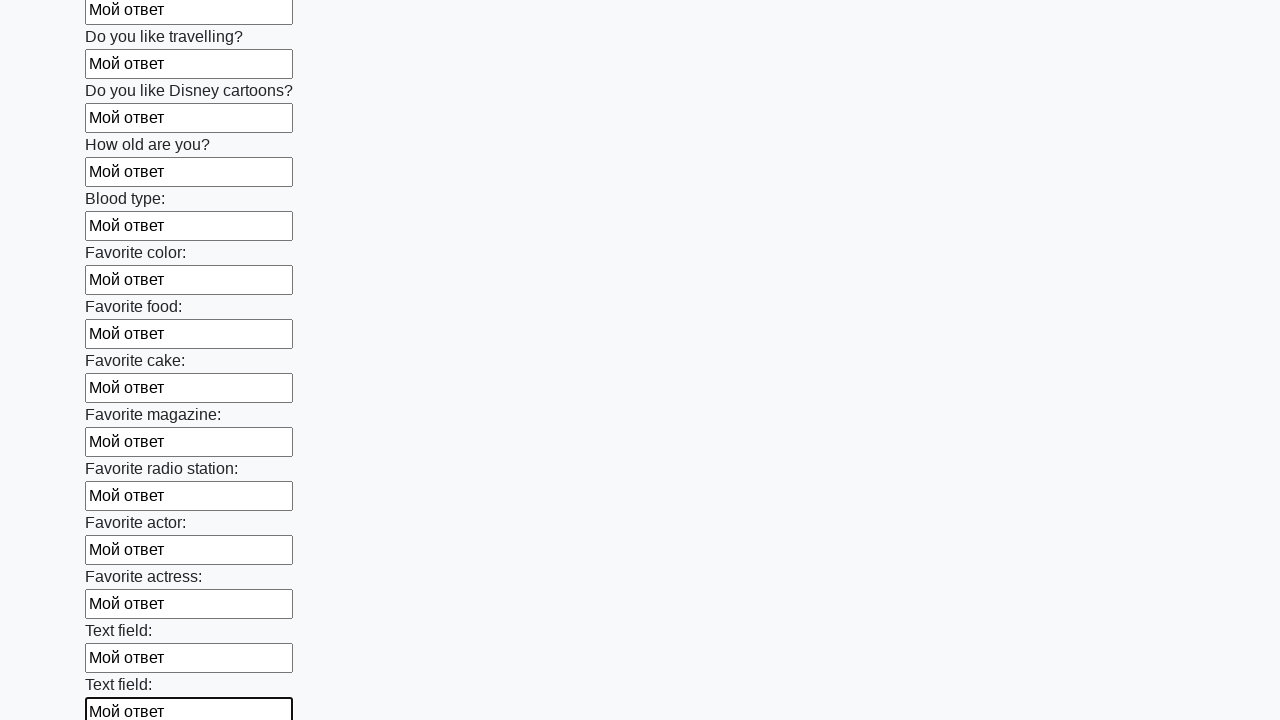

Filled input field with 'Мой ответ' on input >> nth=28
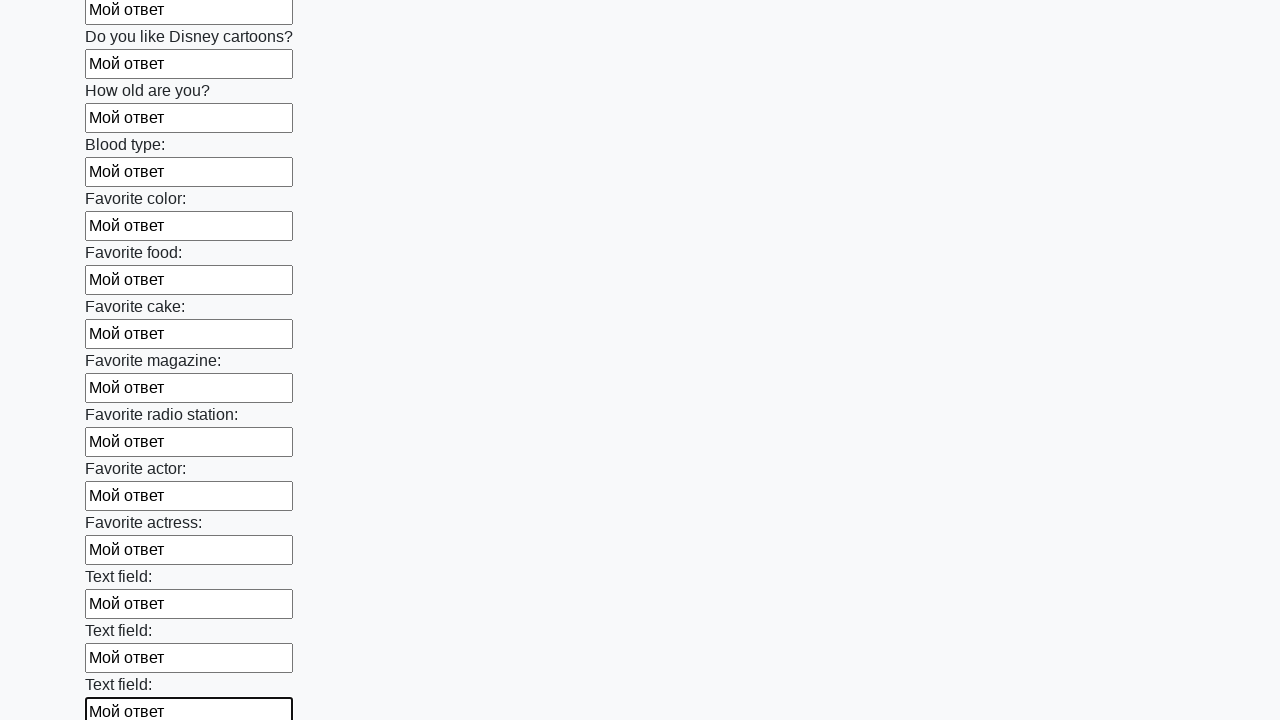

Filled input field with 'Мой ответ' on input >> nth=29
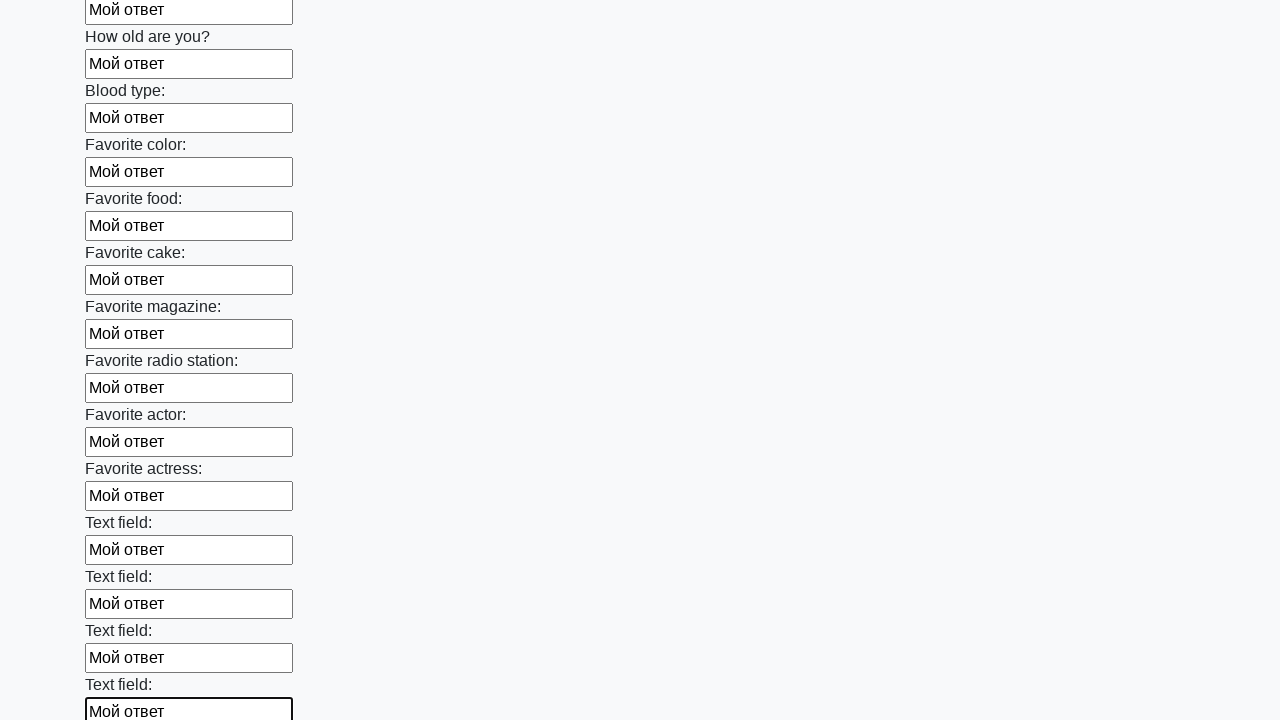

Filled input field with 'Мой ответ' on input >> nth=30
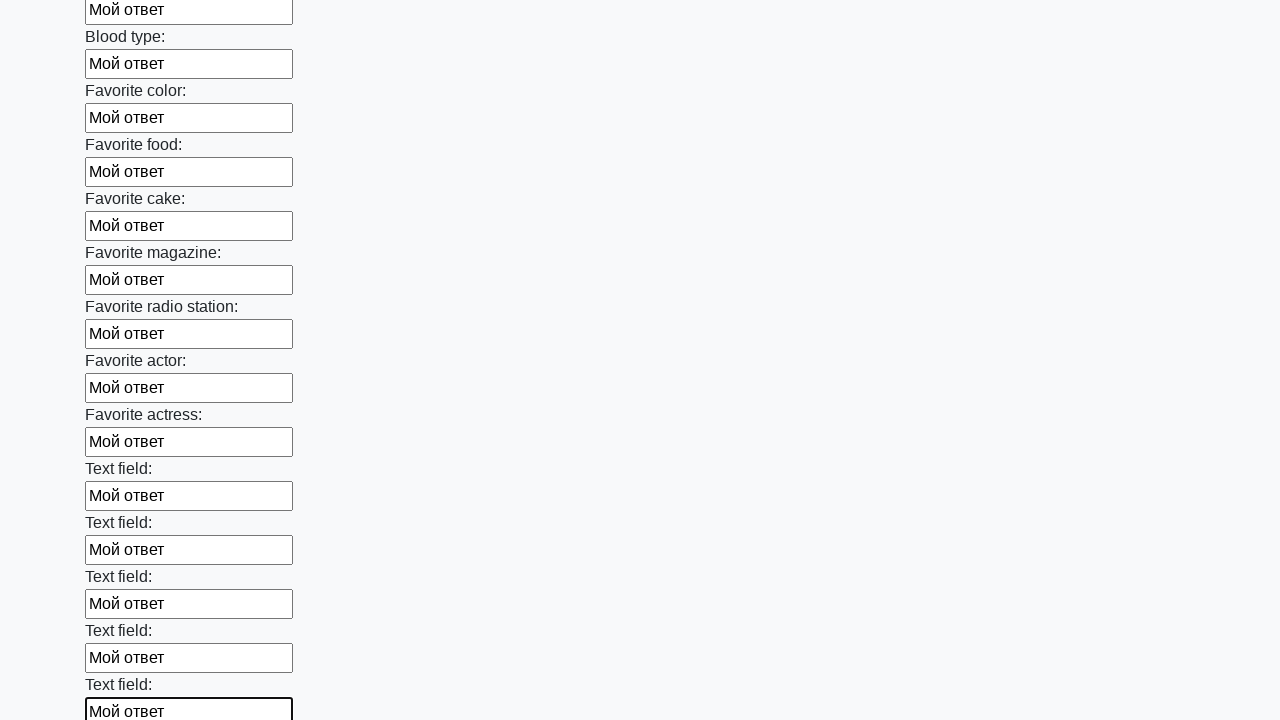

Filled input field with 'Мой ответ' on input >> nth=31
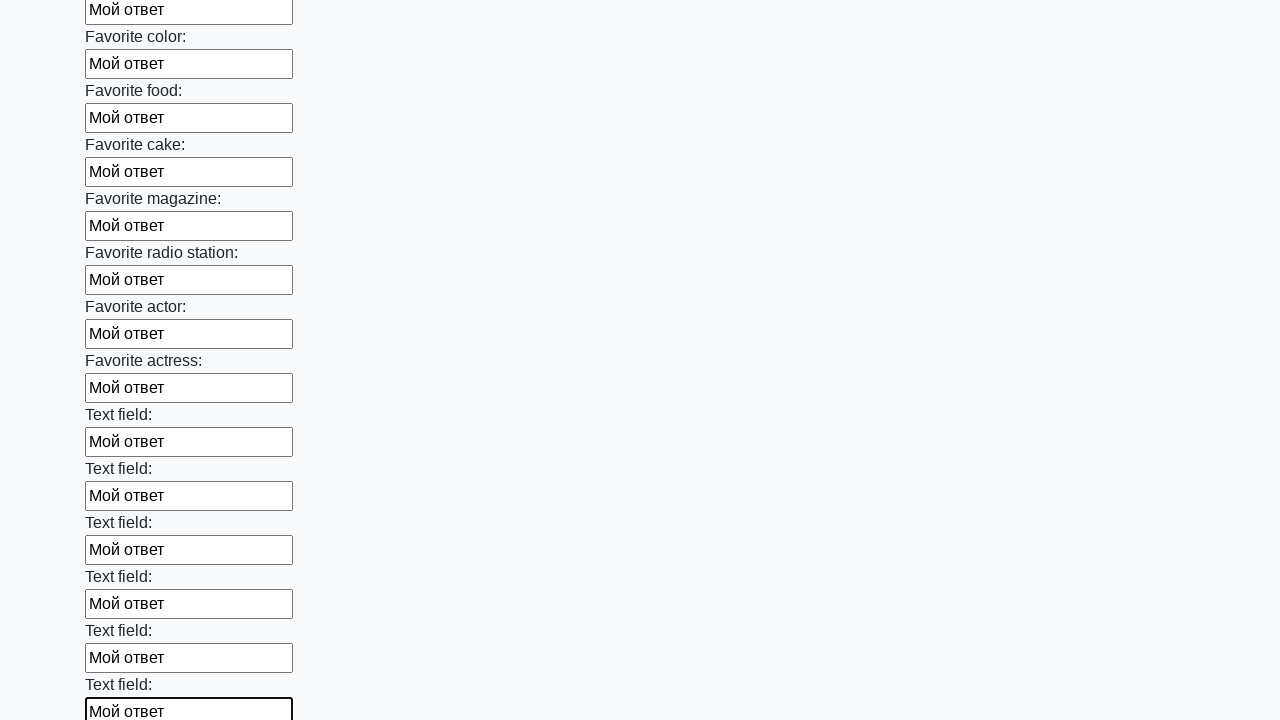

Filled input field with 'Мой ответ' on input >> nth=32
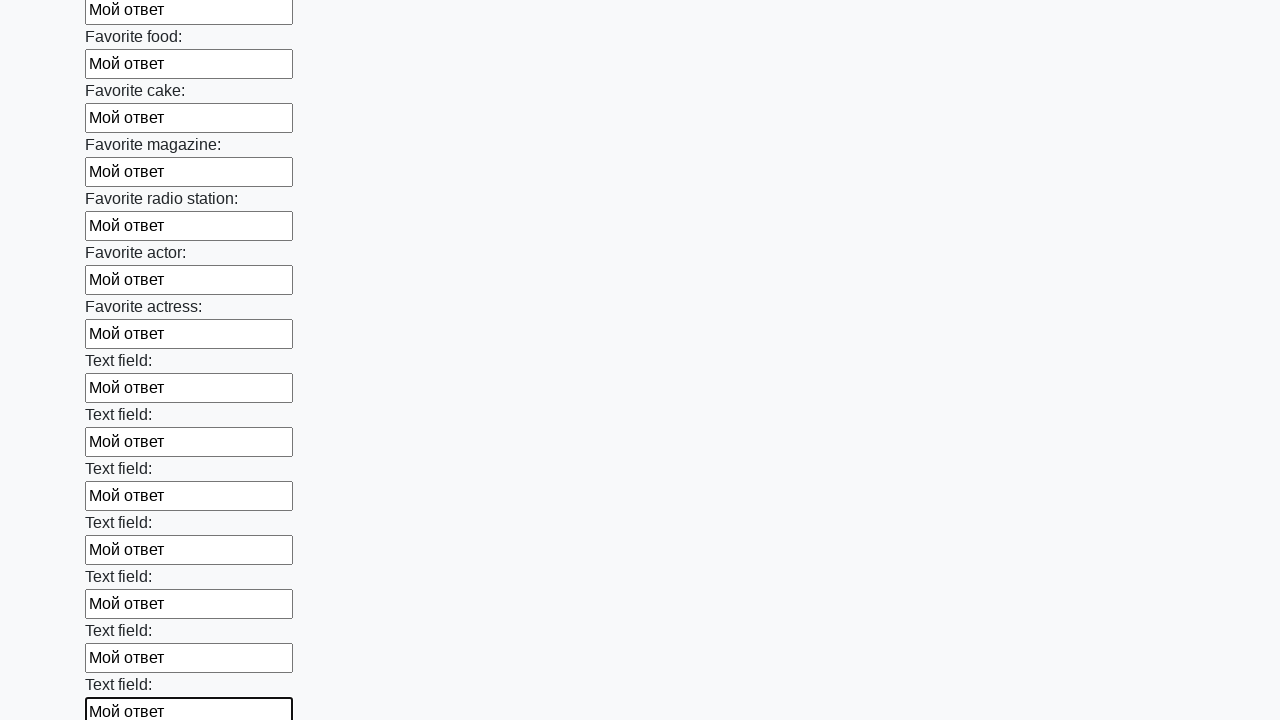

Filled input field with 'Мой ответ' on input >> nth=33
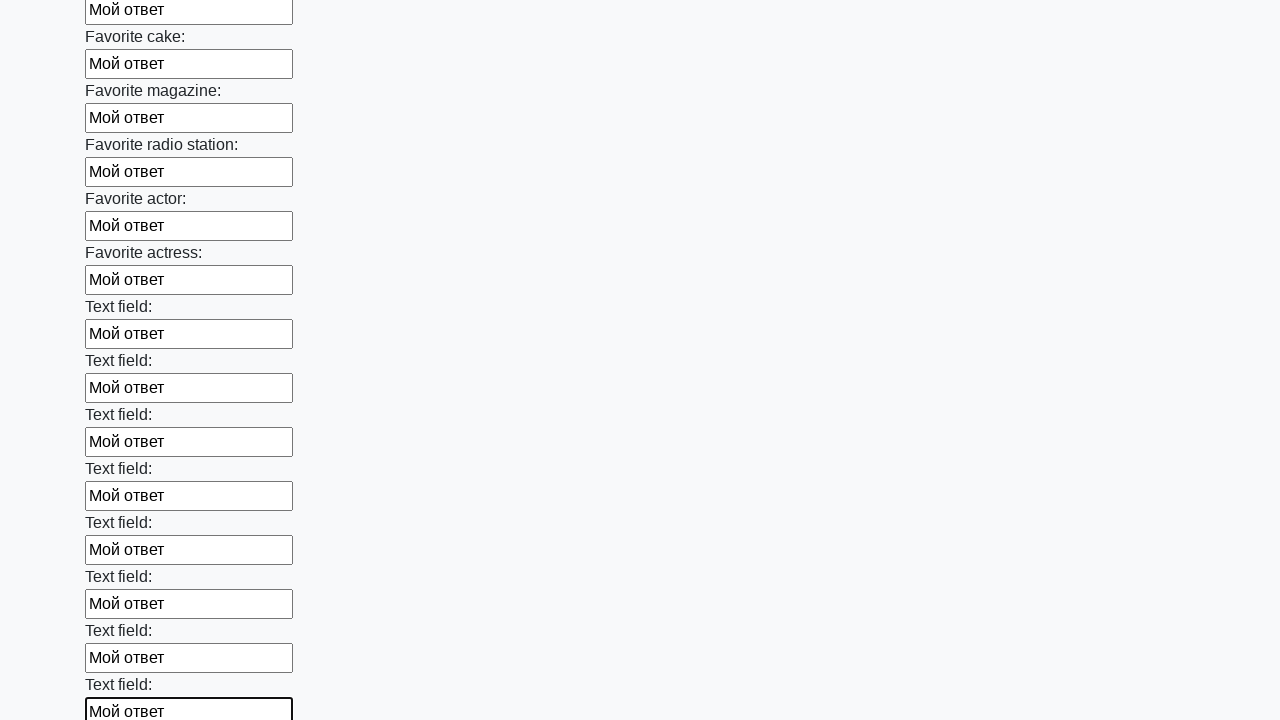

Filled input field with 'Мой ответ' on input >> nth=34
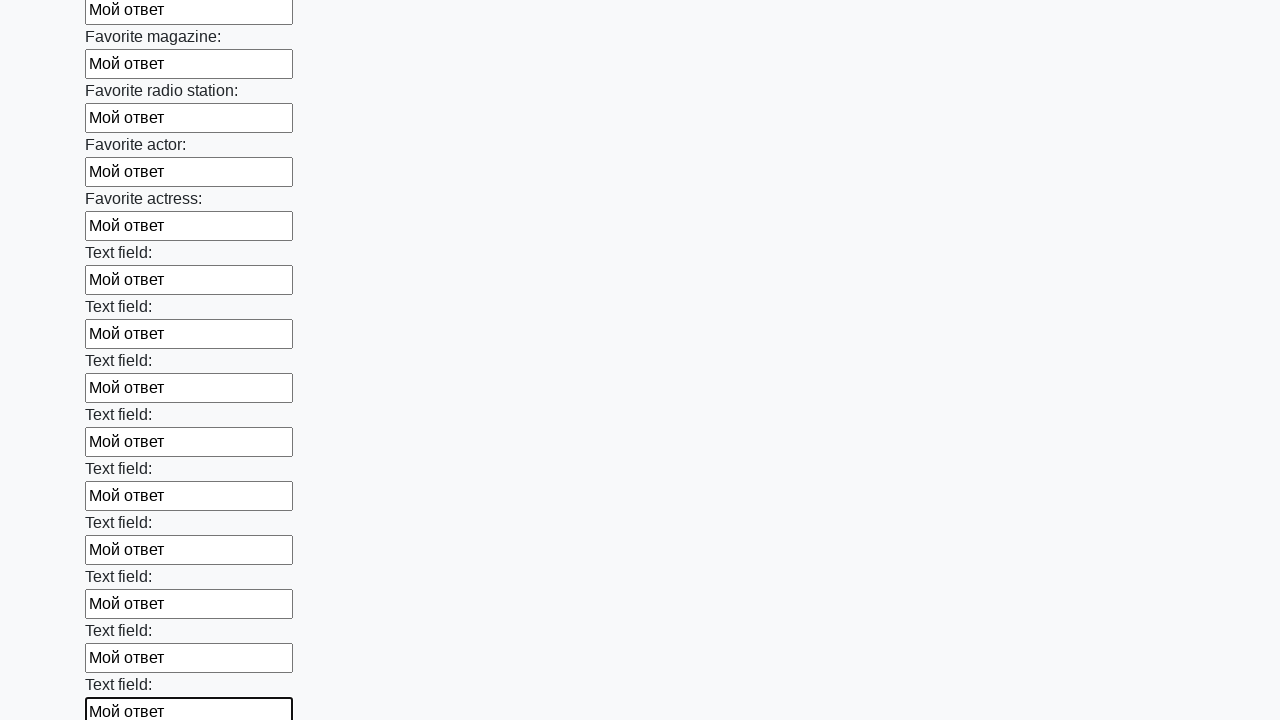

Filled input field with 'Мой ответ' on input >> nth=35
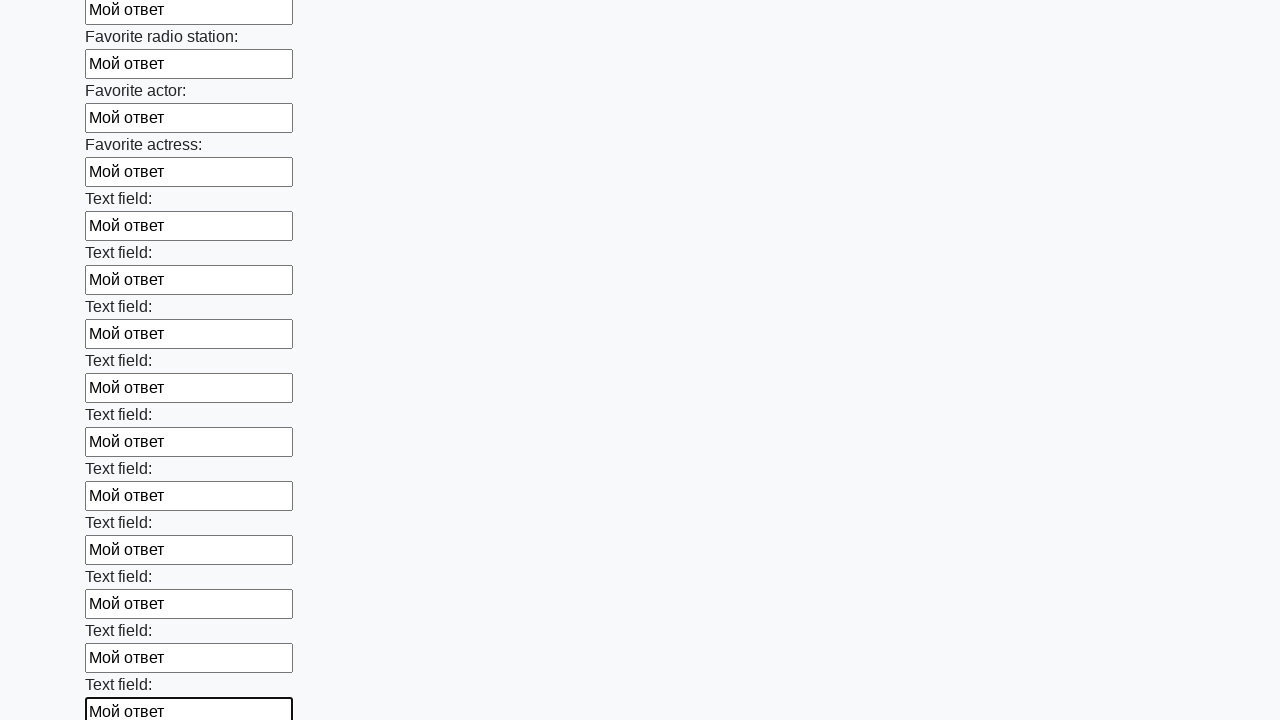

Filled input field with 'Мой ответ' on input >> nth=36
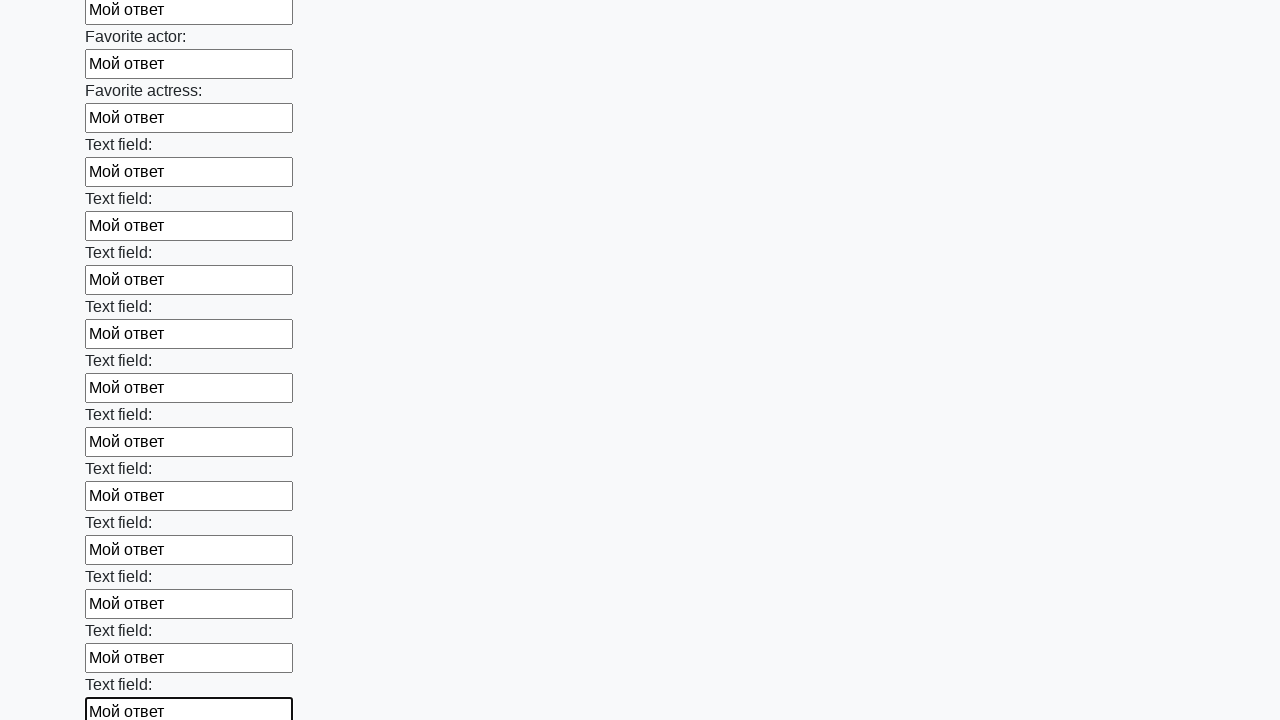

Filled input field with 'Мой ответ' on input >> nth=37
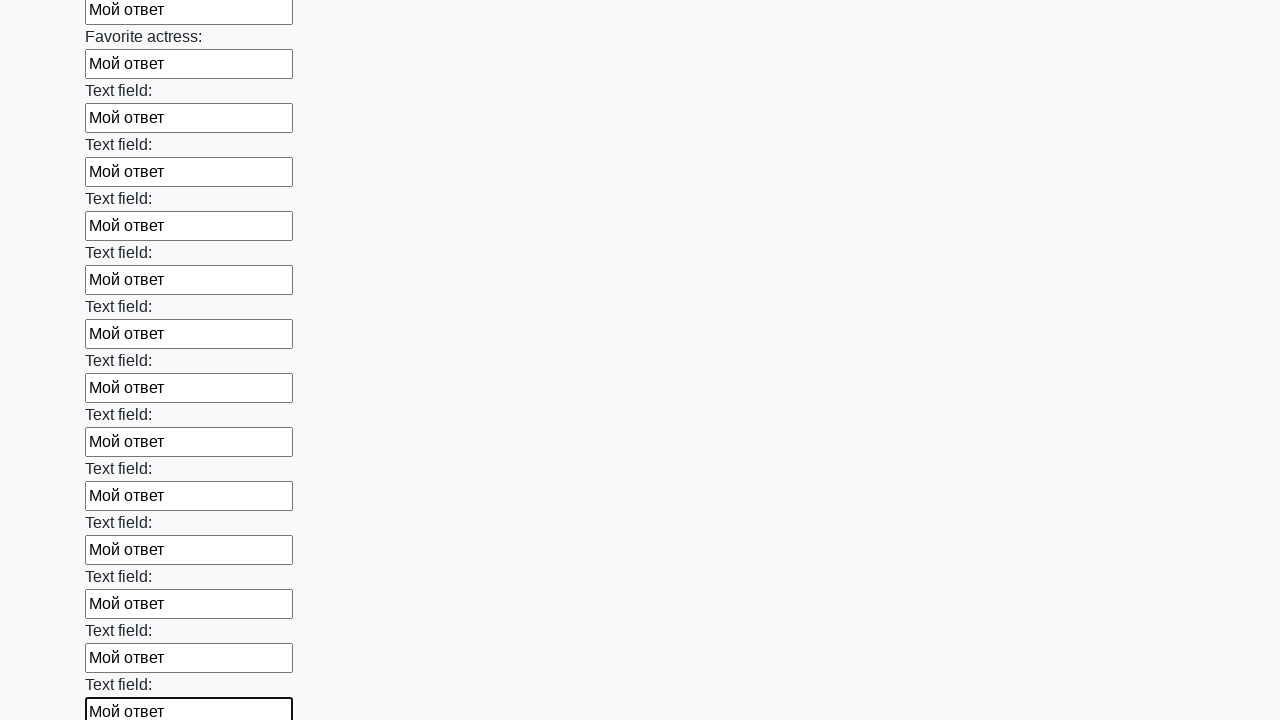

Filled input field with 'Мой ответ' on input >> nth=38
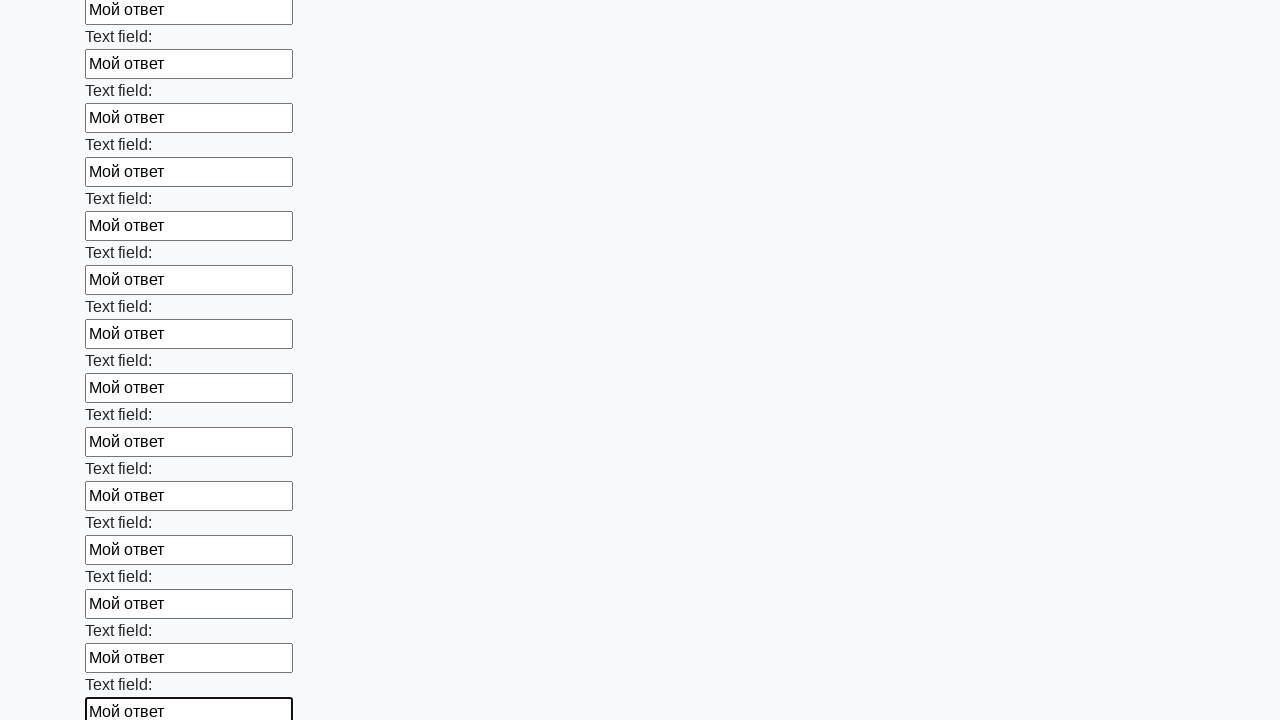

Filled input field with 'Мой ответ' on input >> nth=39
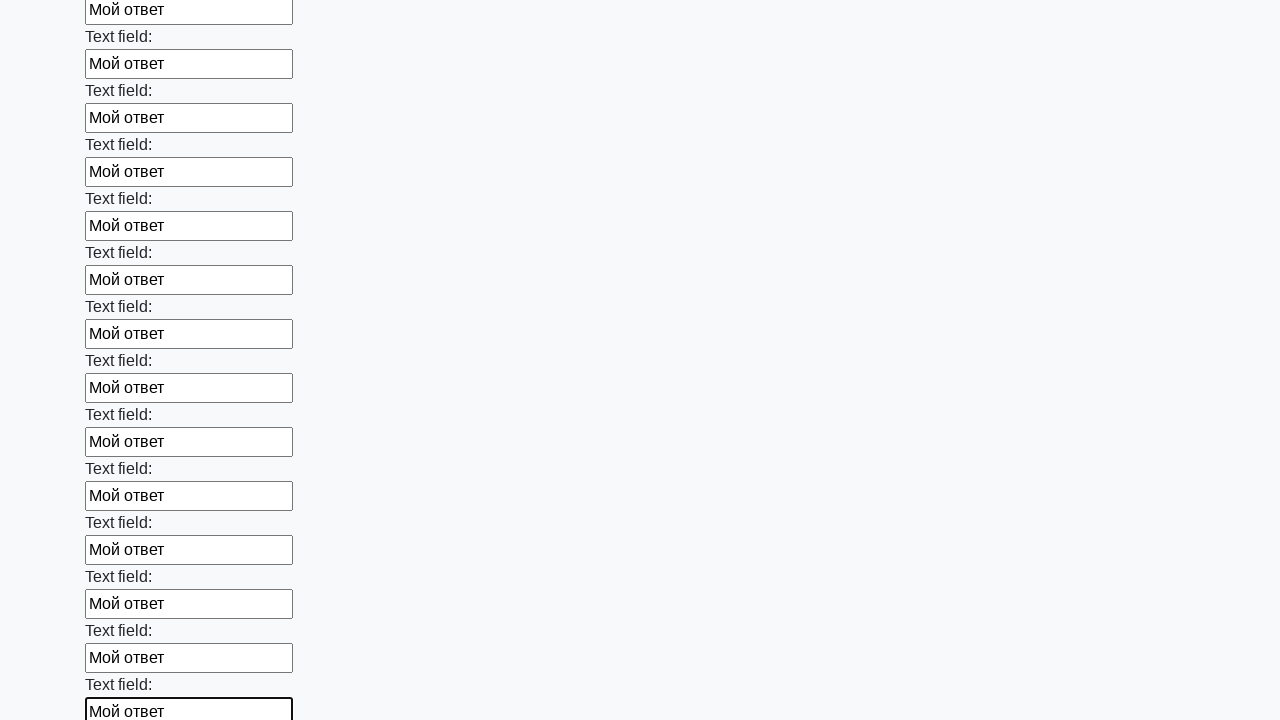

Filled input field with 'Мой ответ' on input >> nth=40
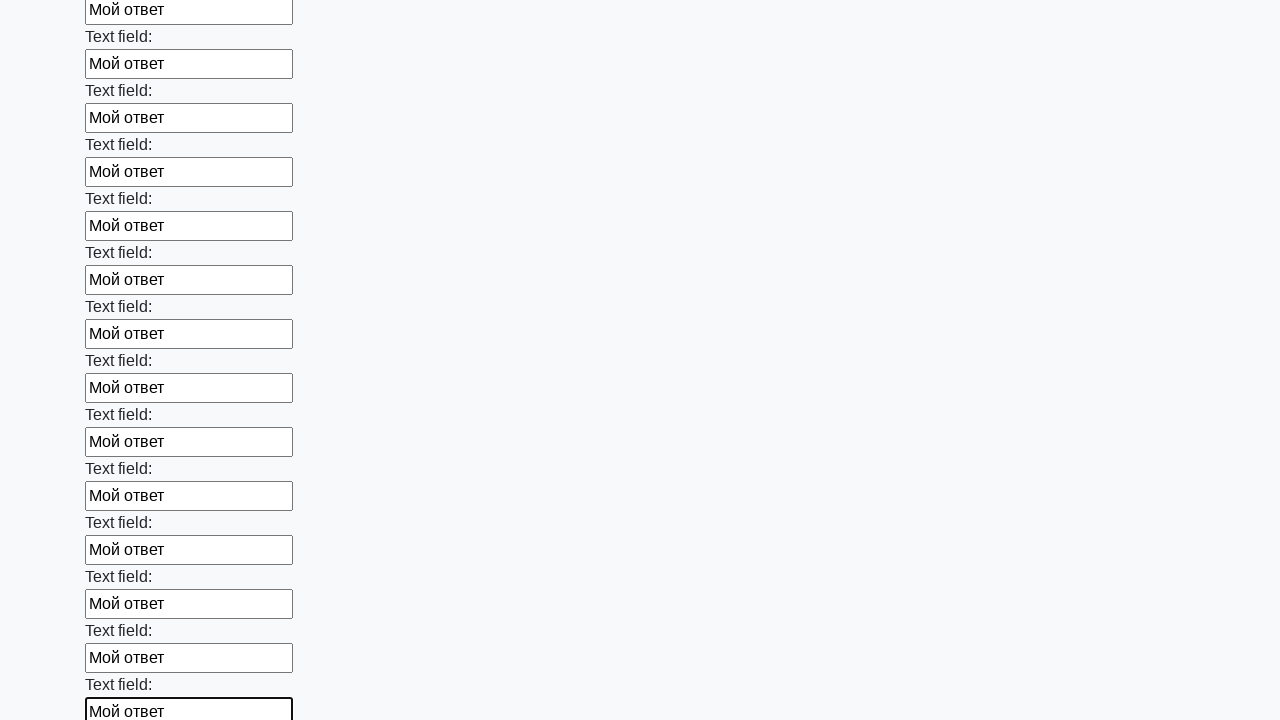

Filled input field with 'Мой ответ' on input >> nth=41
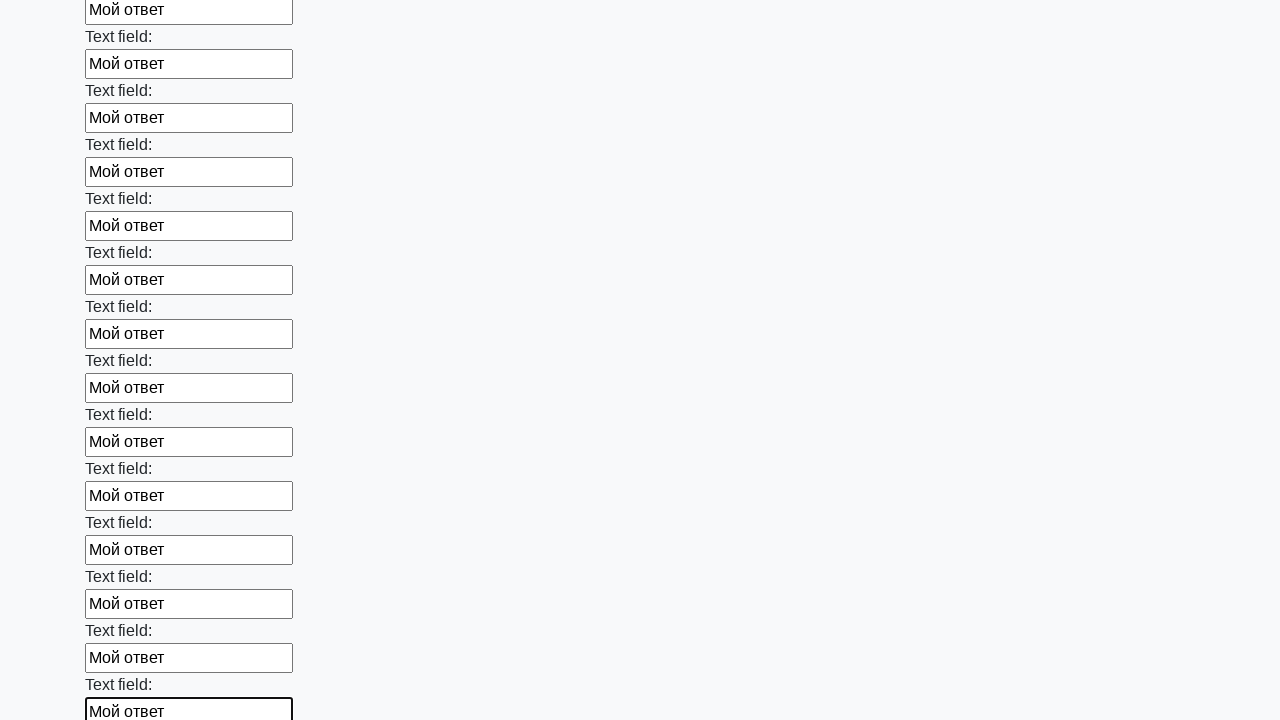

Filled input field with 'Мой ответ' on input >> nth=42
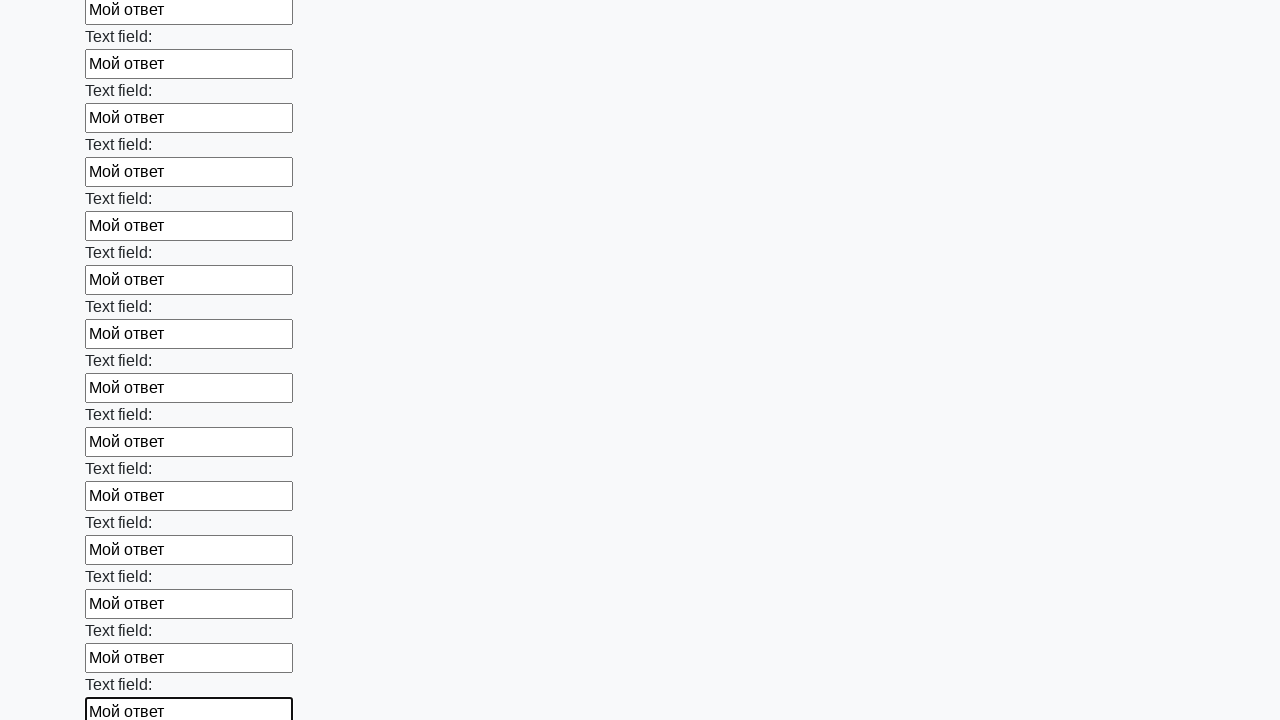

Filled input field with 'Мой ответ' on input >> nth=43
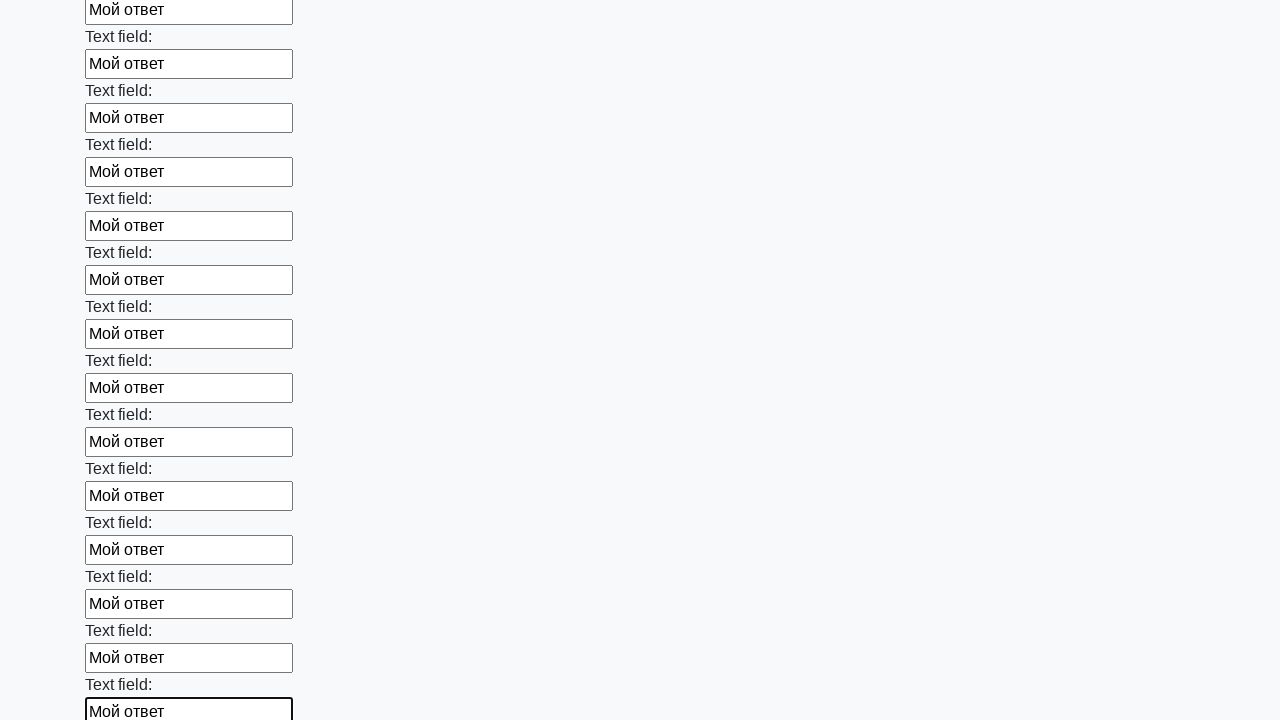

Filled input field with 'Мой ответ' on input >> nth=44
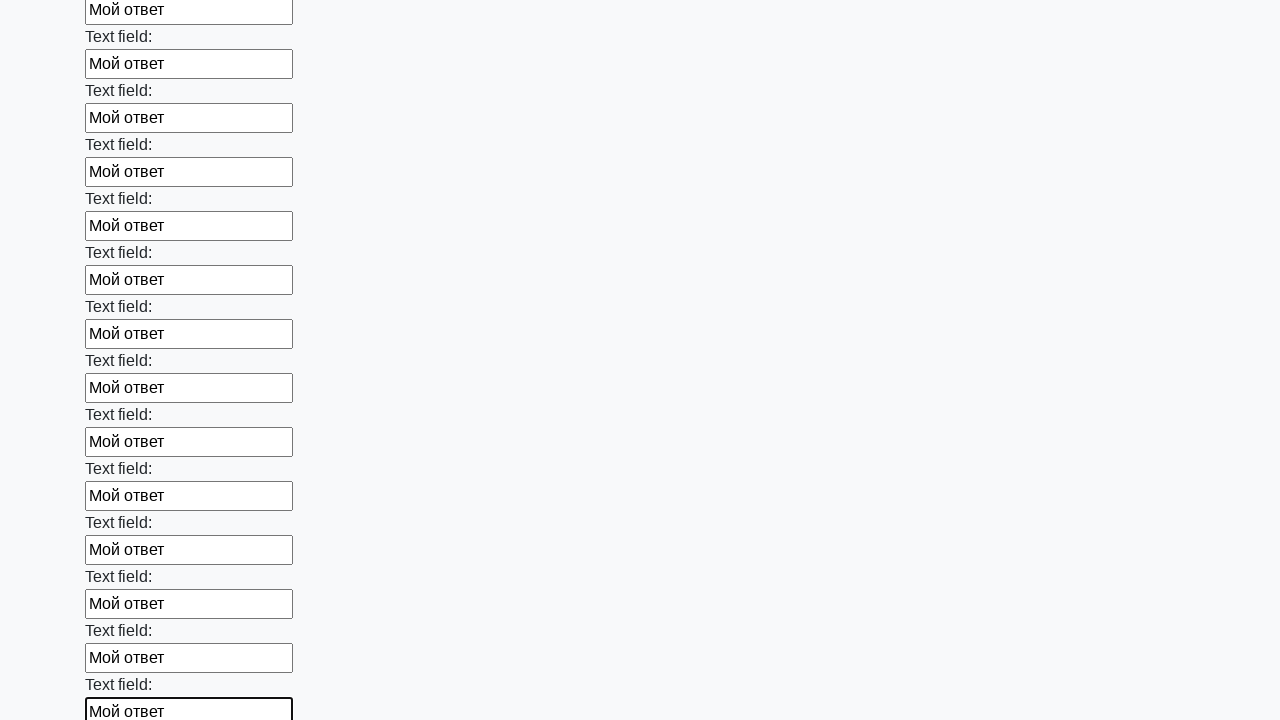

Filled input field with 'Мой ответ' on input >> nth=45
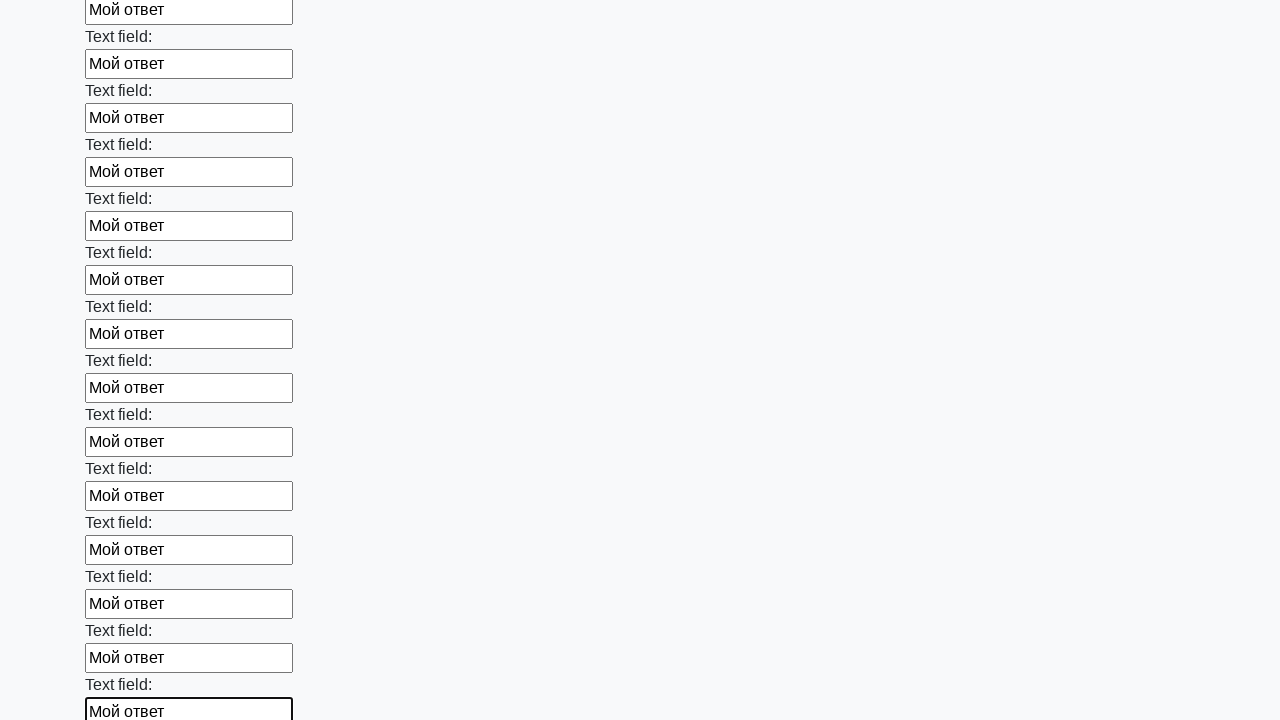

Filled input field with 'Мой ответ' on input >> nth=46
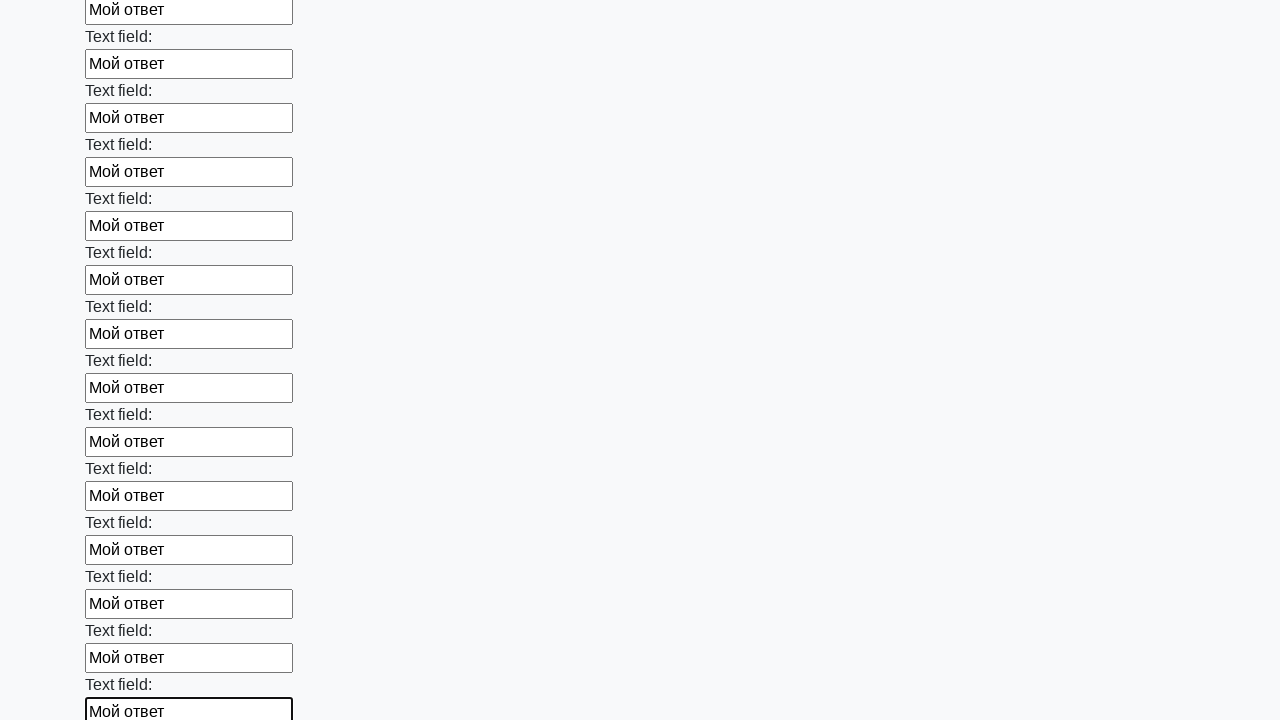

Filled input field with 'Мой ответ' on input >> nth=47
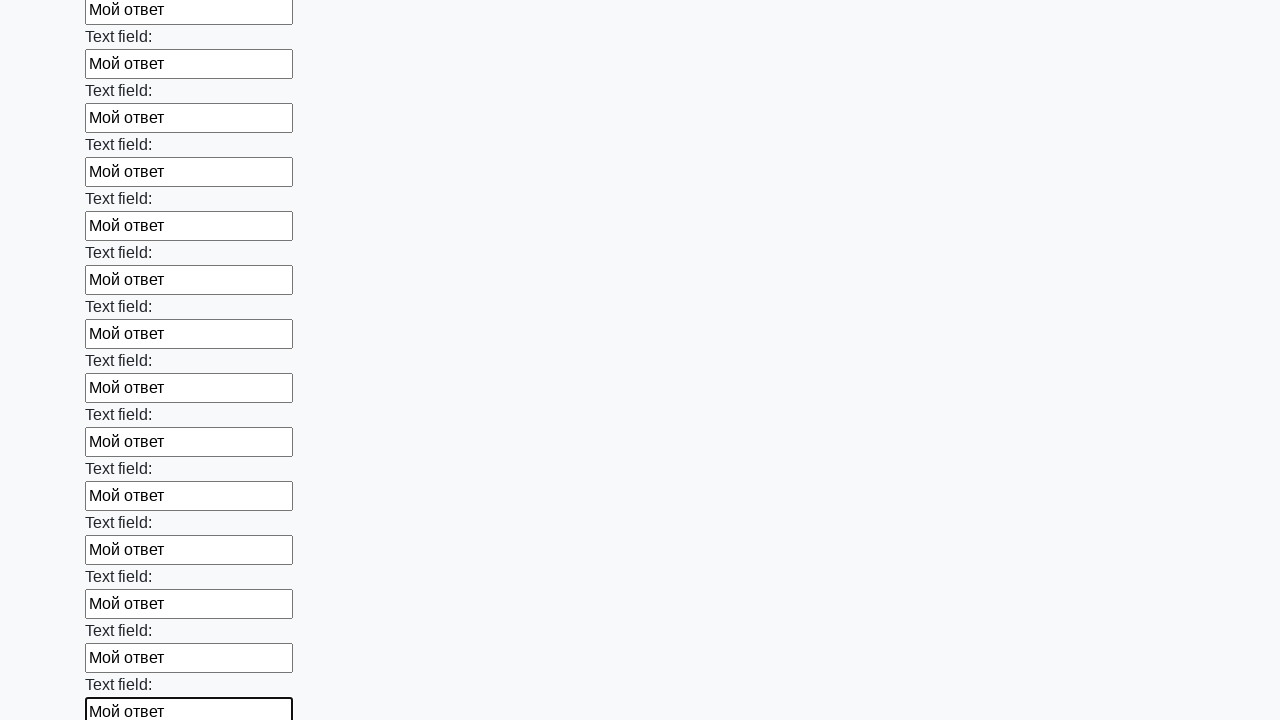

Filled input field with 'Мой ответ' on input >> nth=48
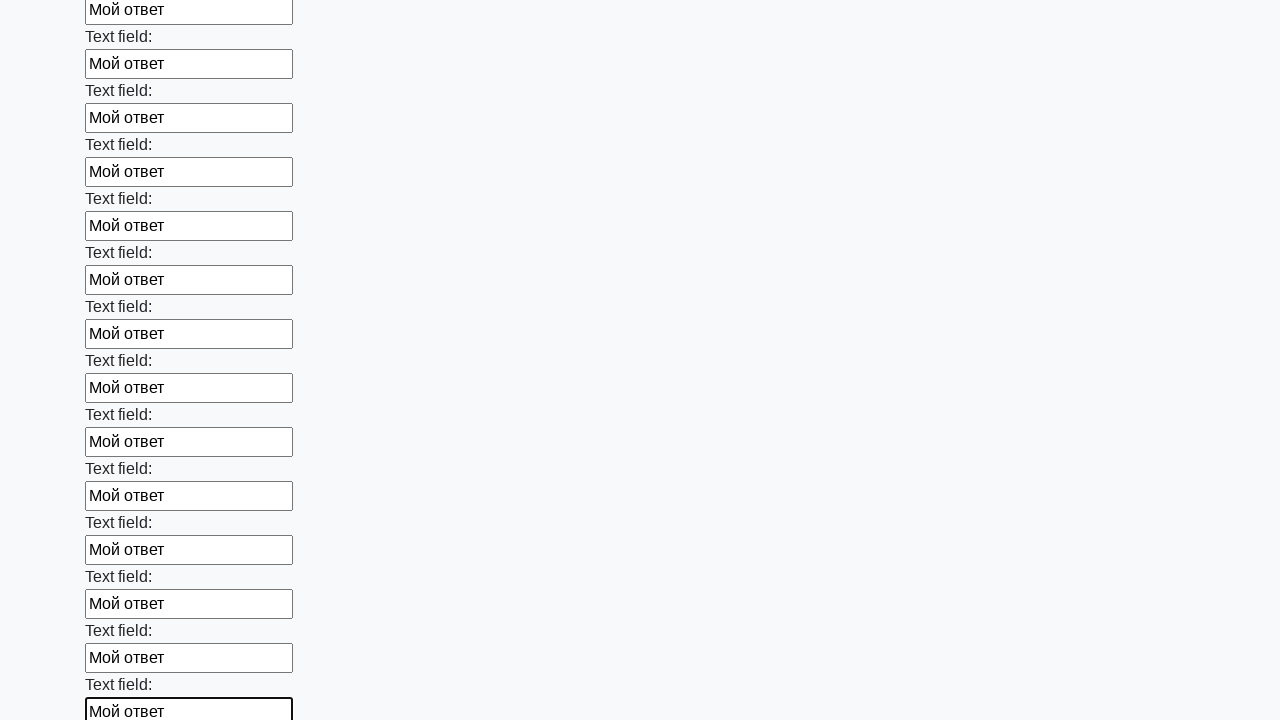

Filled input field with 'Мой ответ' on input >> nth=49
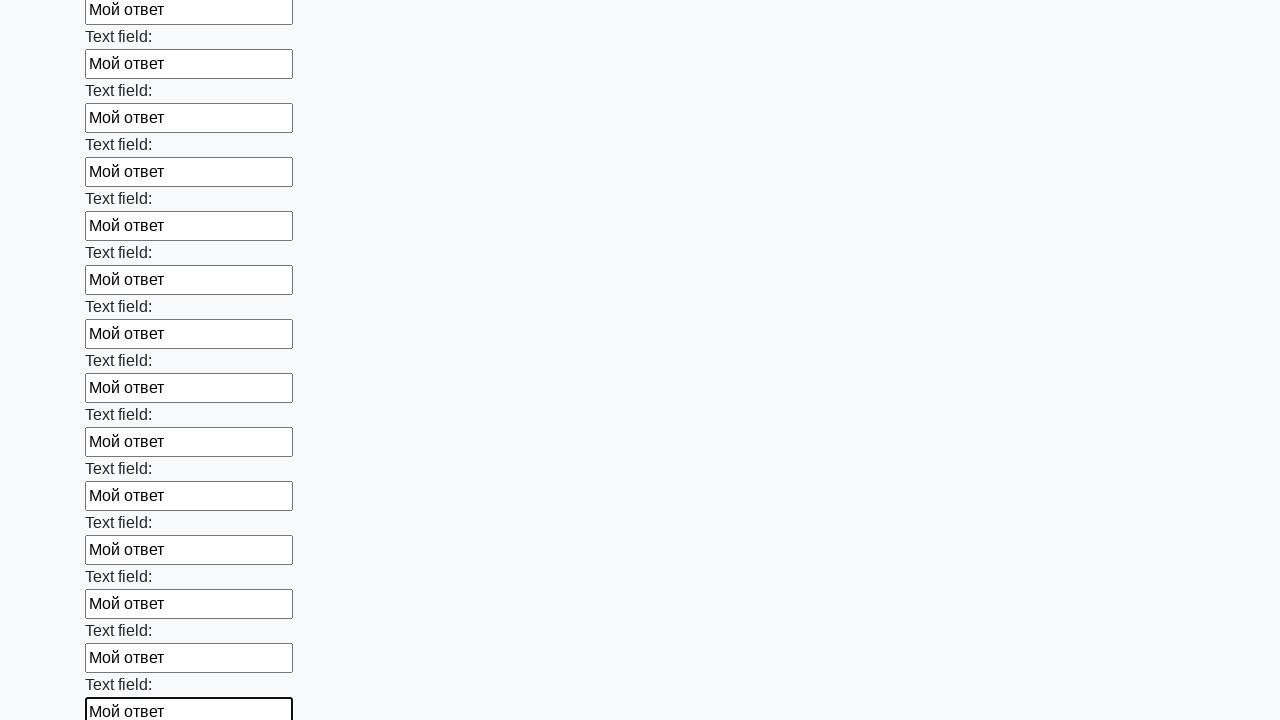

Filled input field with 'Мой ответ' on input >> nth=50
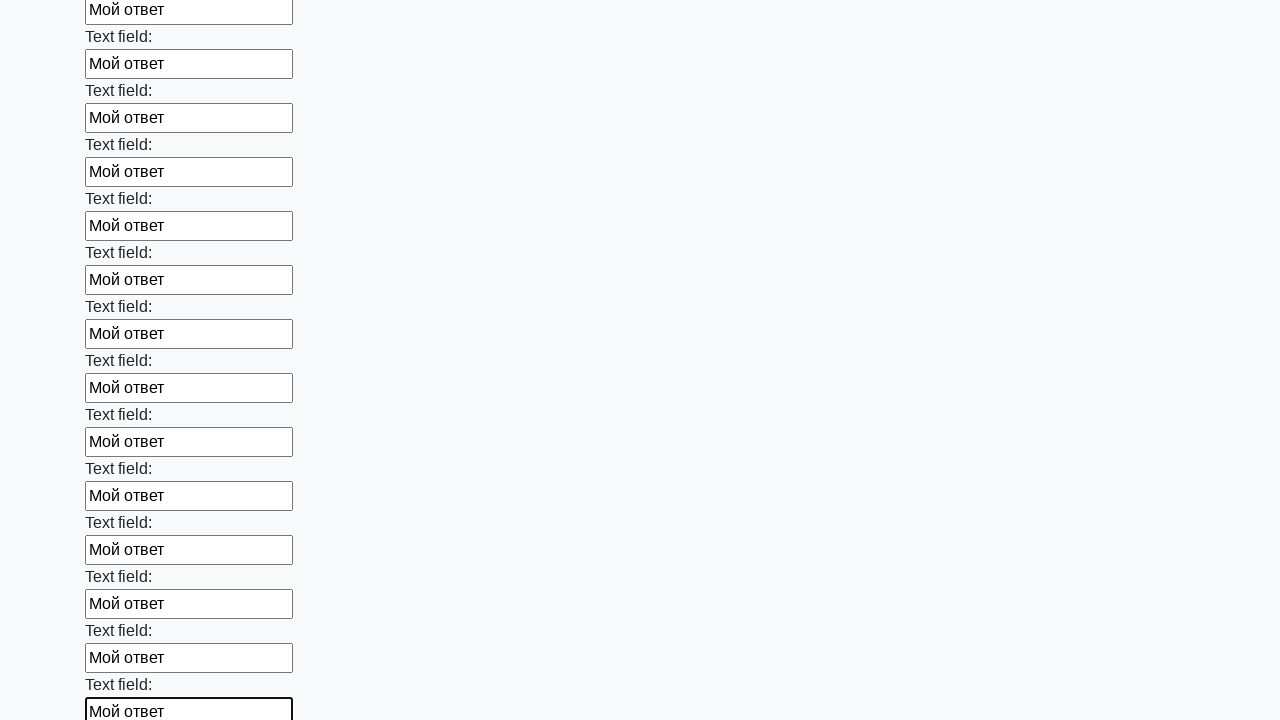

Filled input field with 'Мой ответ' on input >> nth=51
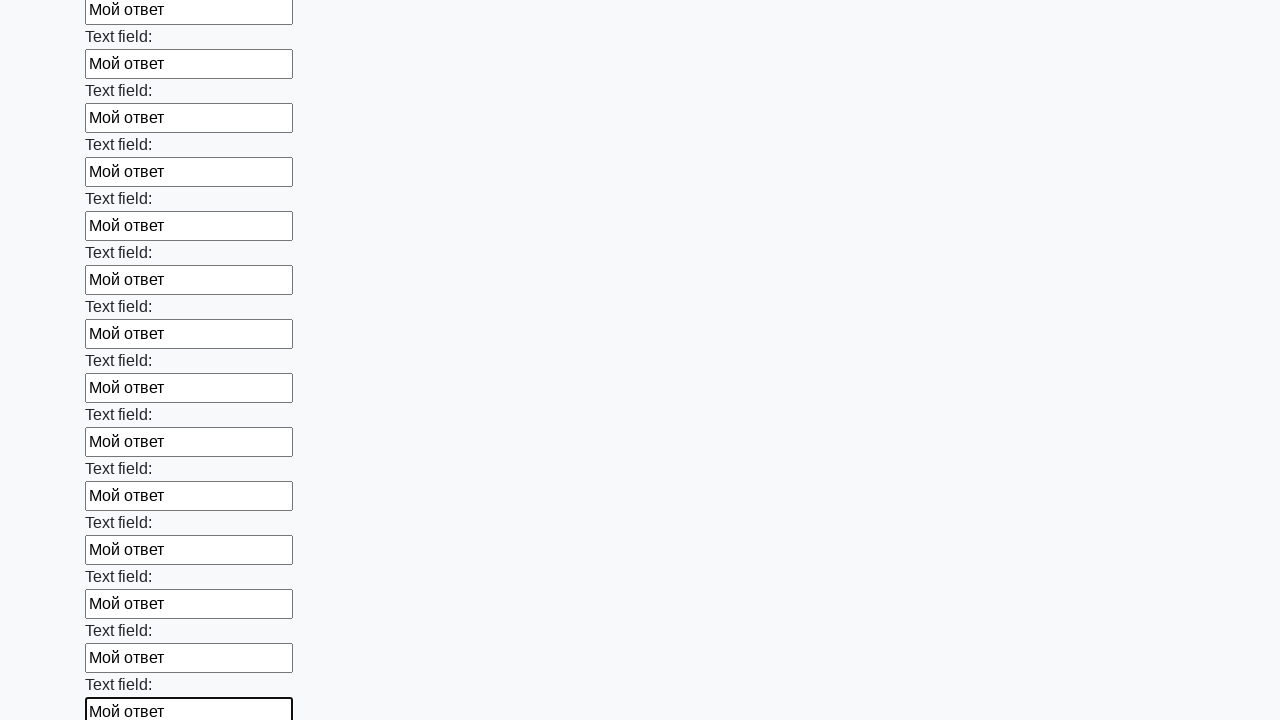

Filled input field with 'Мой ответ' on input >> nth=52
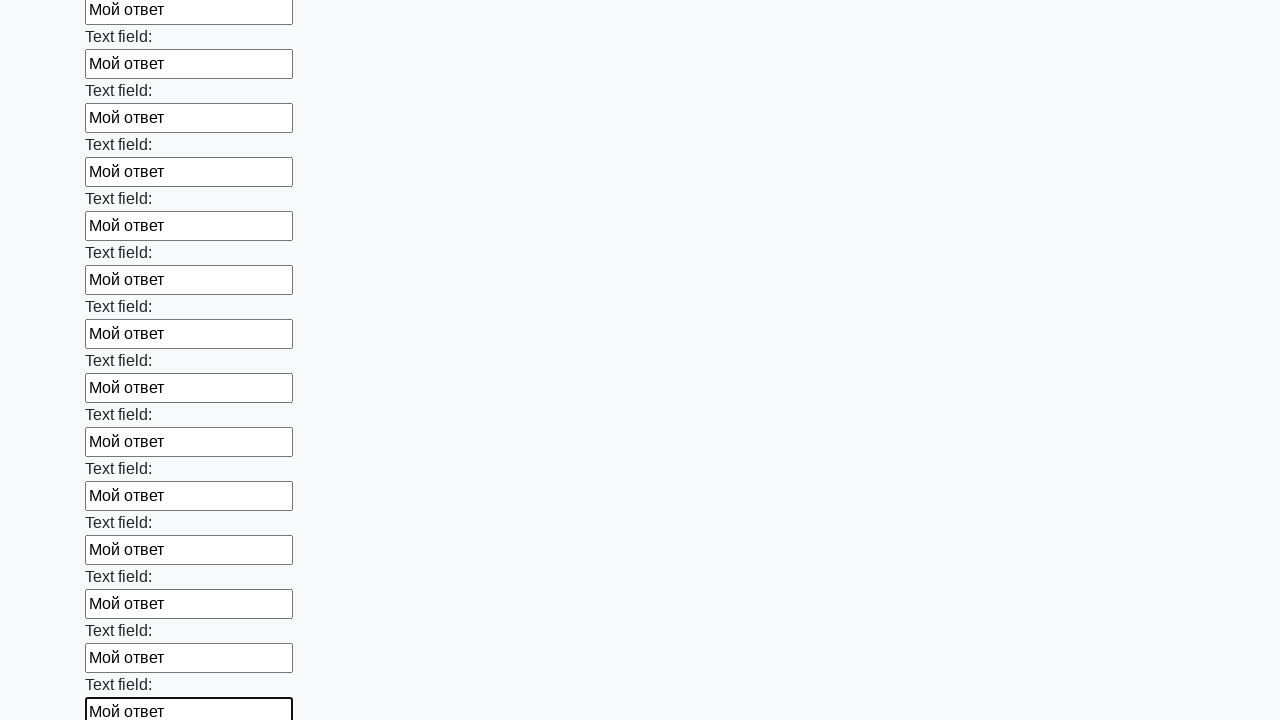

Filled input field with 'Мой ответ' on input >> nth=53
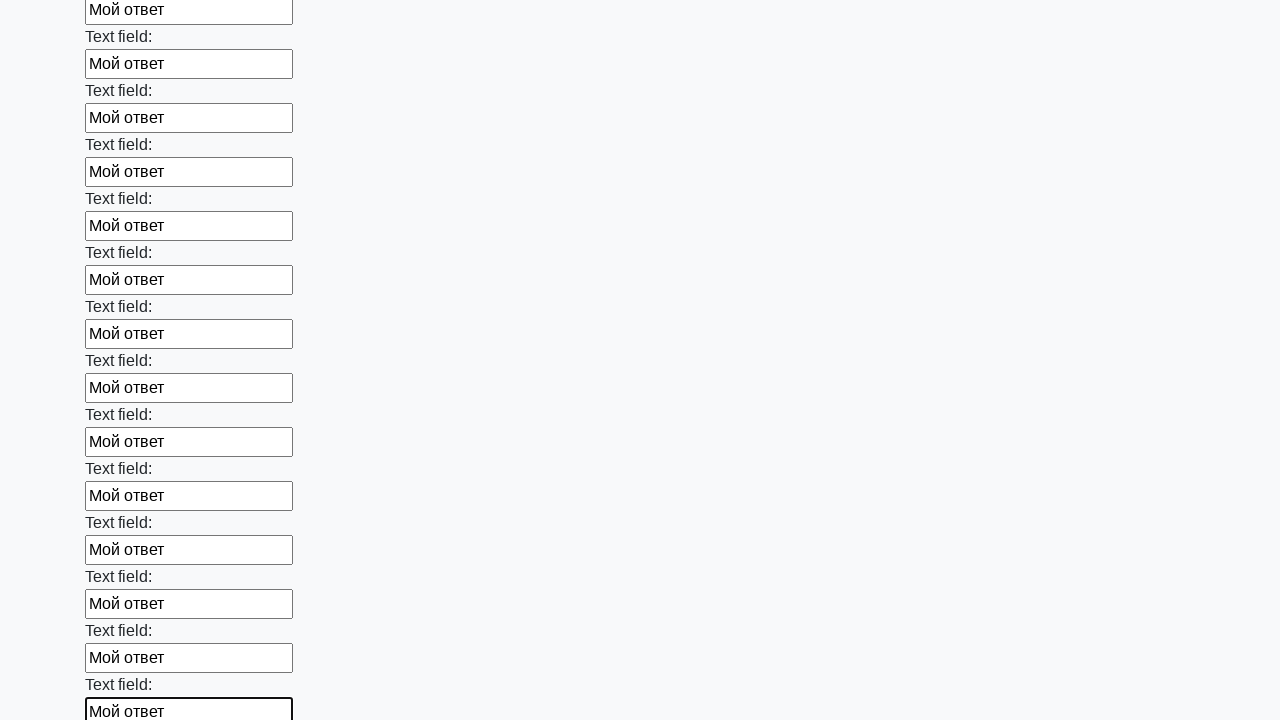

Filled input field with 'Мой ответ' on input >> nth=54
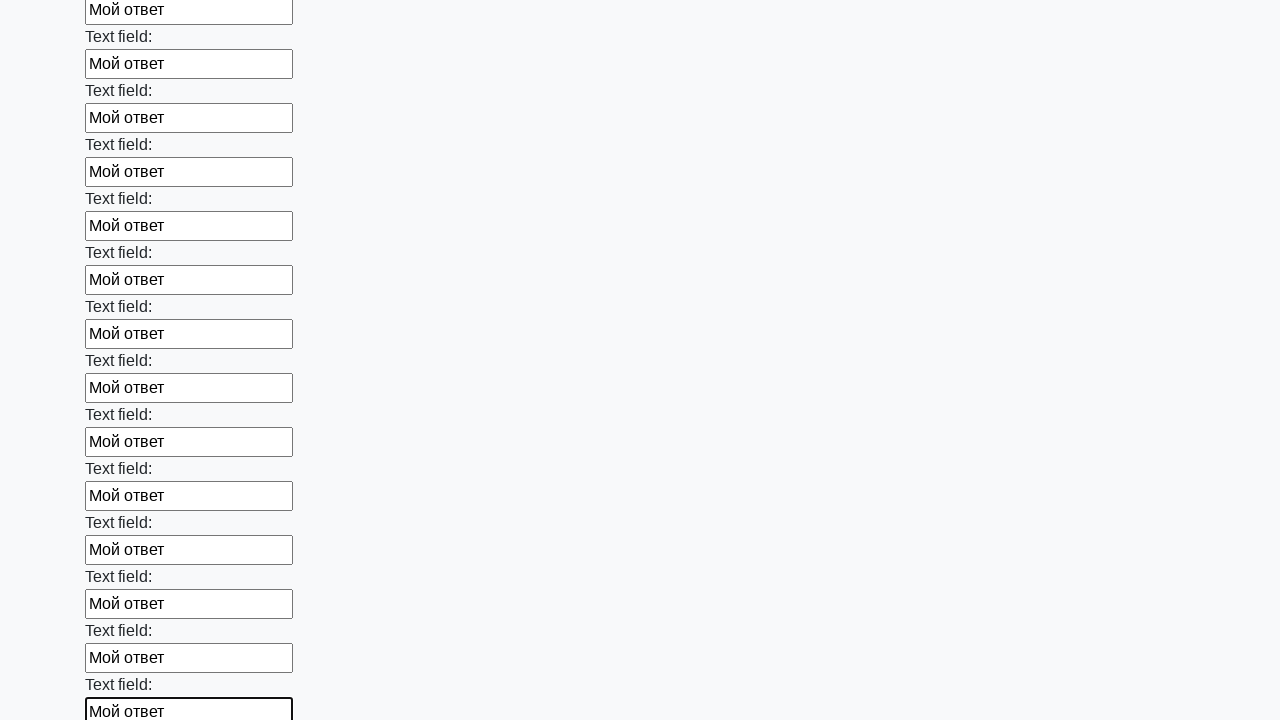

Filled input field with 'Мой ответ' on input >> nth=55
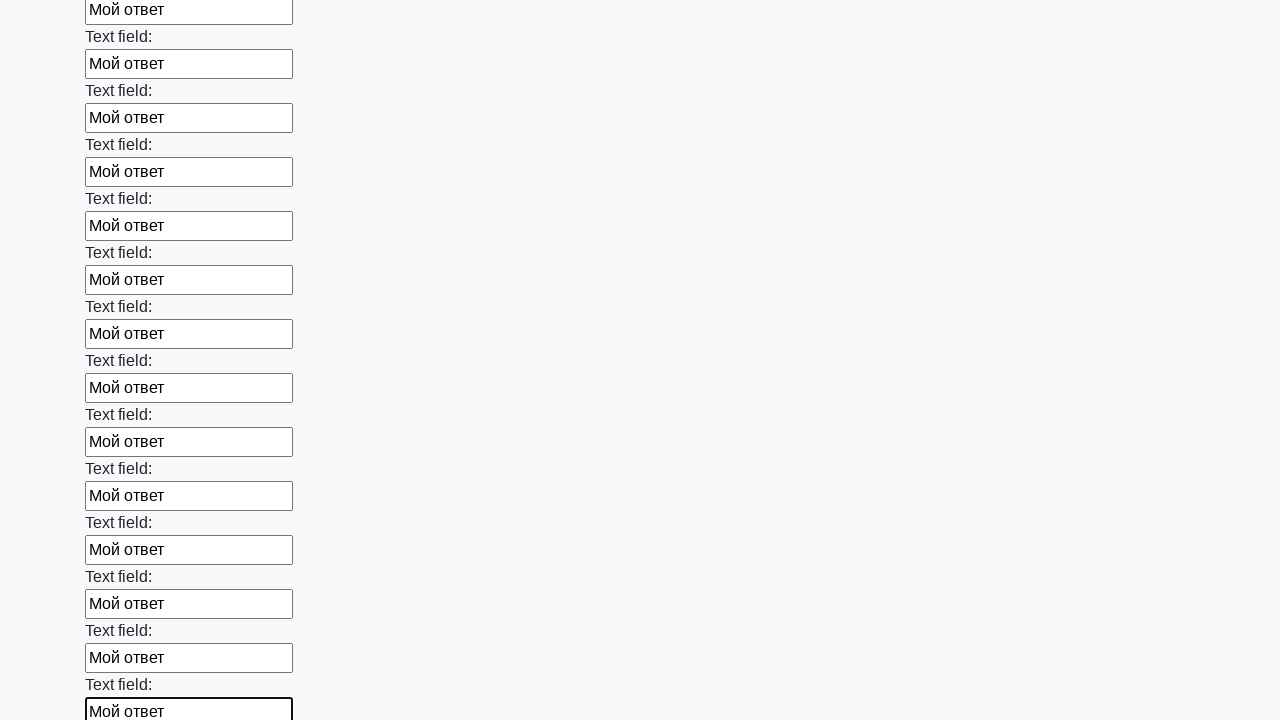

Filled input field with 'Мой ответ' on input >> nth=56
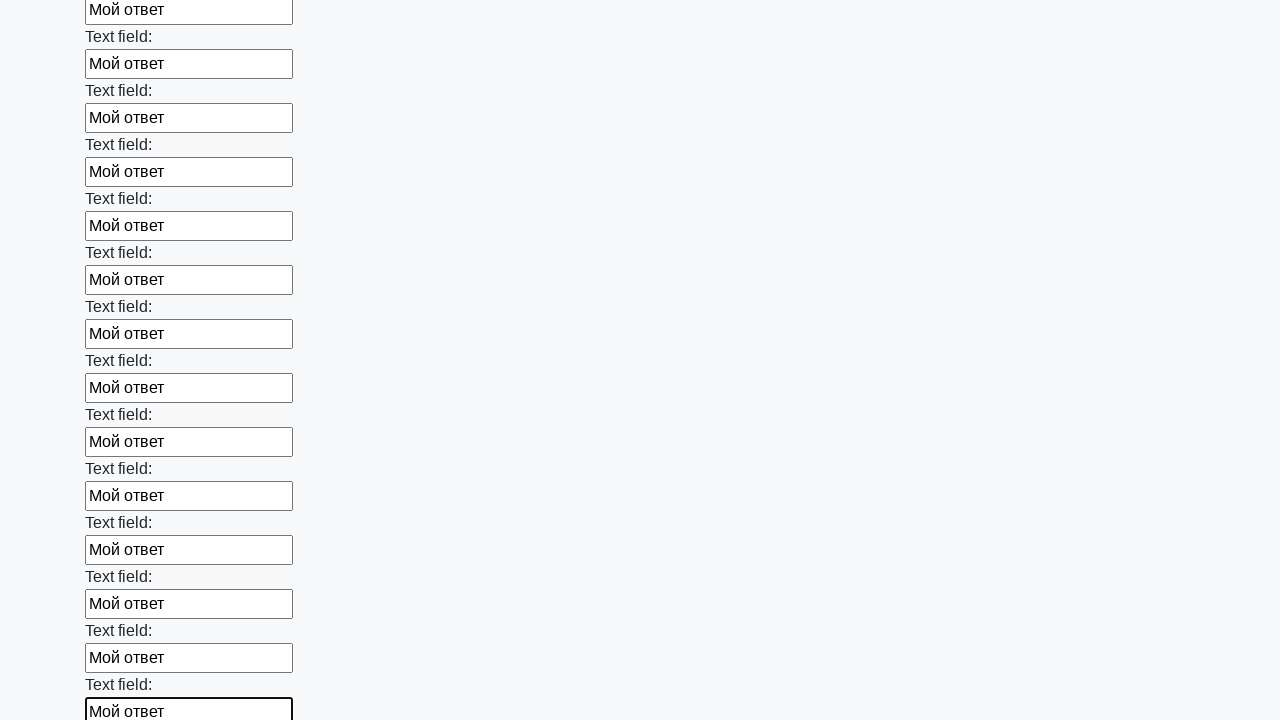

Filled input field with 'Мой ответ' on input >> nth=57
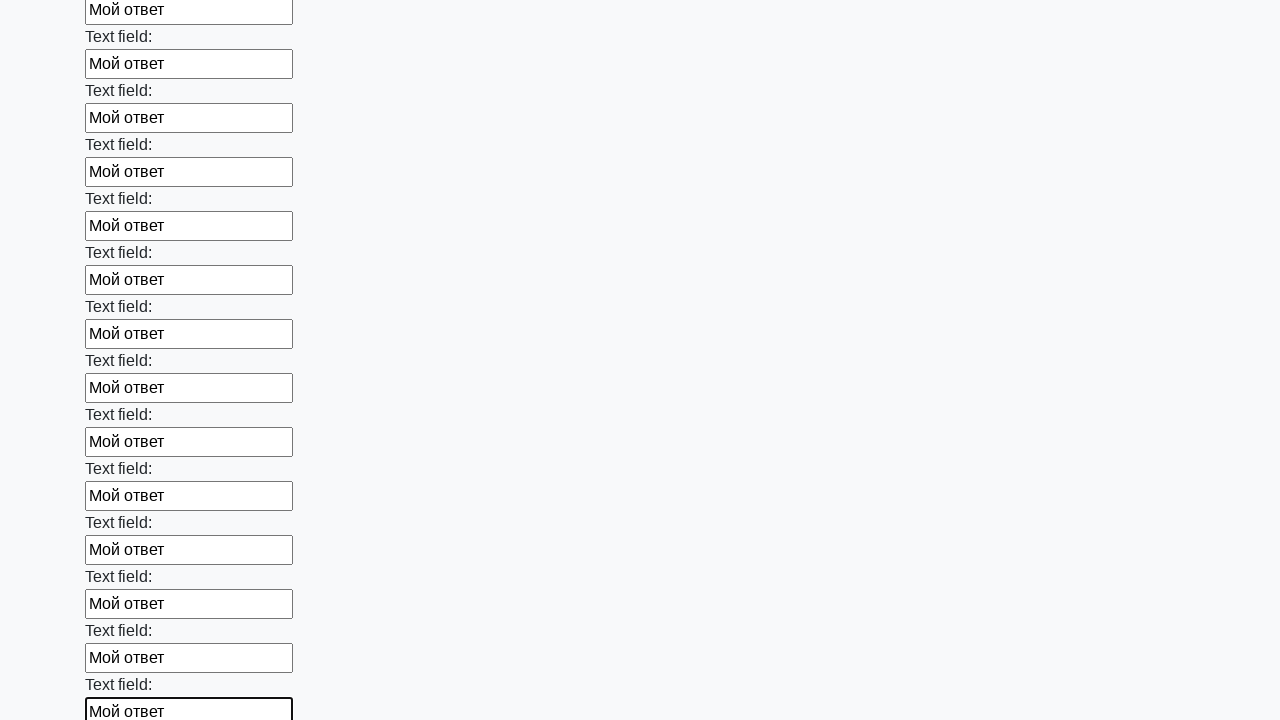

Filled input field with 'Мой ответ' on input >> nth=58
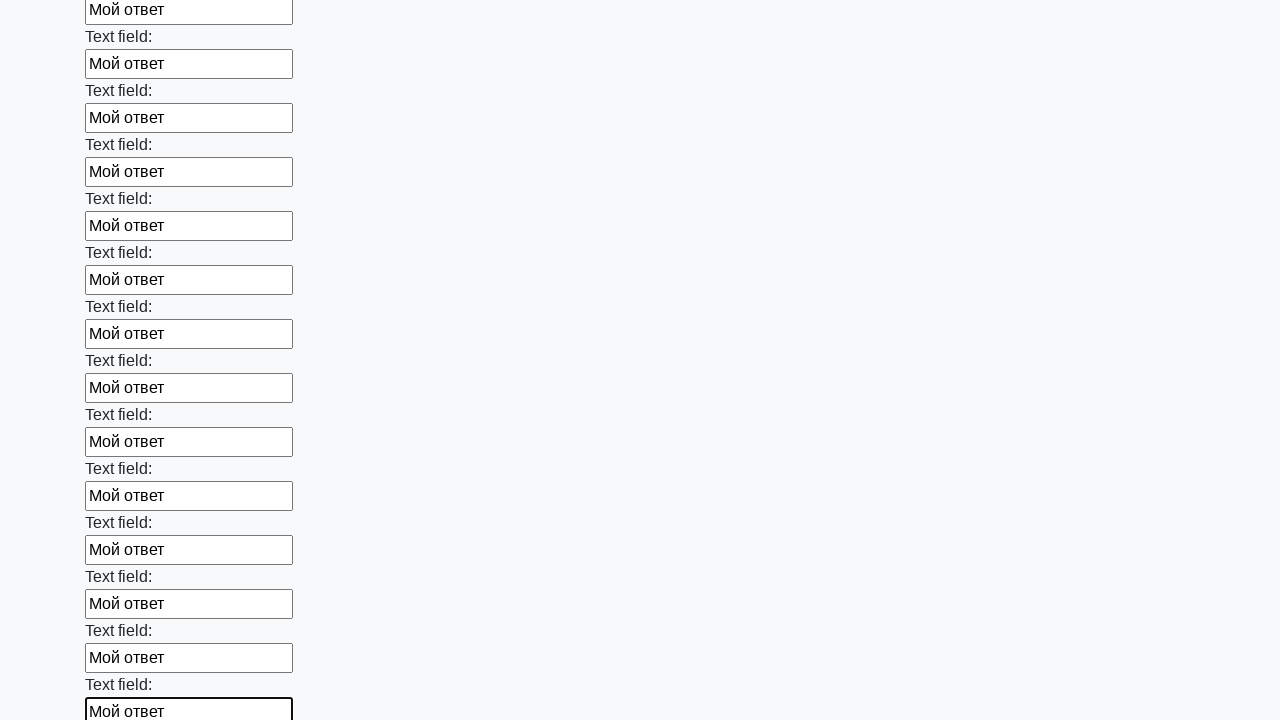

Filled input field with 'Мой ответ' on input >> nth=59
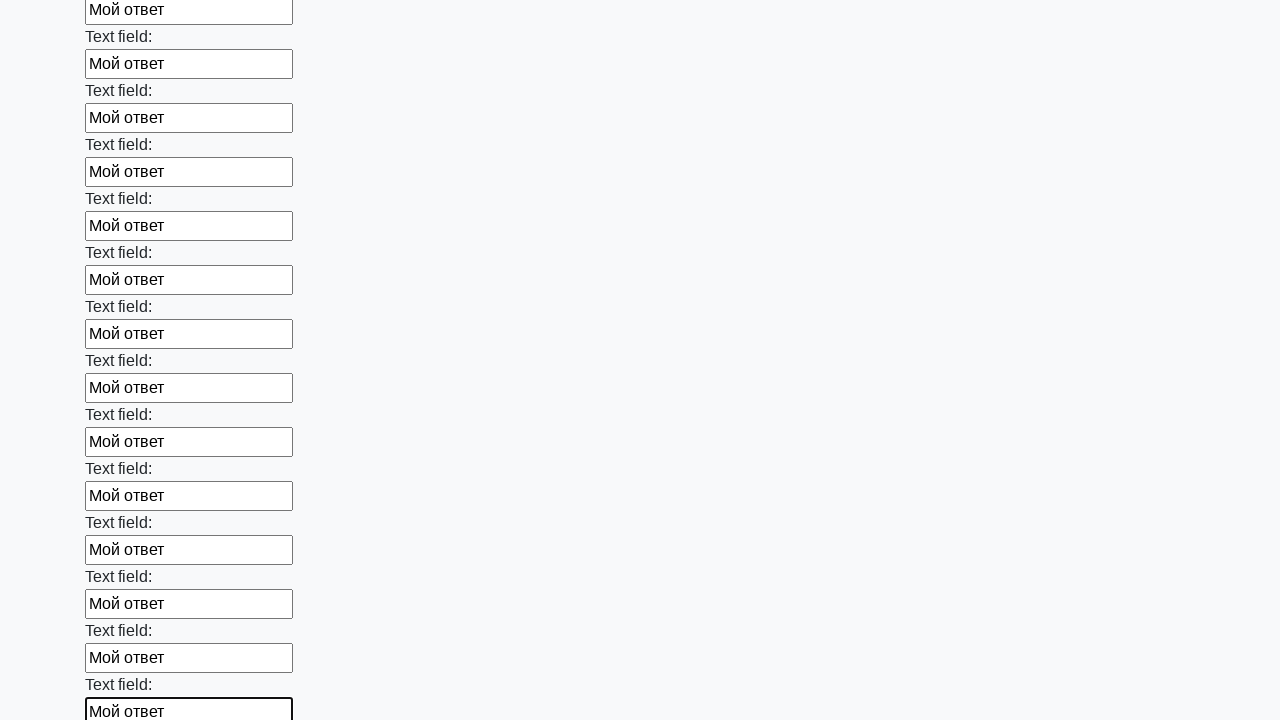

Filled input field with 'Мой ответ' on input >> nth=60
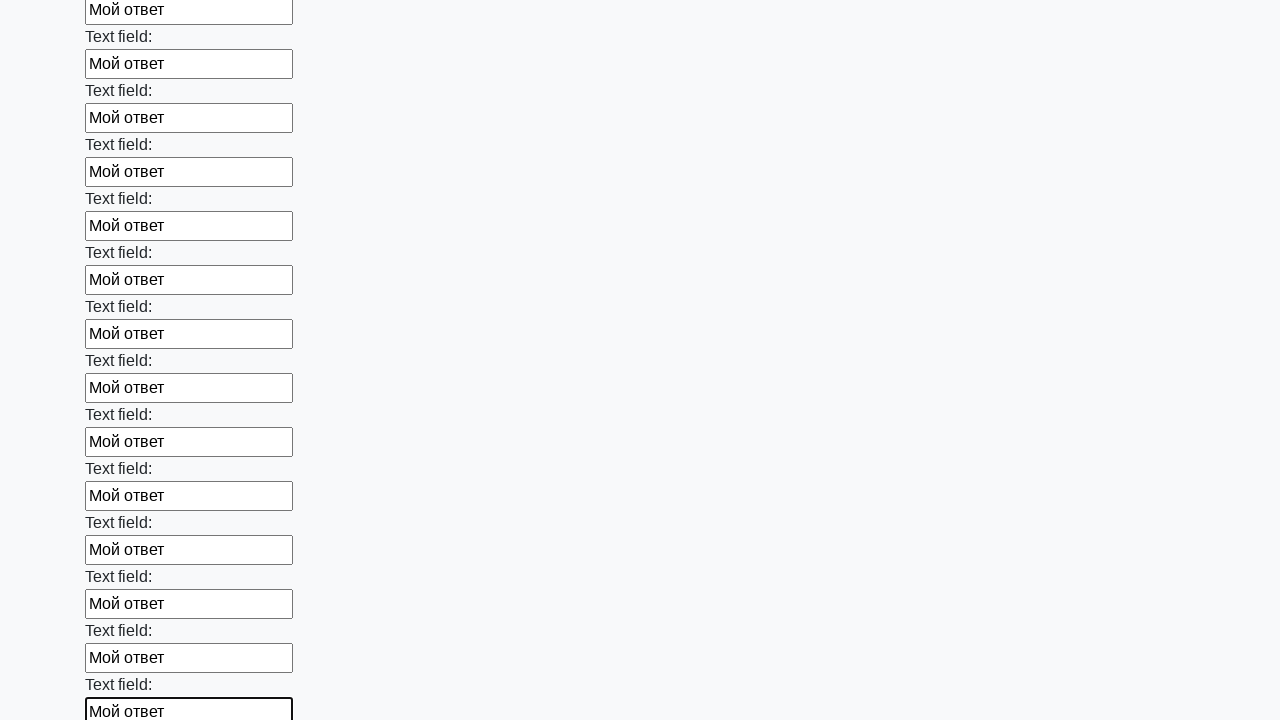

Filled input field with 'Мой ответ' on input >> nth=61
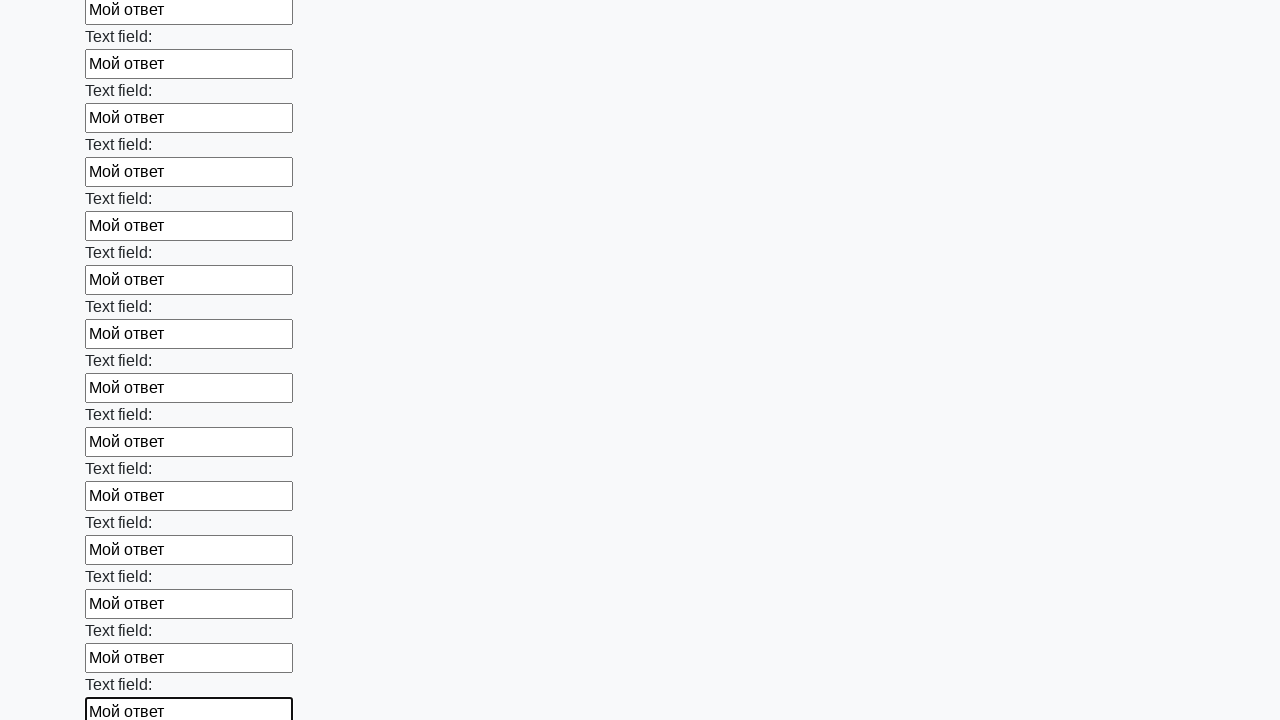

Filled input field with 'Мой ответ' on input >> nth=62
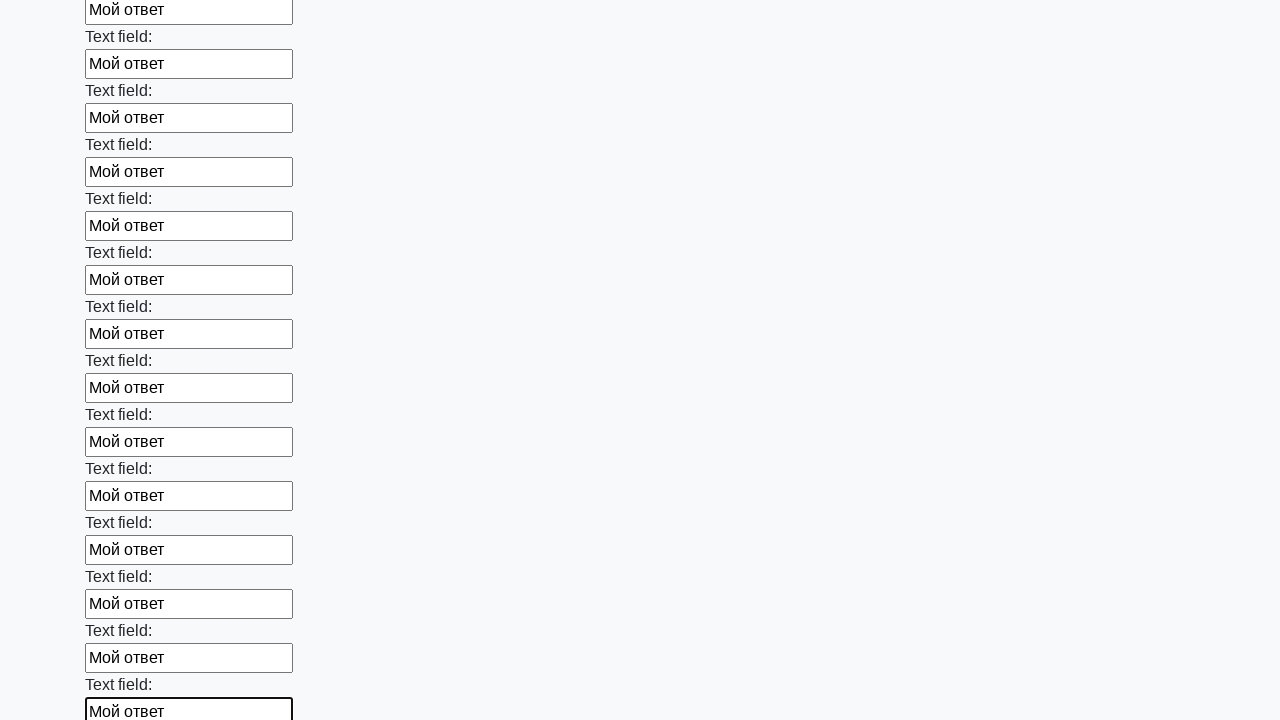

Filled input field with 'Мой ответ' on input >> nth=63
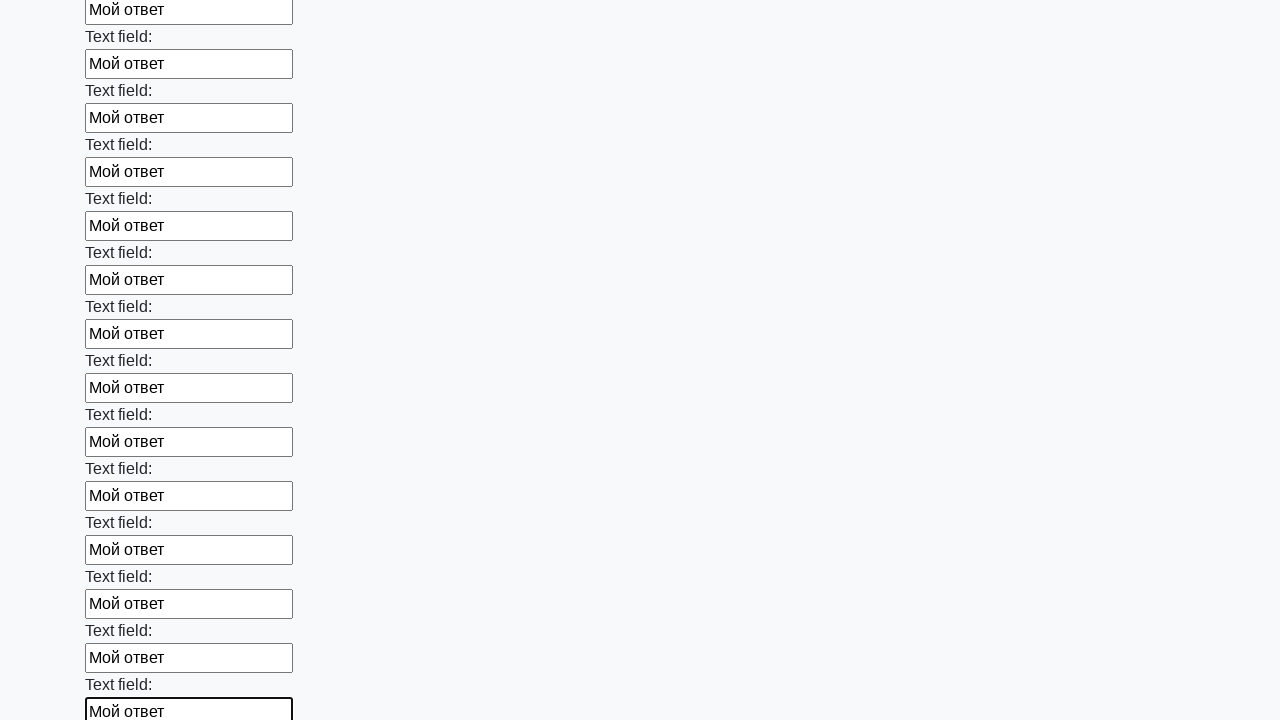

Filled input field with 'Мой ответ' on input >> nth=64
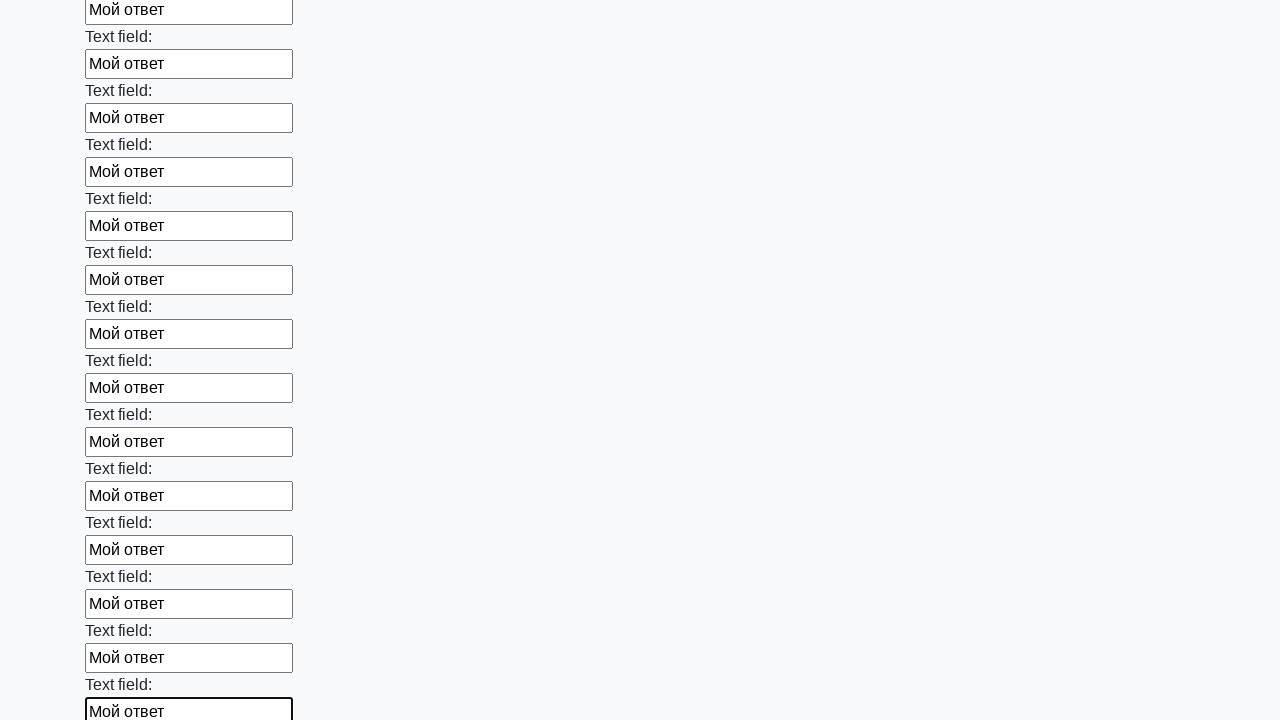

Filled input field with 'Мой ответ' on input >> nth=65
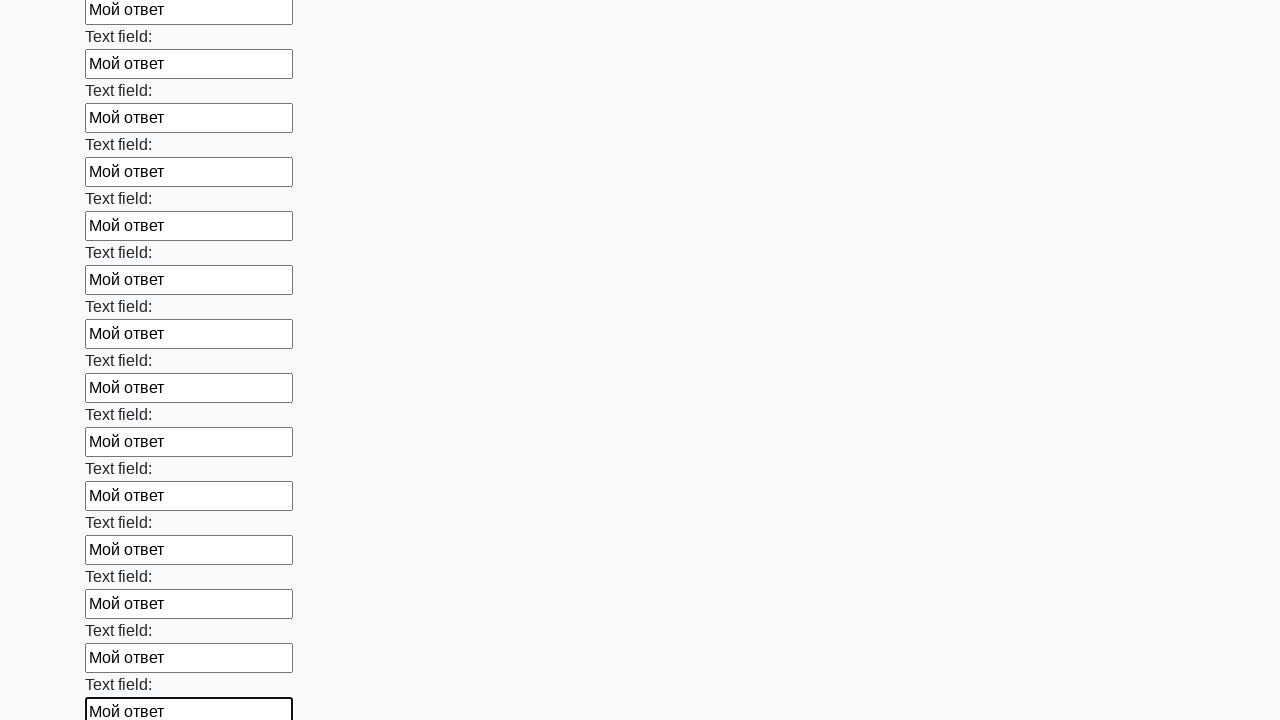

Filled input field with 'Мой ответ' on input >> nth=66
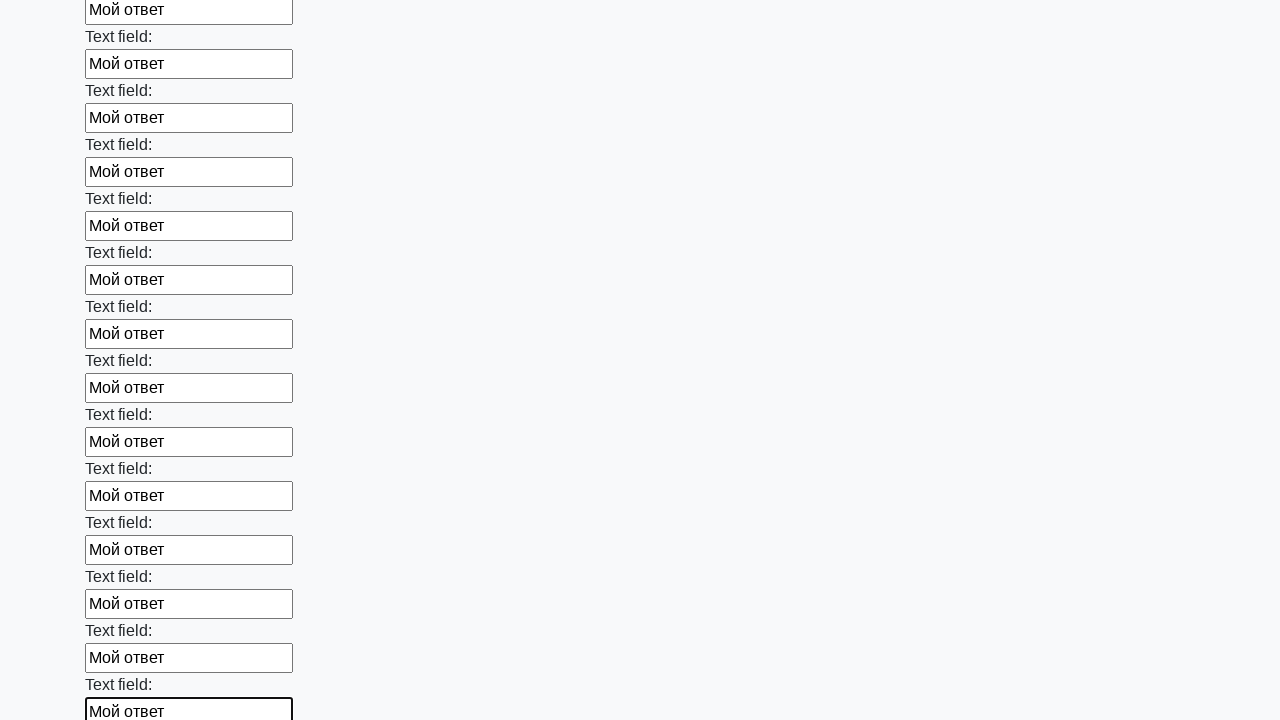

Filled input field with 'Мой ответ' on input >> nth=67
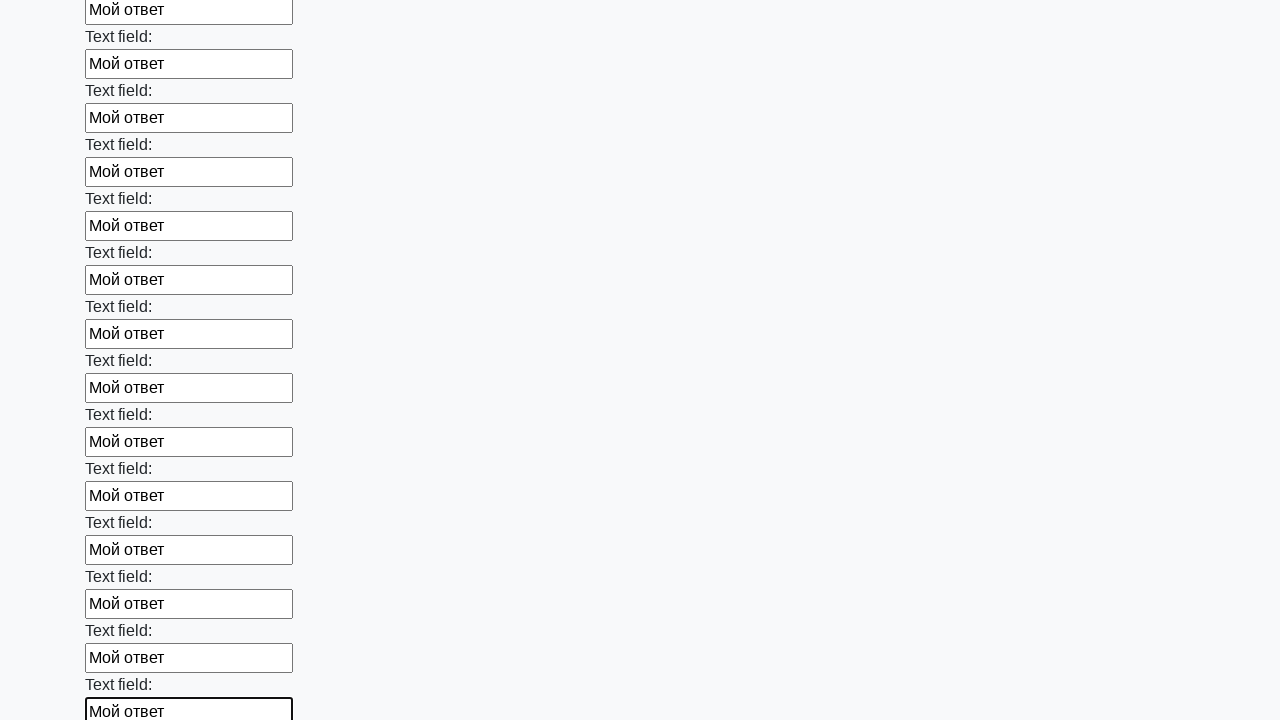

Filled input field with 'Мой ответ' on input >> nth=68
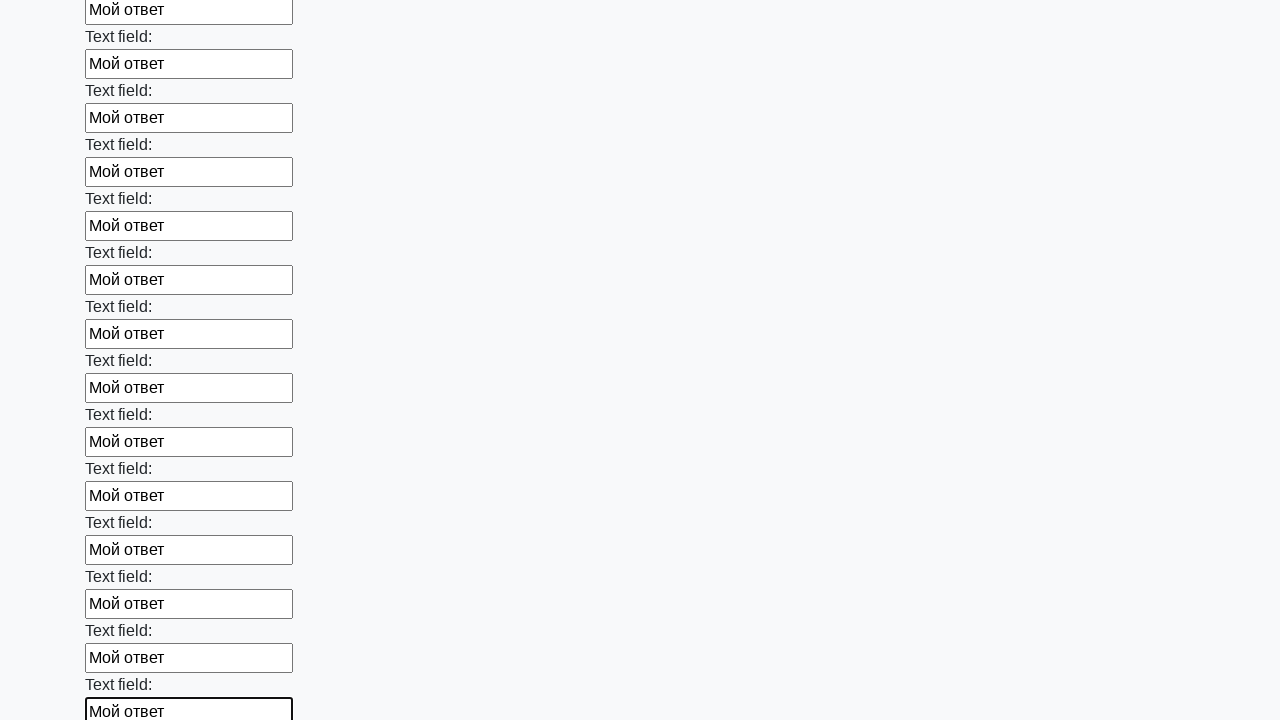

Filled input field with 'Мой ответ' on input >> nth=69
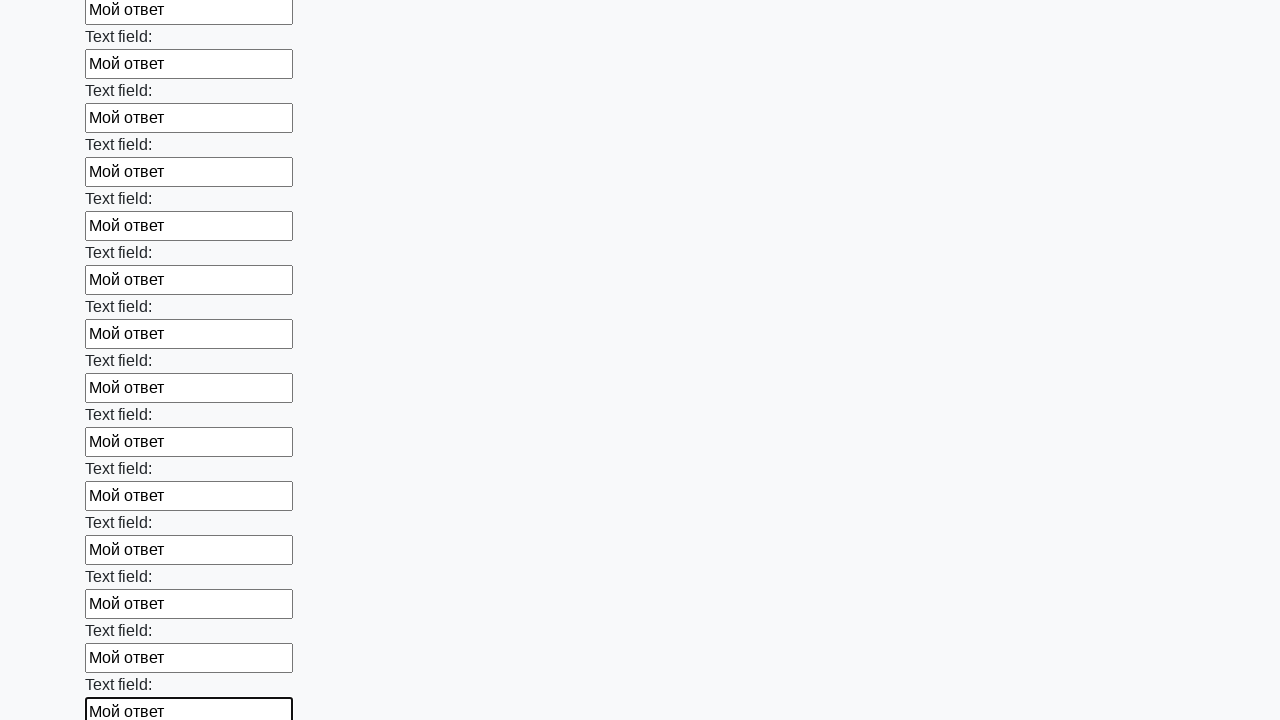

Filled input field with 'Мой ответ' on input >> nth=70
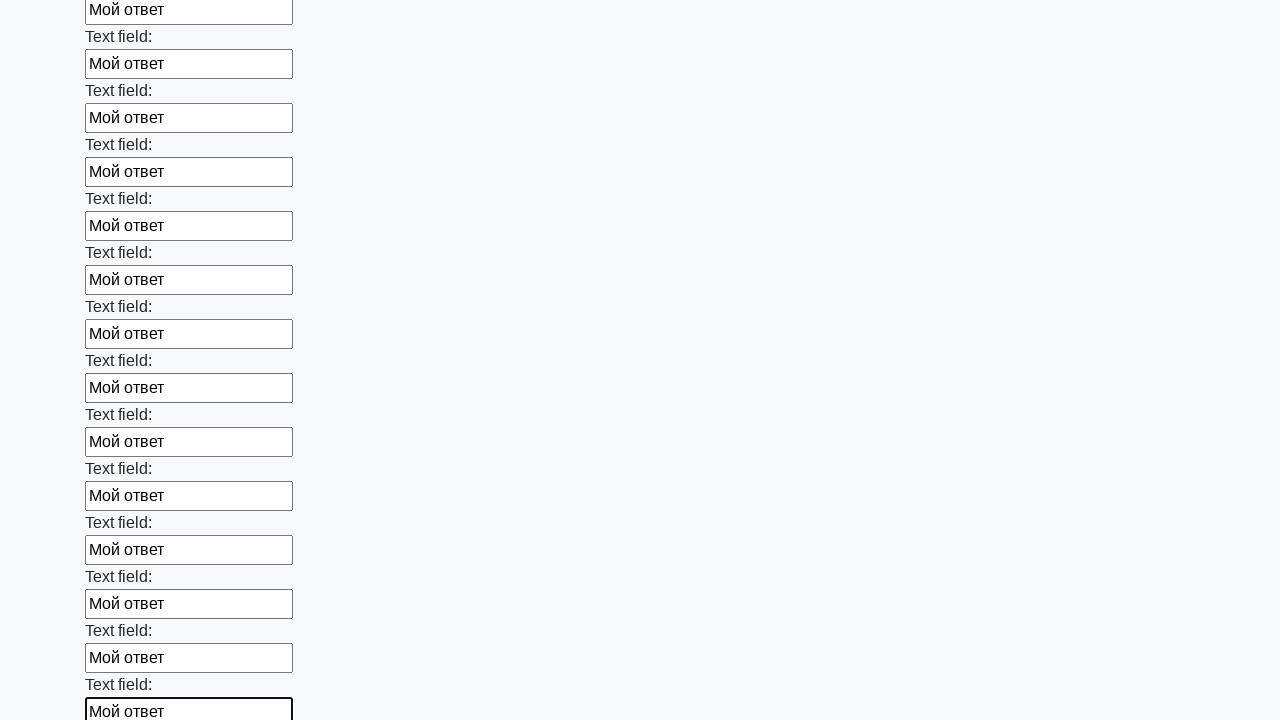

Filled input field with 'Мой ответ' on input >> nth=71
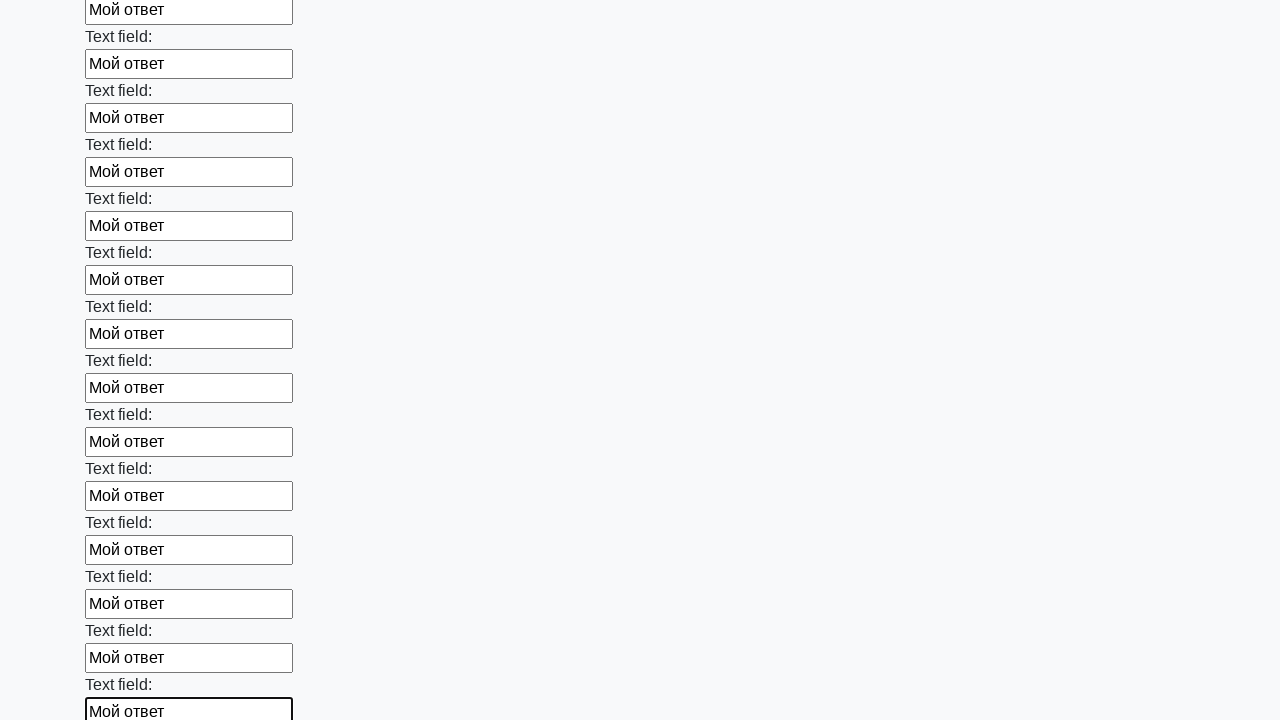

Filled input field with 'Мой ответ' on input >> nth=72
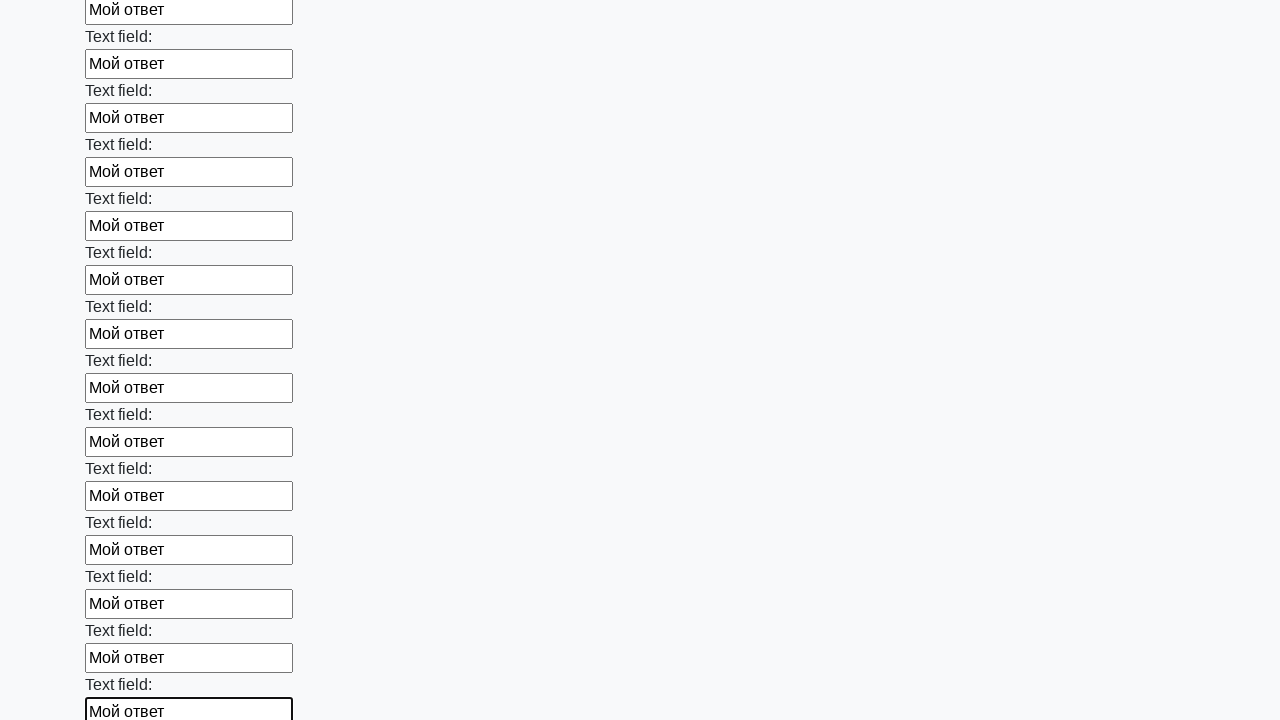

Filled input field with 'Мой ответ' on input >> nth=73
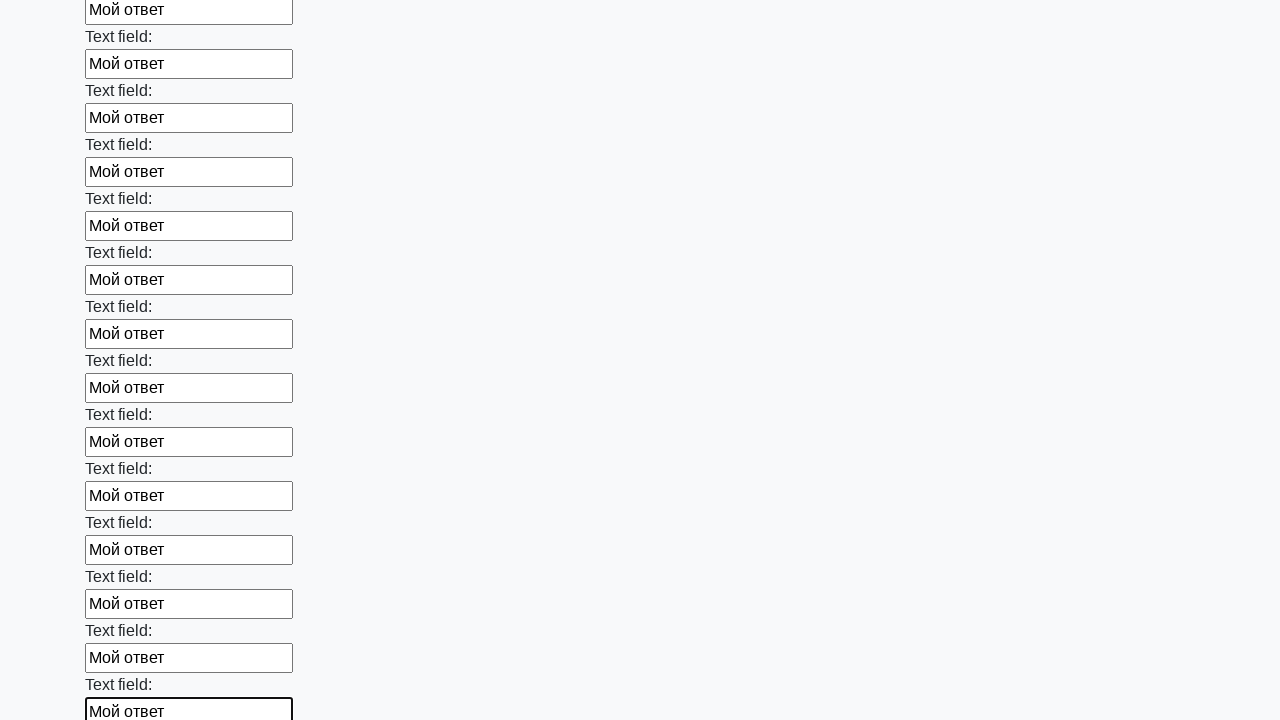

Filled input field with 'Мой ответ' on input >> nth=74
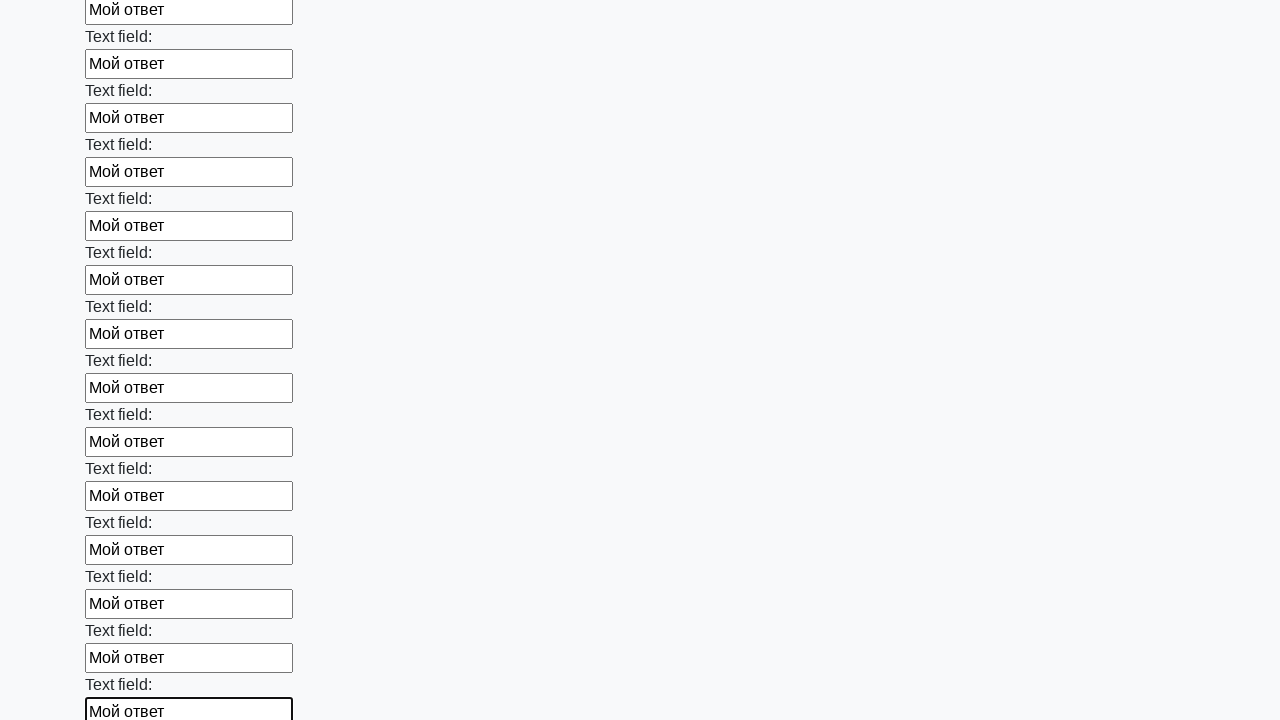

Filled input field with 'Мой ответ' on input >> nth=75
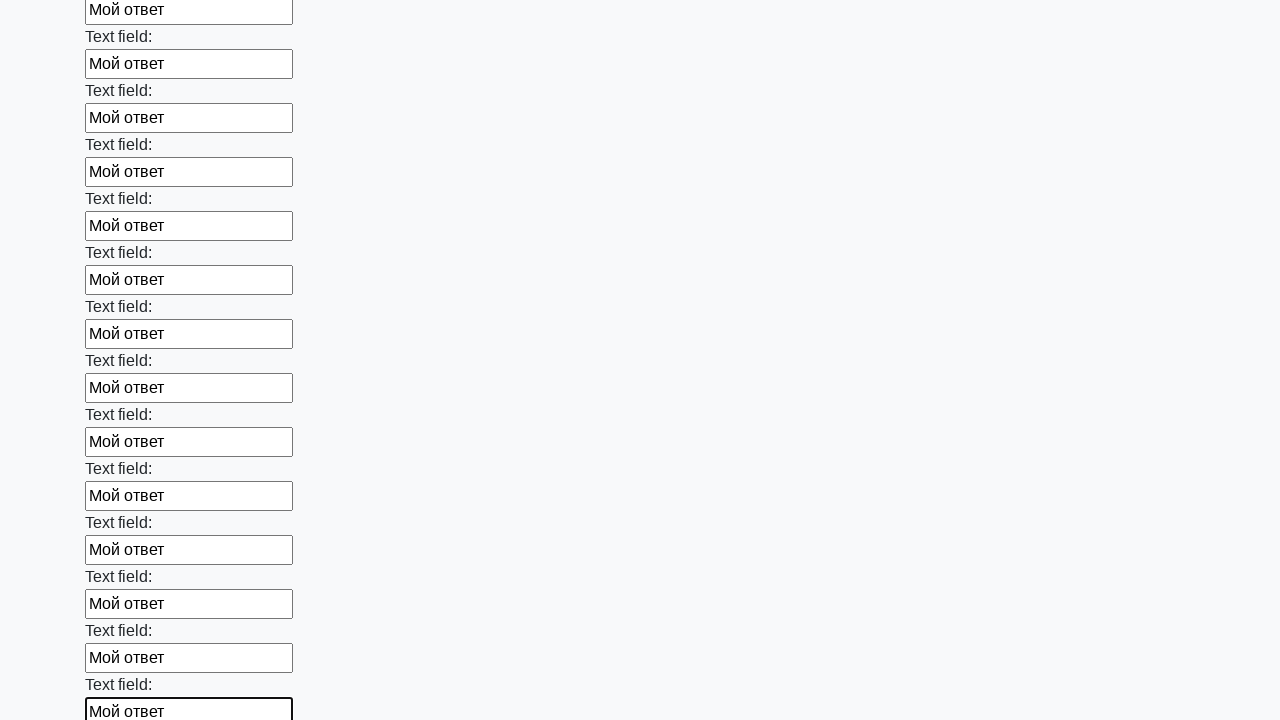

Filled input field with 'Мой ответ' on input >> nth=76
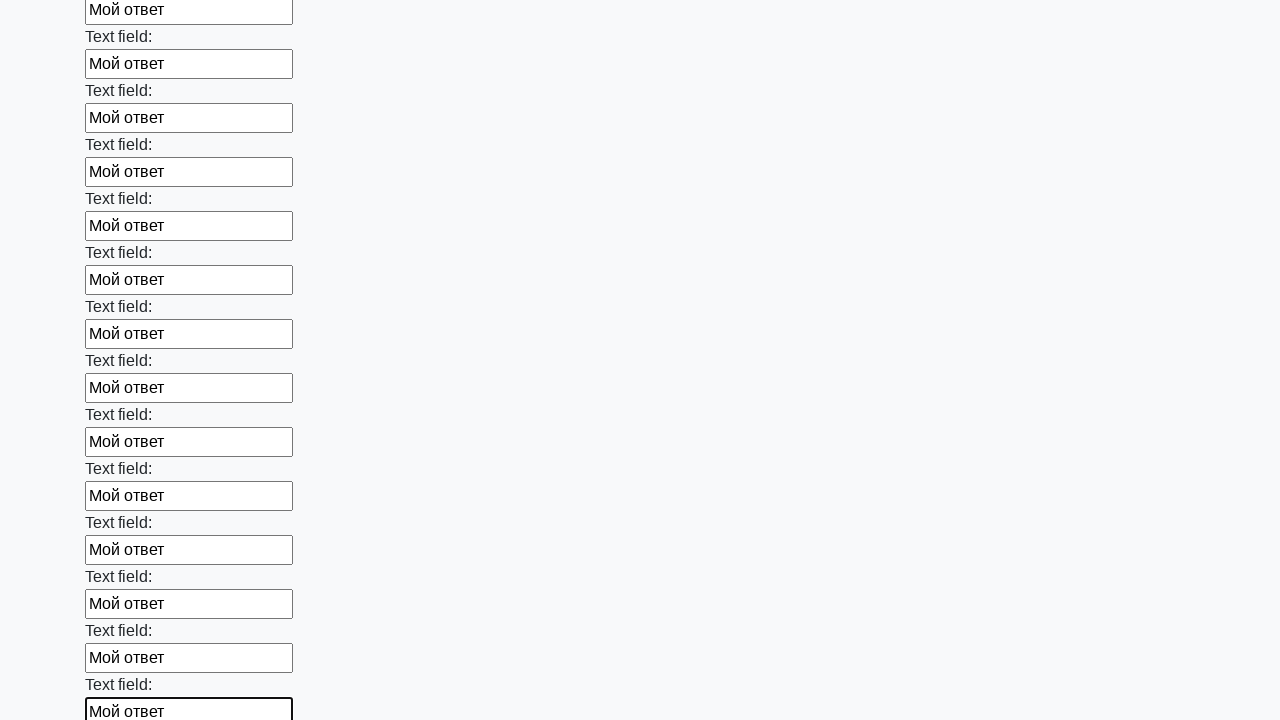

Filled input field with 'Мой ответ' on input >> nth=77
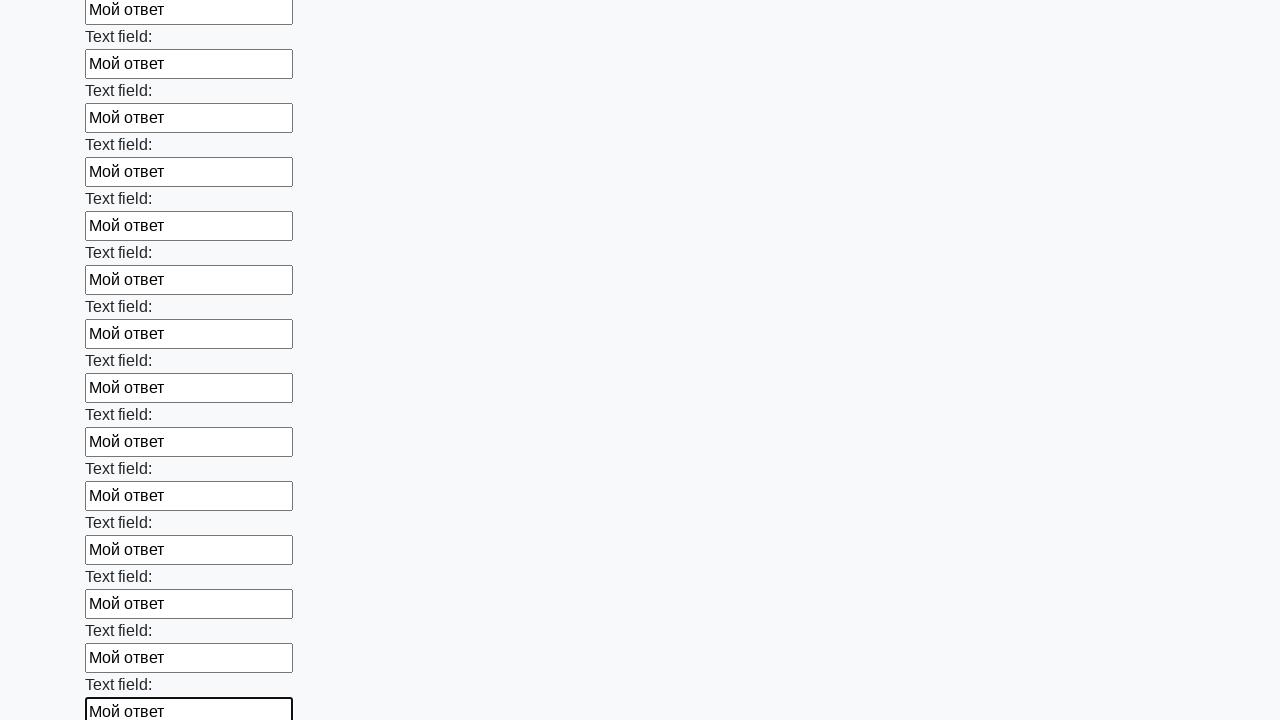

Filled input field with 'Мой ответ' on input >> nth=78
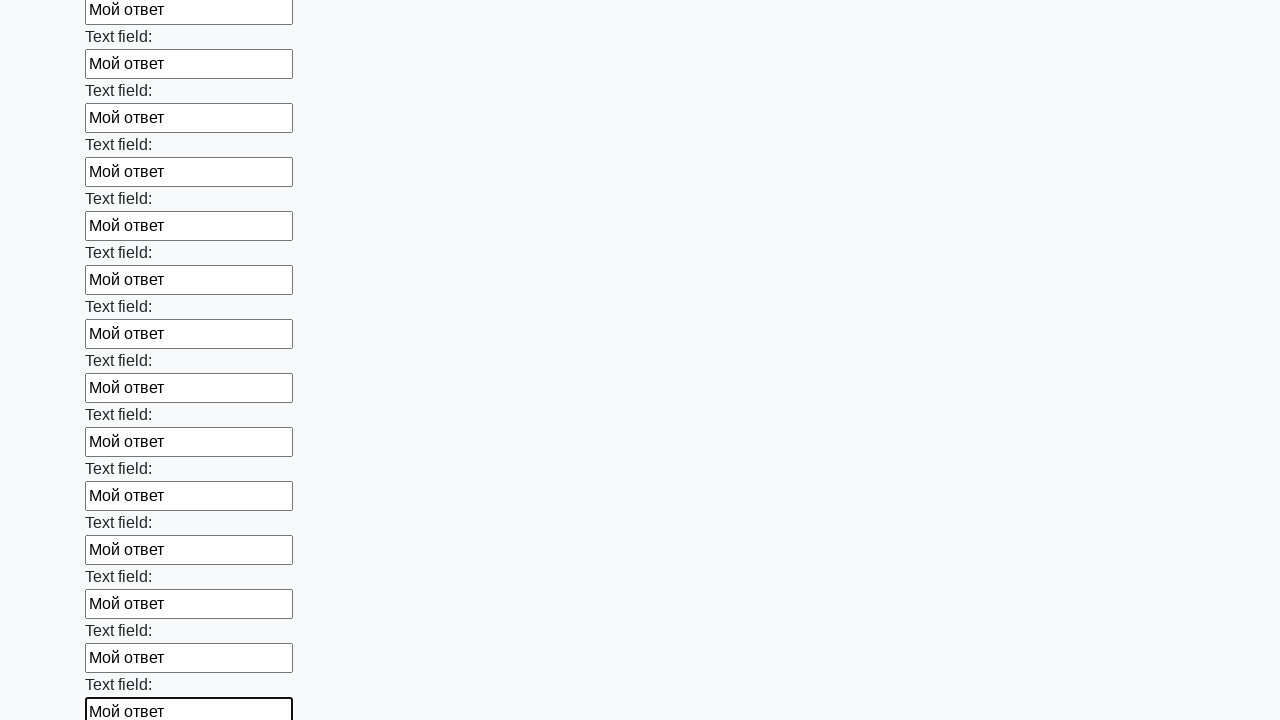

Filled input field with 'Мой ответ' on input >> nth=79
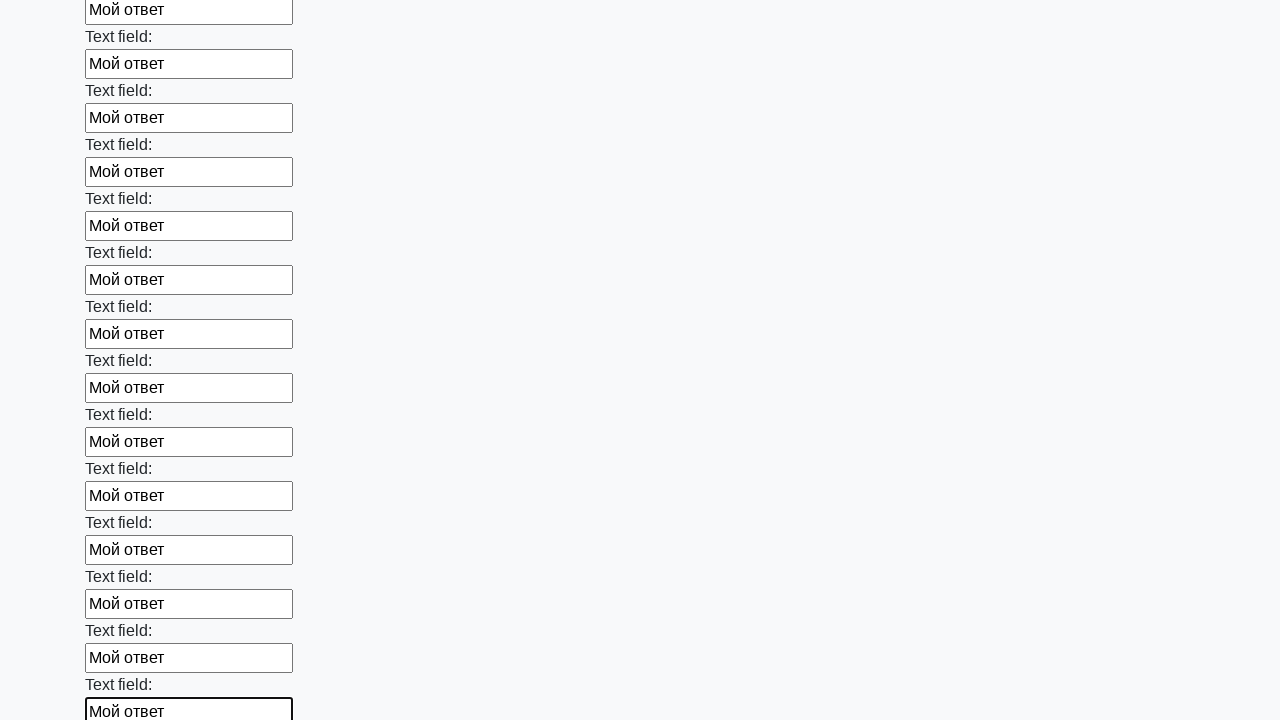

Filled input field with 'Мой ответ' on input >> nth=80
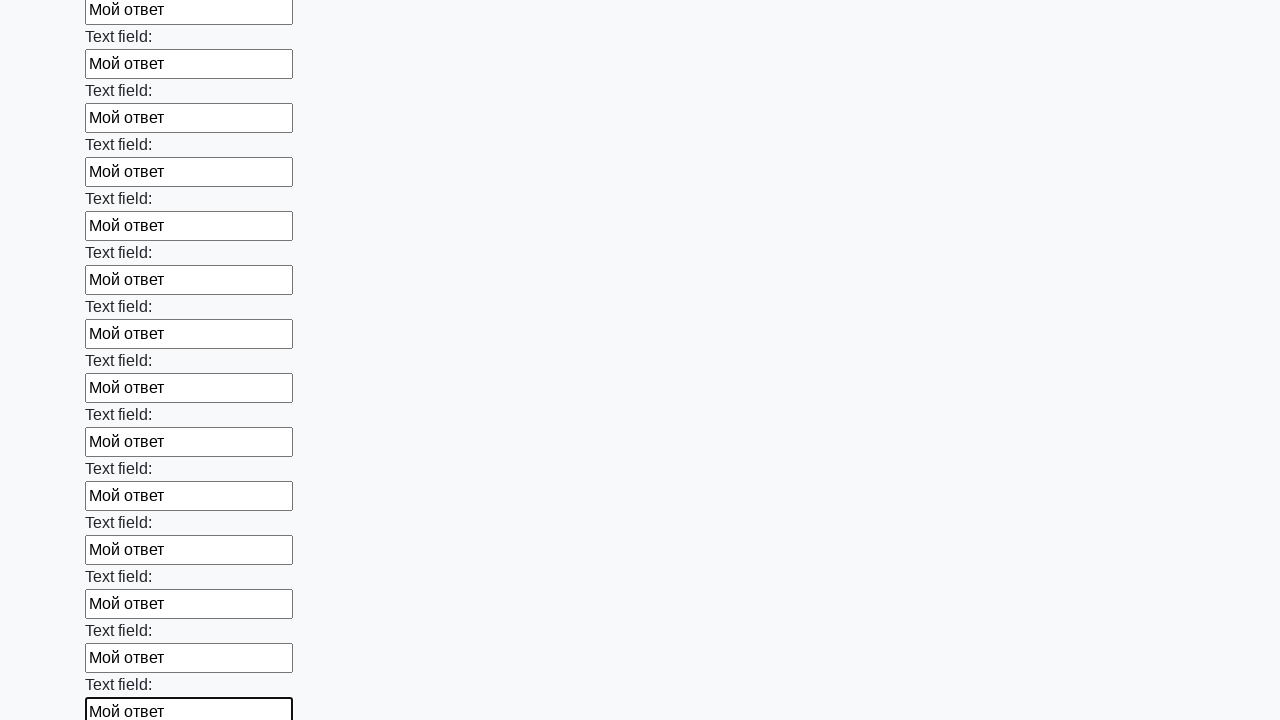

Filled input field with 'Мой ответ' on input >> nth=81
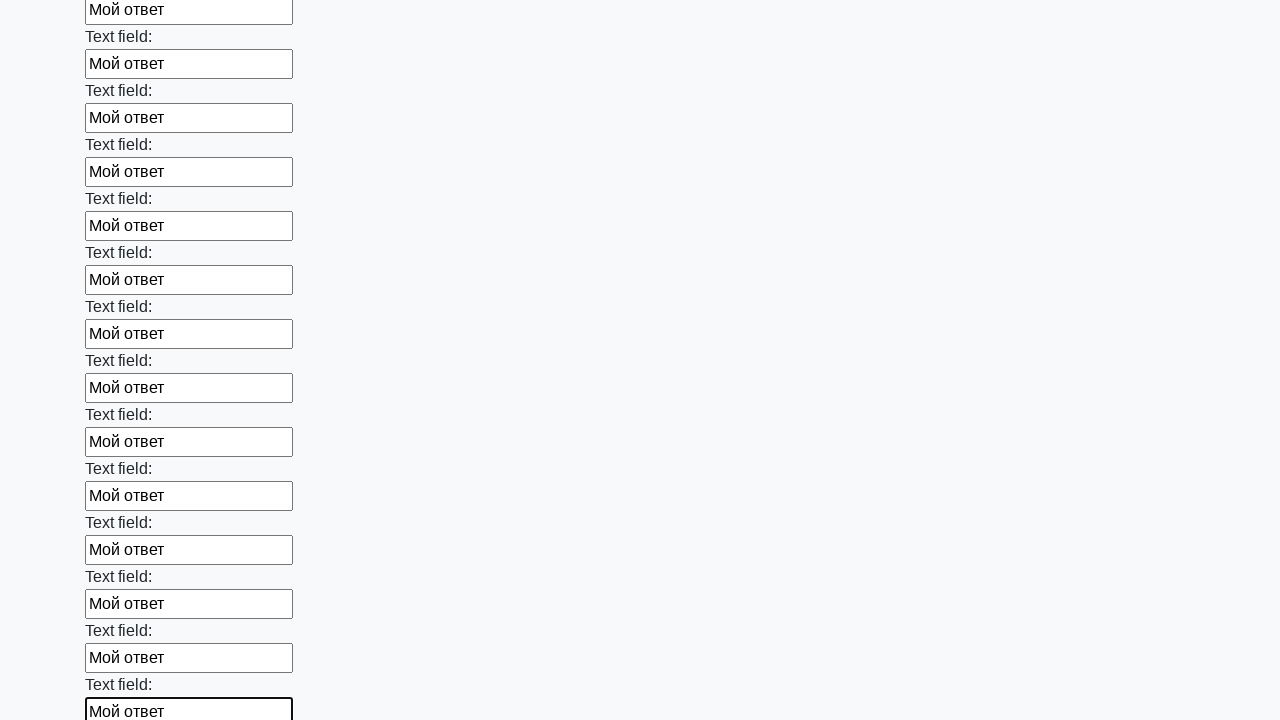

Filled input field with 'Мой ответ' on input >> nth=82
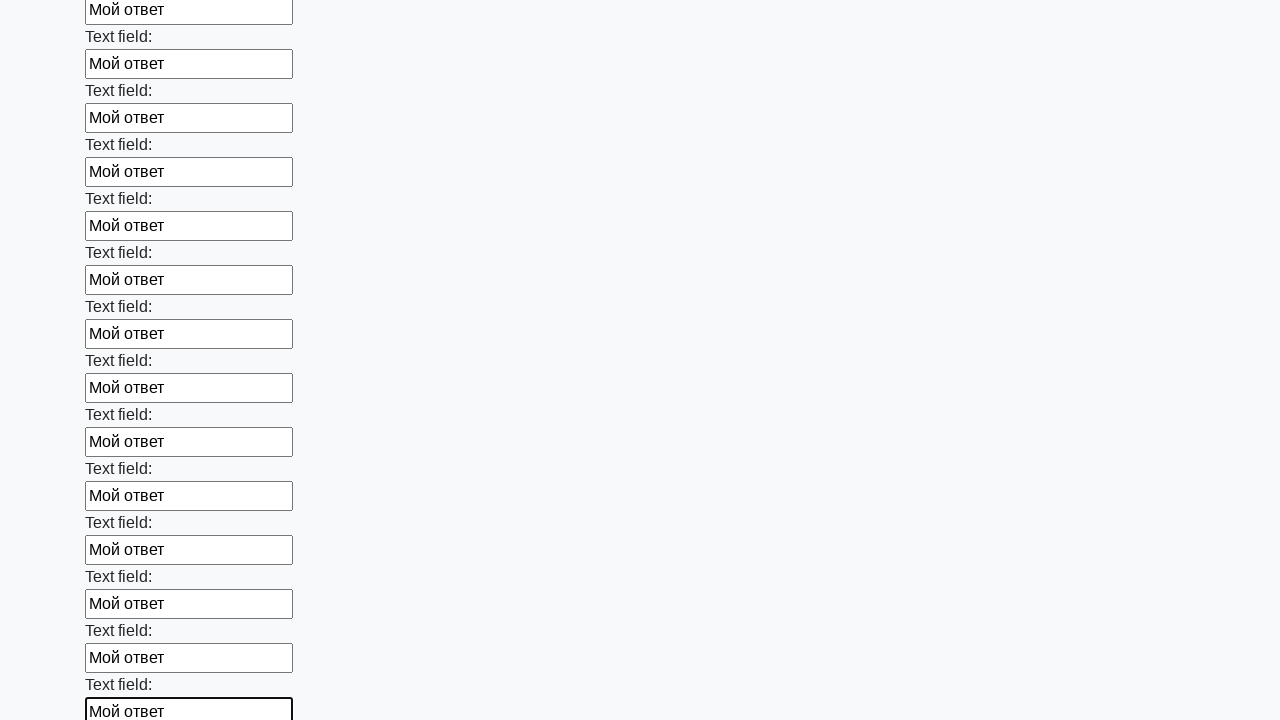

Filled input field with 'Мой ответ' on input >> nth=83
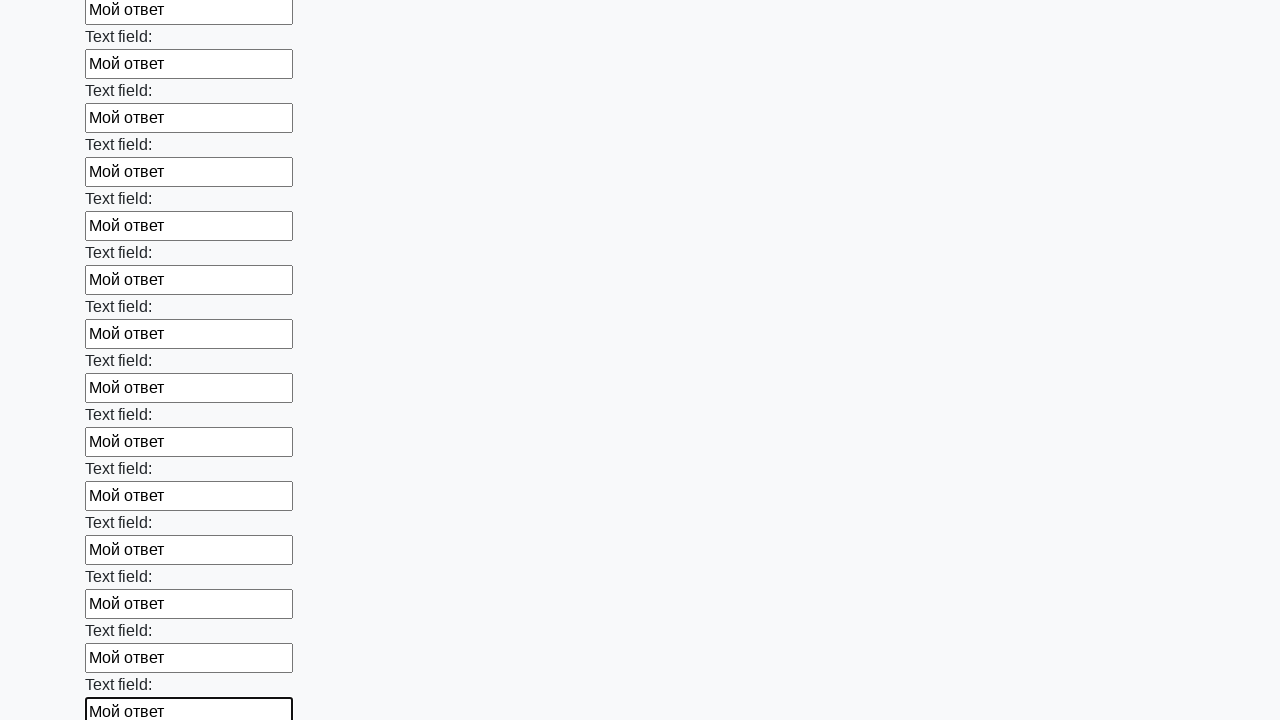

Filled input field with 'Мой ответ' on input >> nth=84
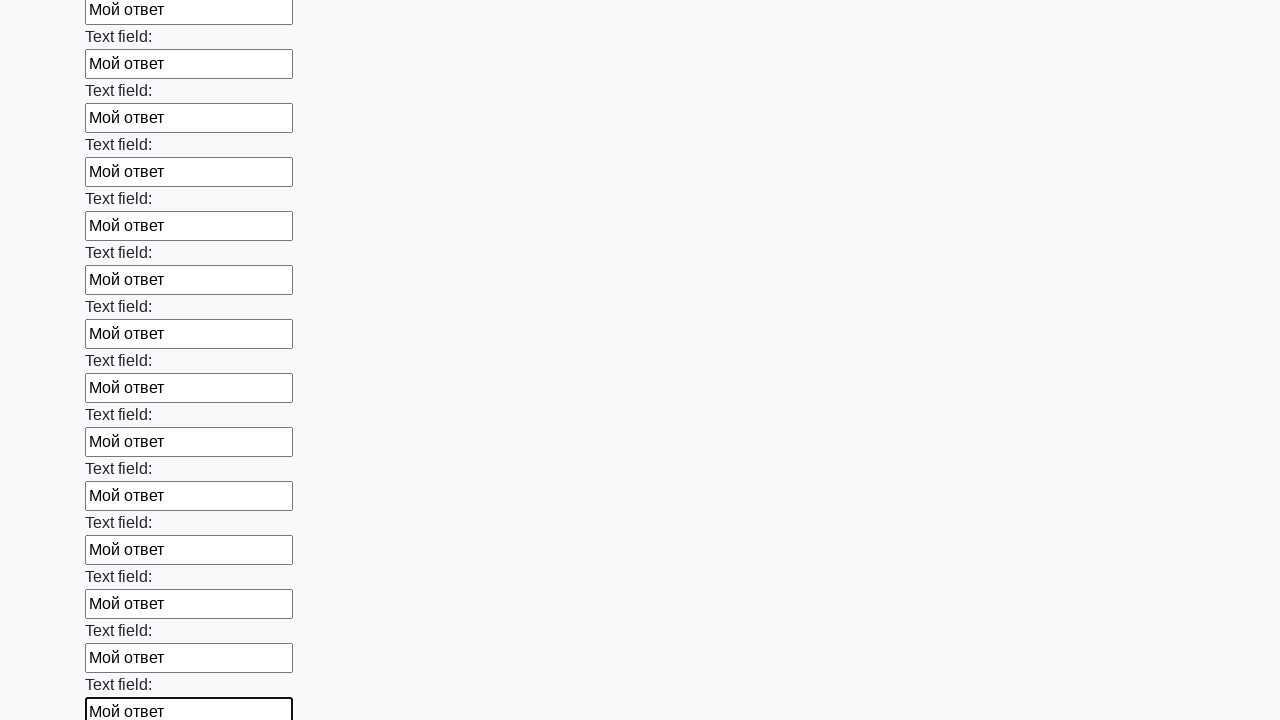

Filled input field with 'Мой ответ' on input >> nth=85
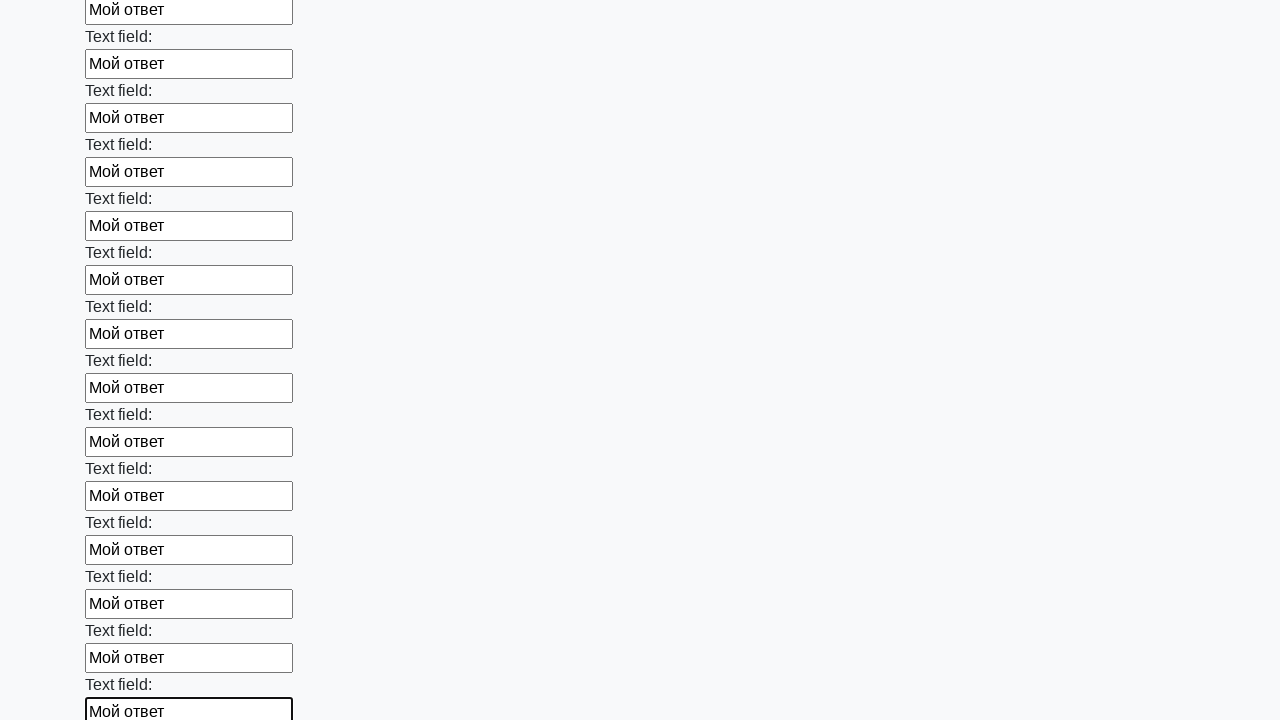

Filled input field with 'Мой ответ' on input >> nth=86
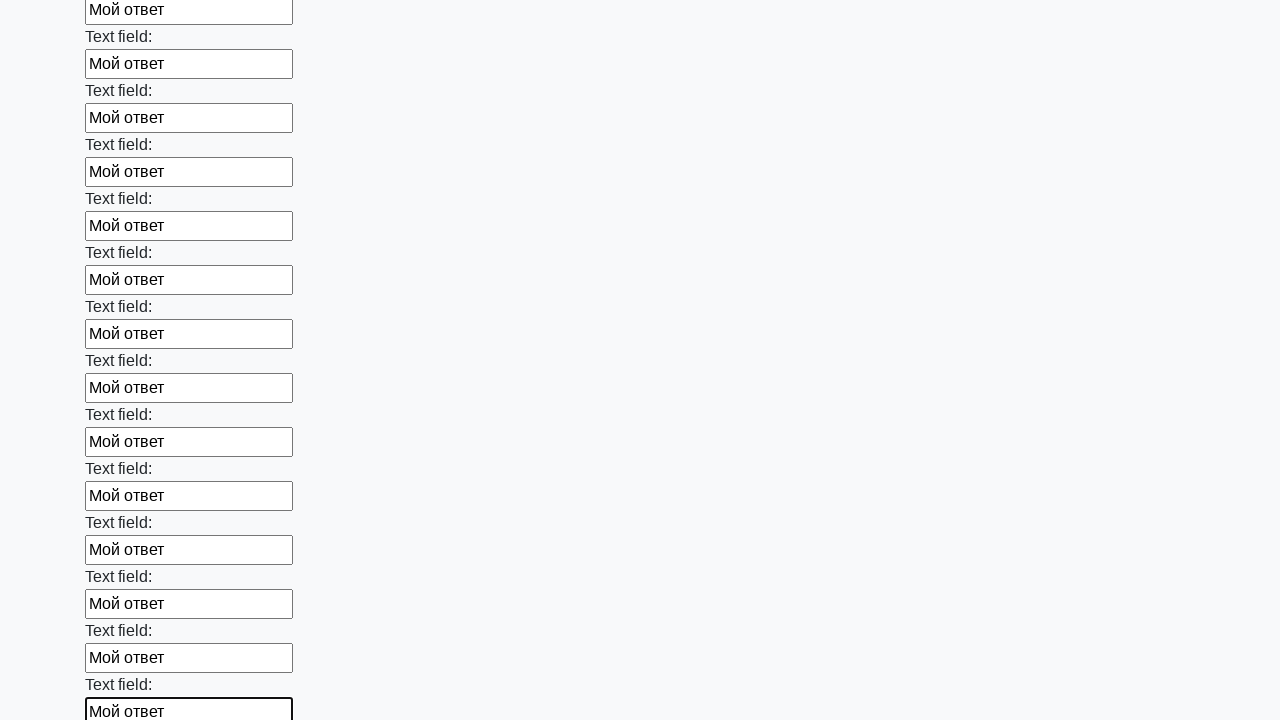

Filled input field with 'Мой ответ' on input >> nth=87
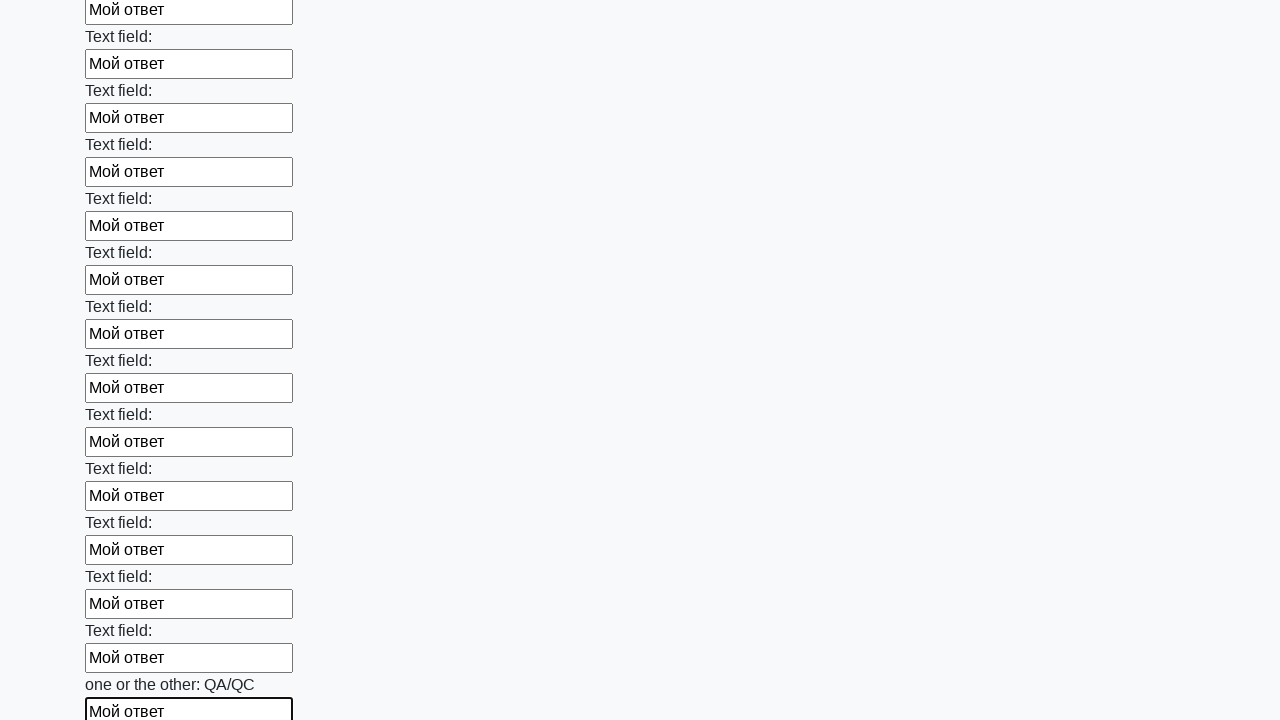

Filled input field with 'Мой ответ' on input >> nth=88
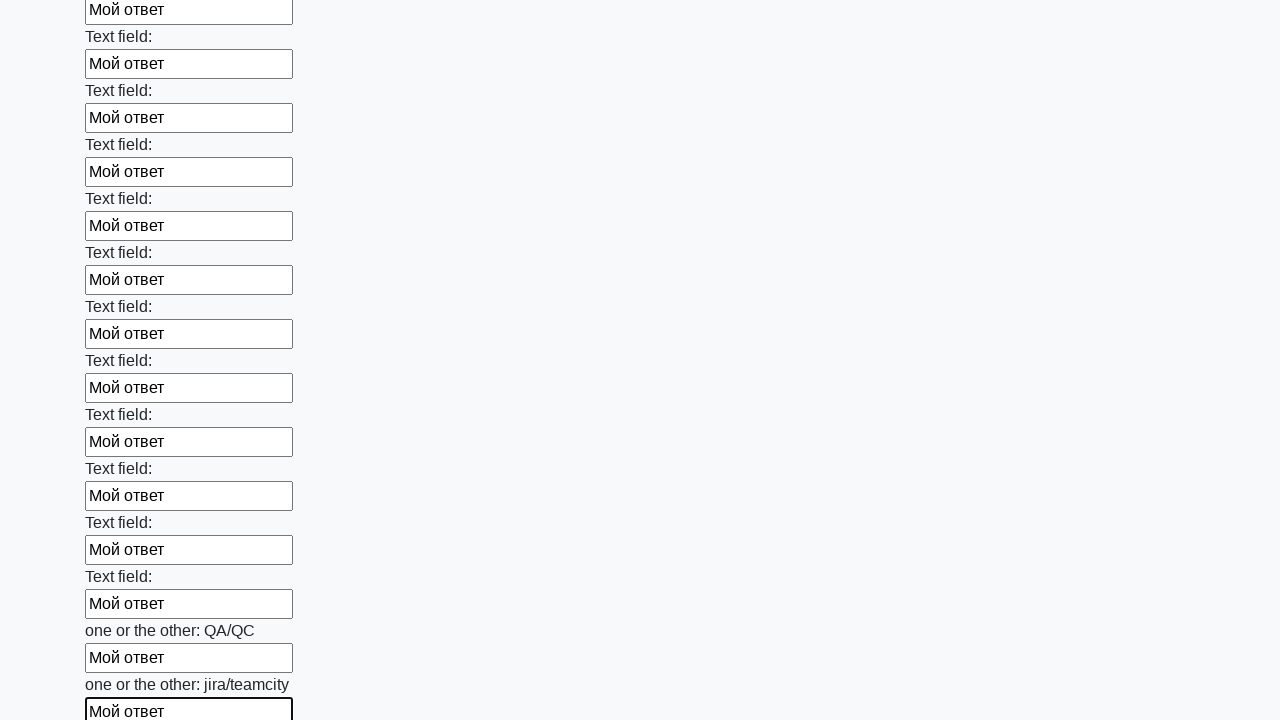

Filled input field with 'Мой ответ' on input >> nth=89
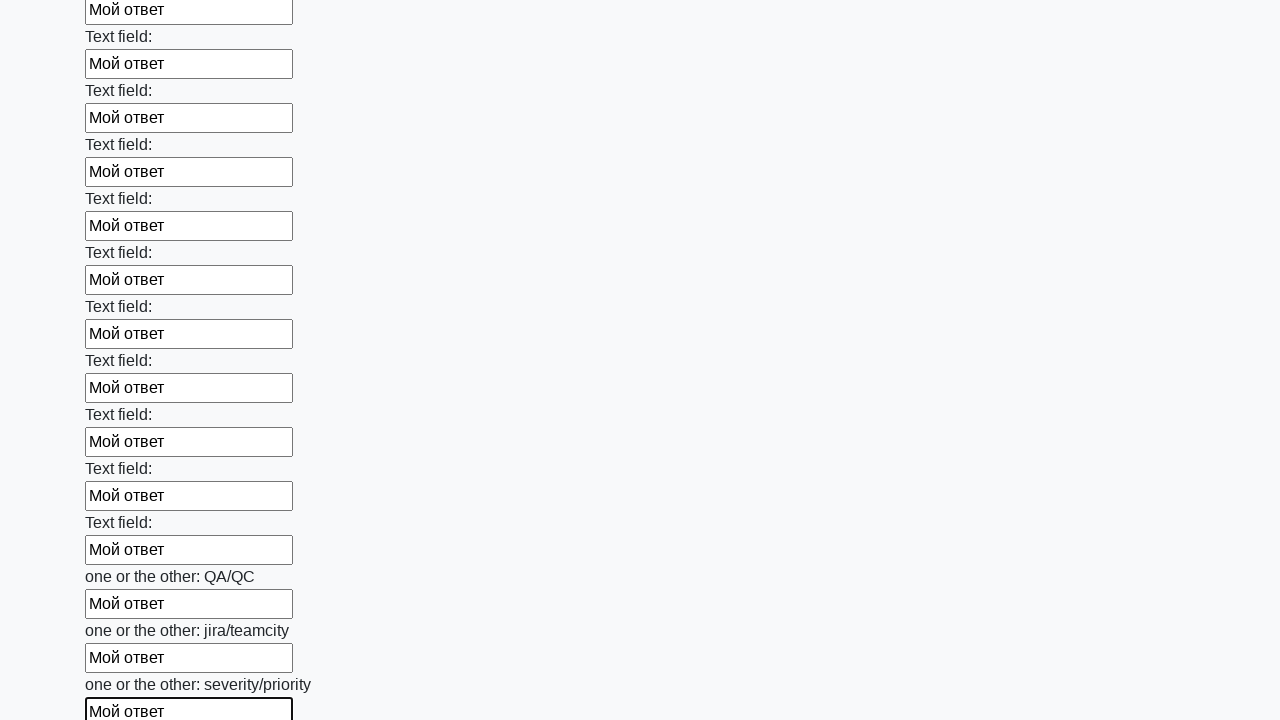

Filled input field with 'Мой ответ' on input >> nth=90
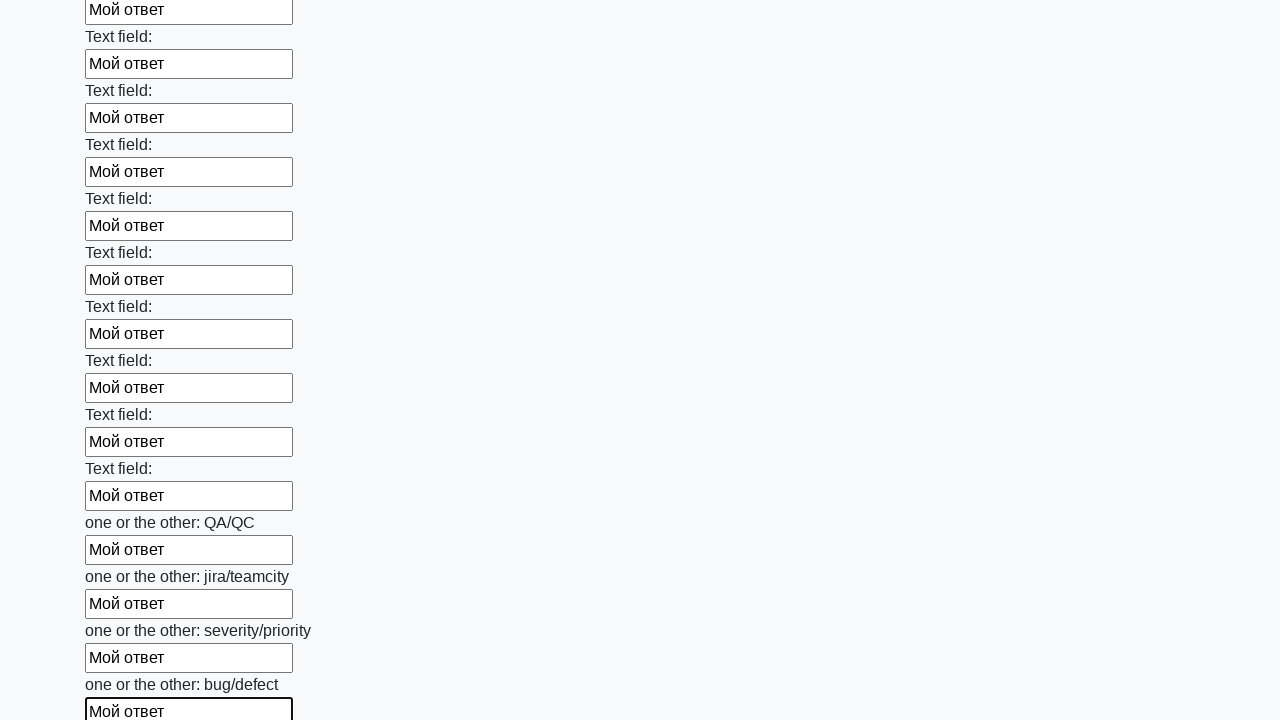

Filled input field with 'Мой ответ' on input >> nth=91
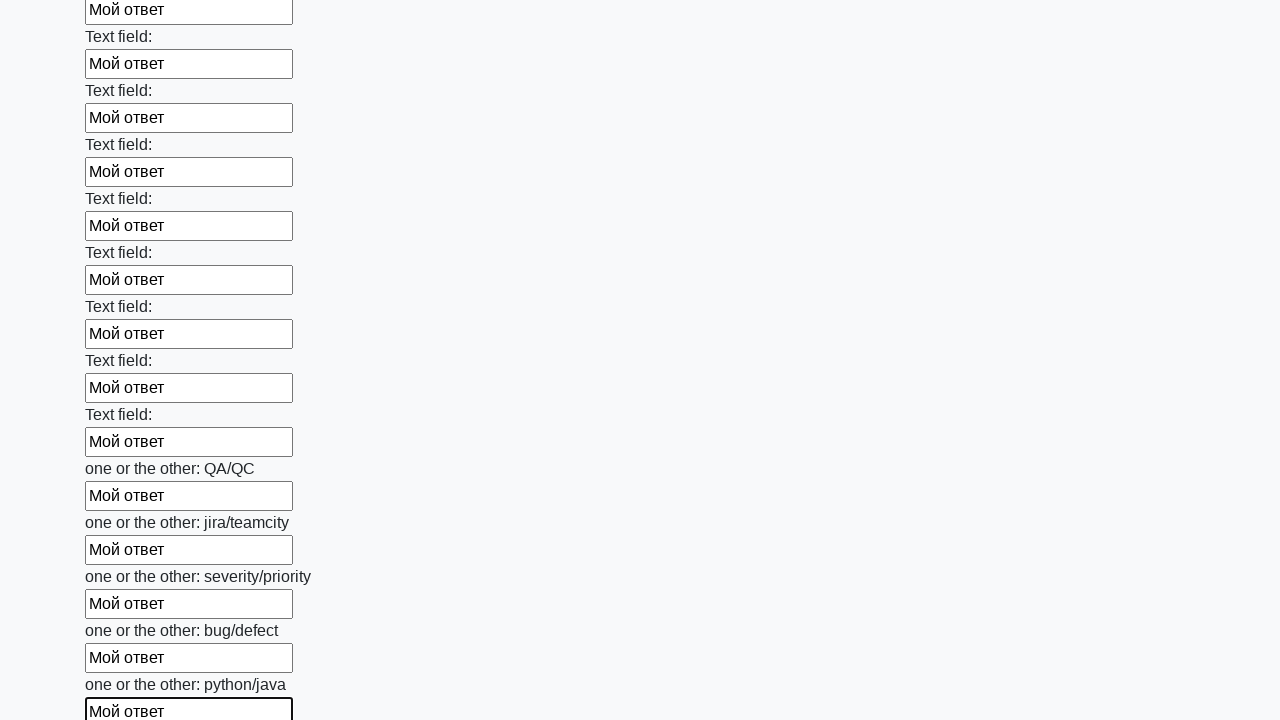

Filled input field with 'Мой ответ' on input >> nth=92
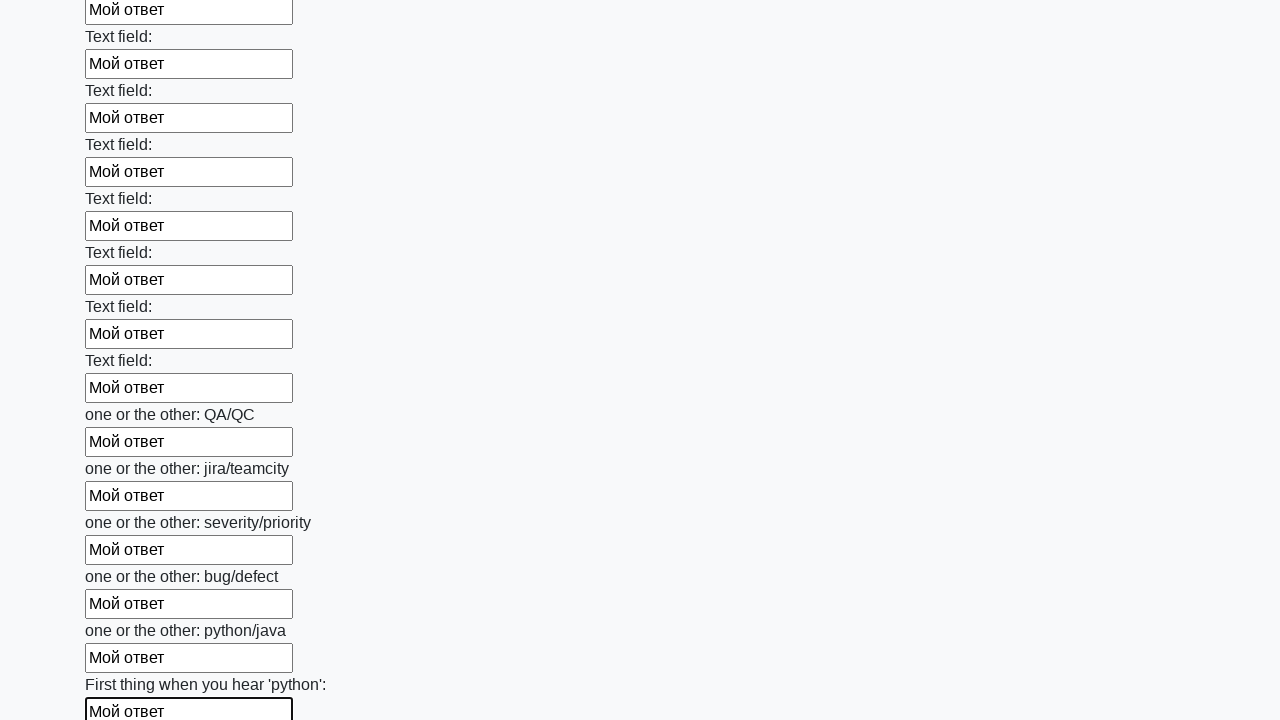

Filled input field with 'Мой ответ' on input >> nth=93
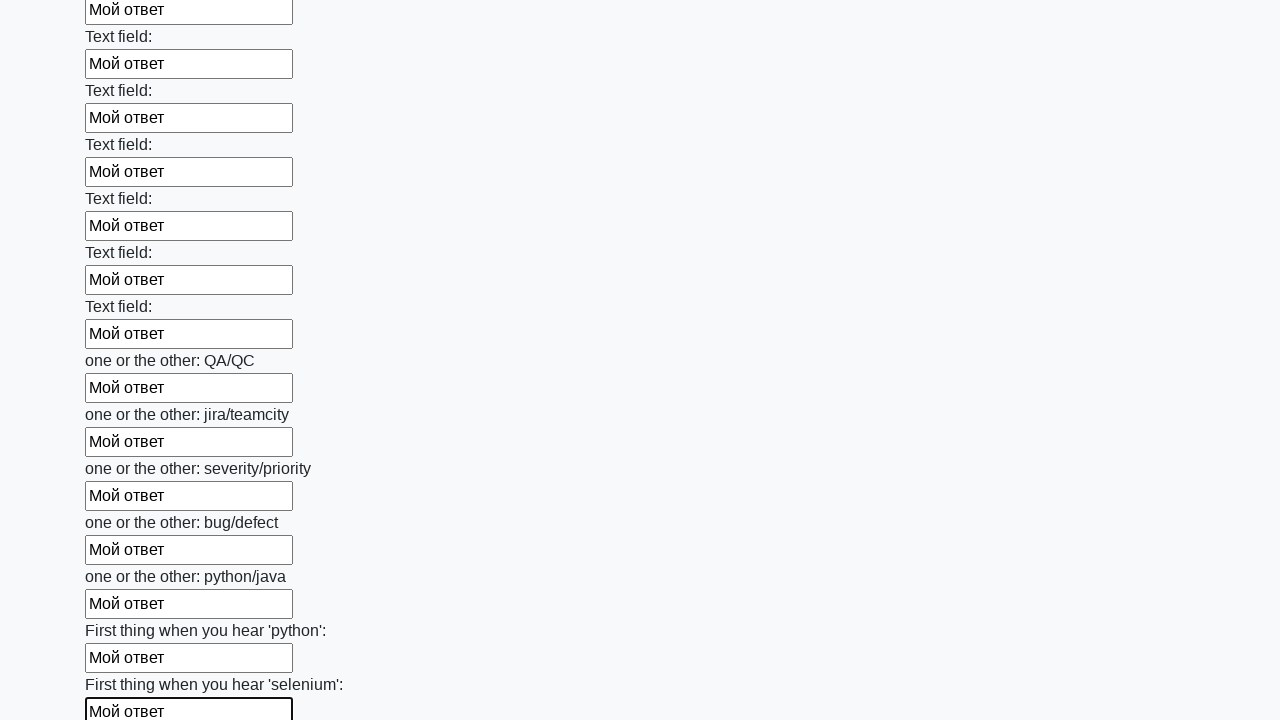

Filled input field with 'Мой ответ' on input >> nth=94
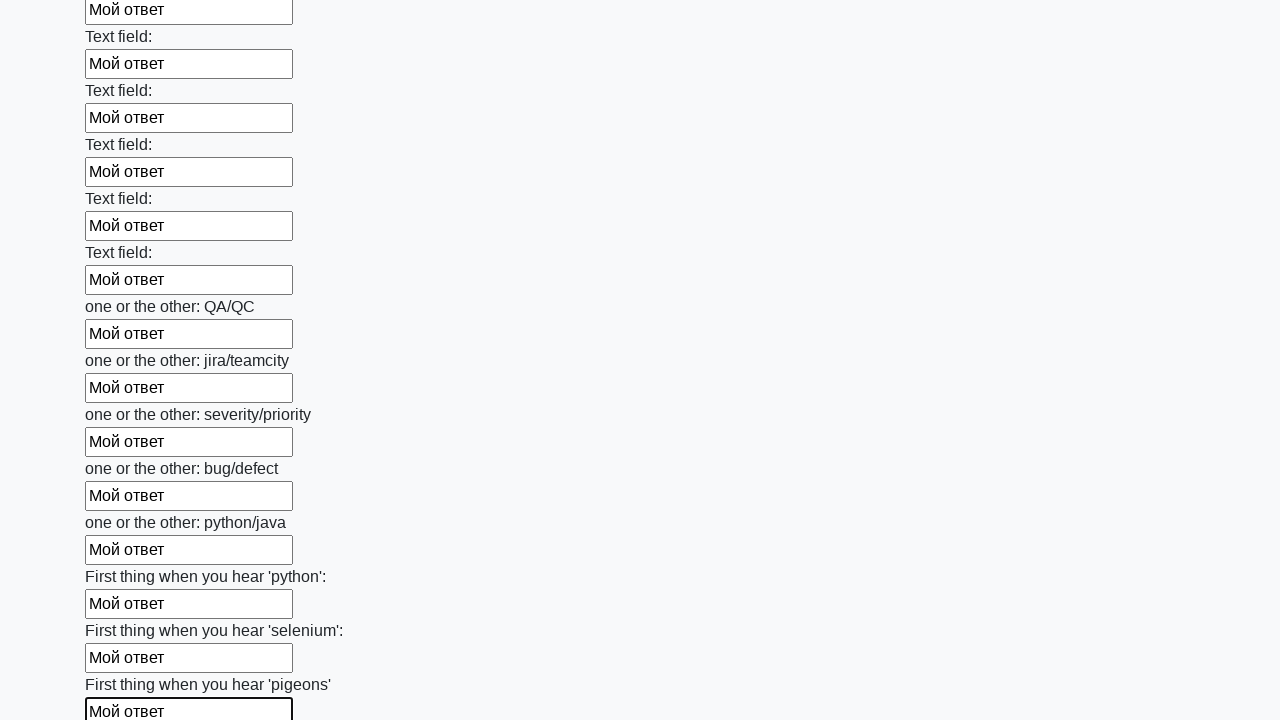

Filled input field with 'Мой ответ' on input >> nth=95
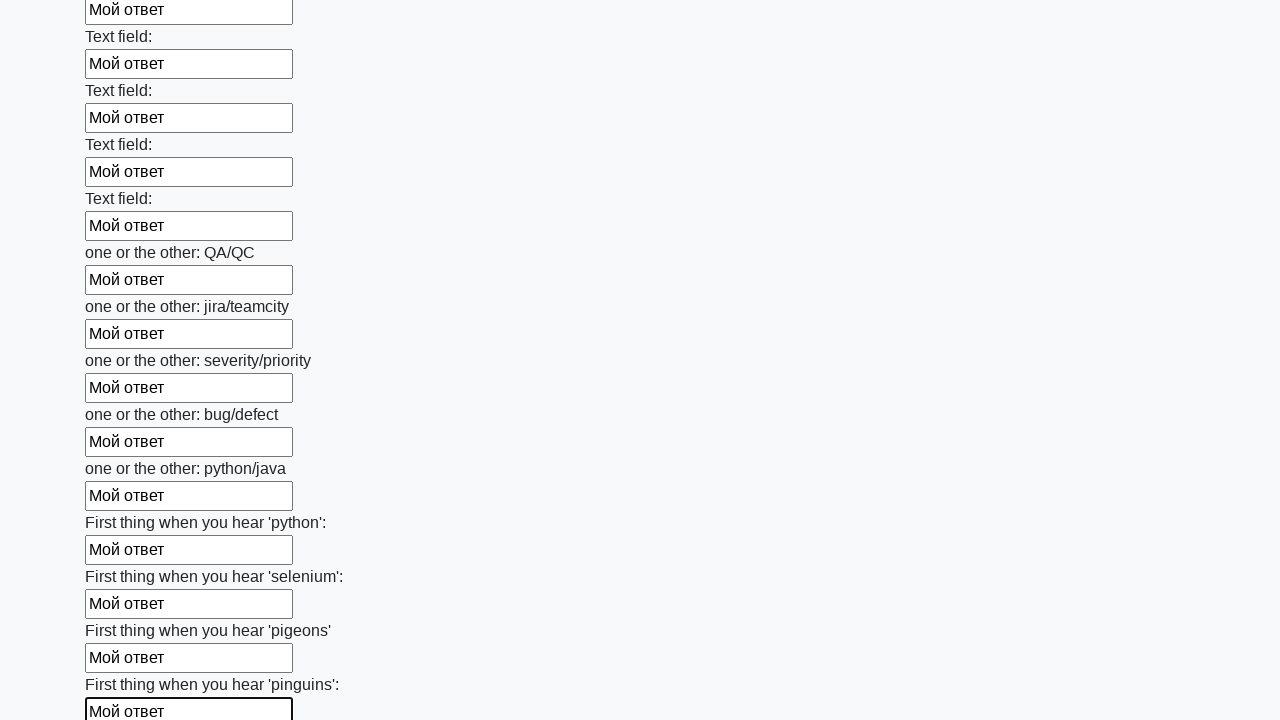

Filled input field with 'Мой ответ' on input >> nth=96
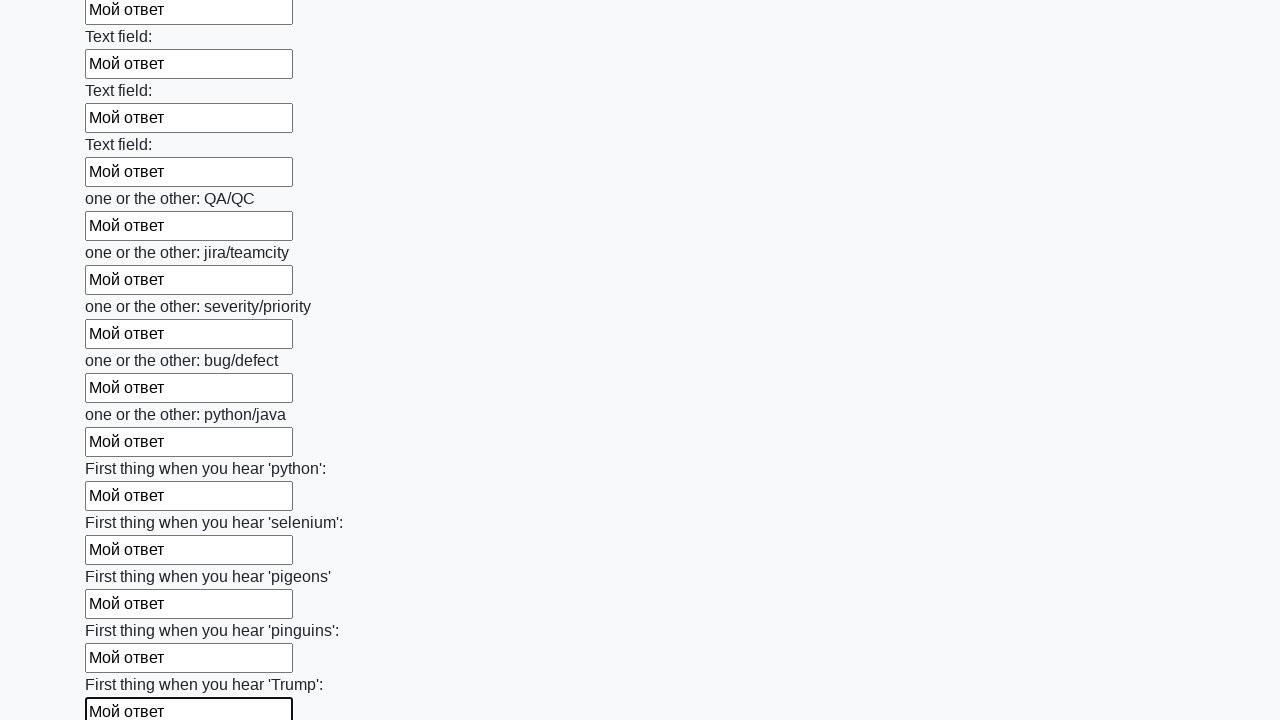

Filled input field with 'Мой ответ' on input >> nth=97
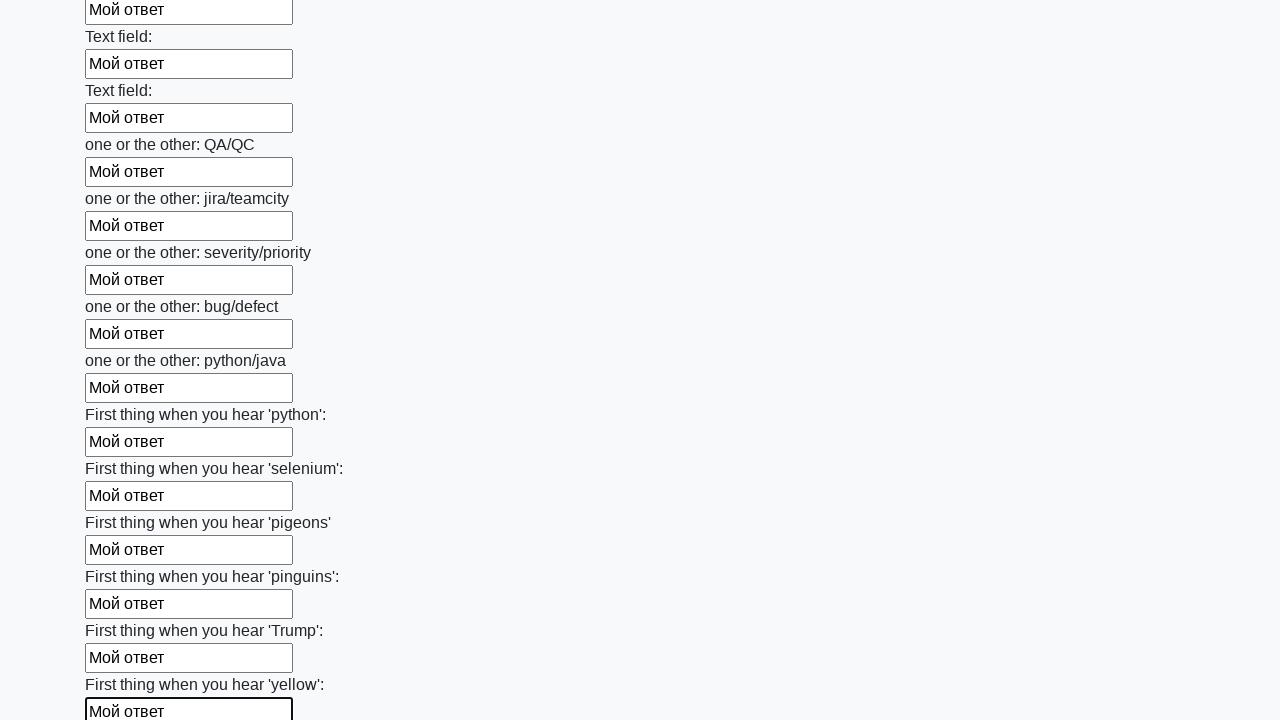

Filled input field with 'Мой ответ' on input >> nth=98
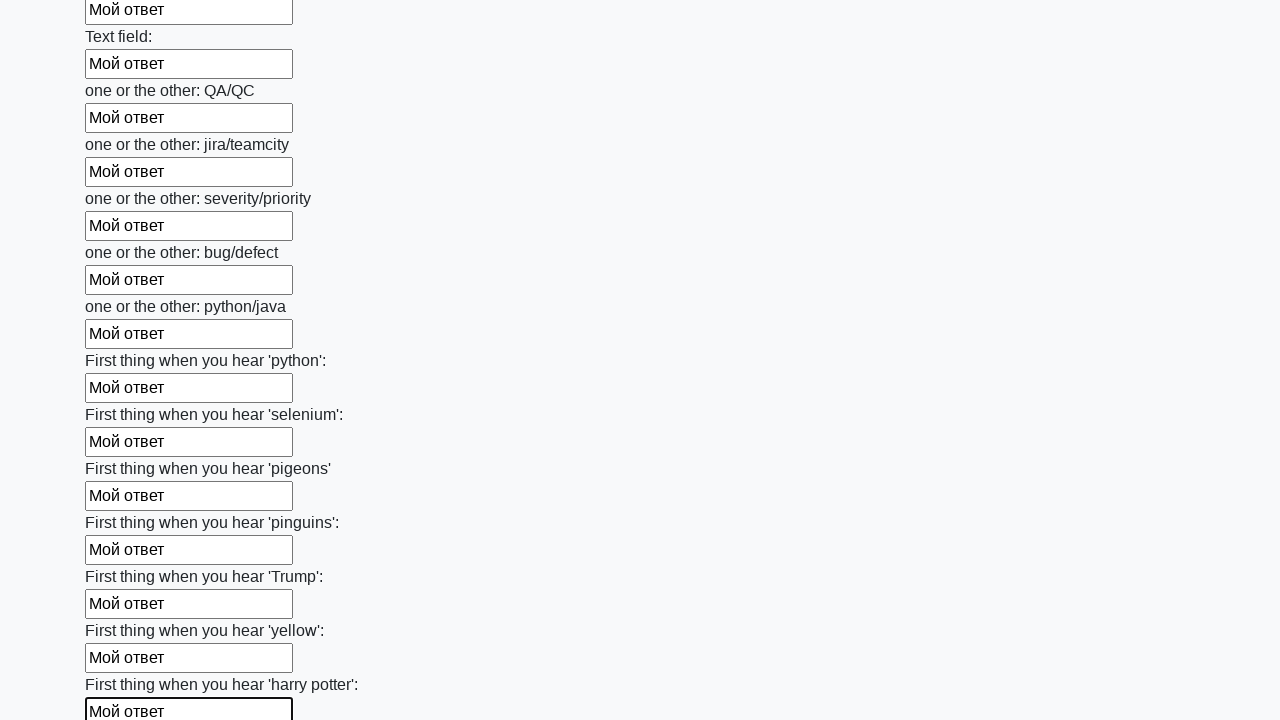

Filled input field with 'Мой ответ' on input >> nth=99
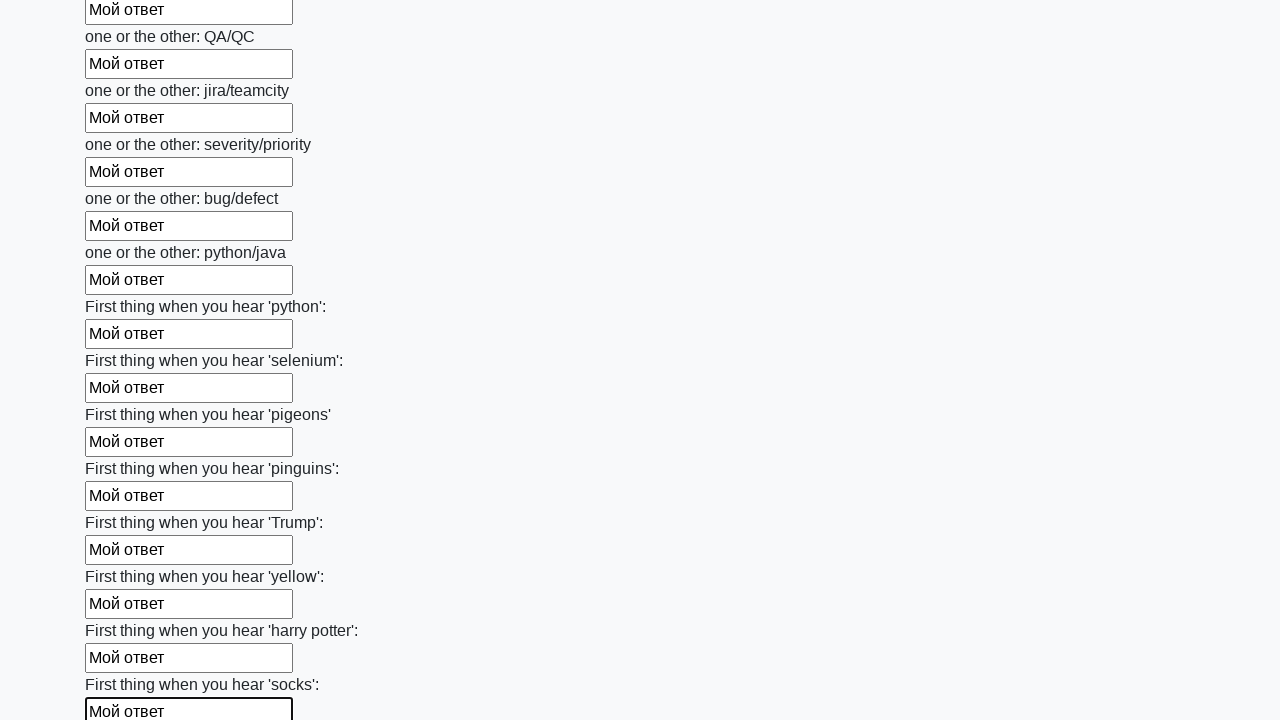

Clicked the submit button at (123, 611) on button.btn
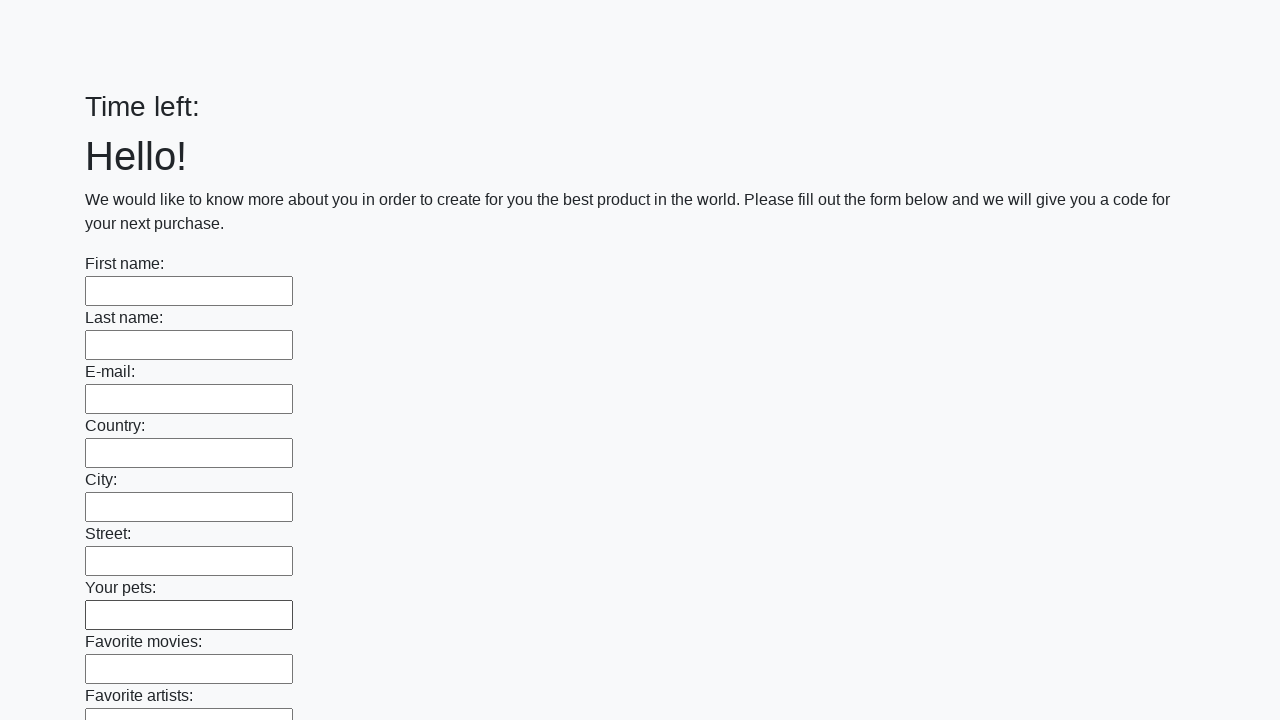

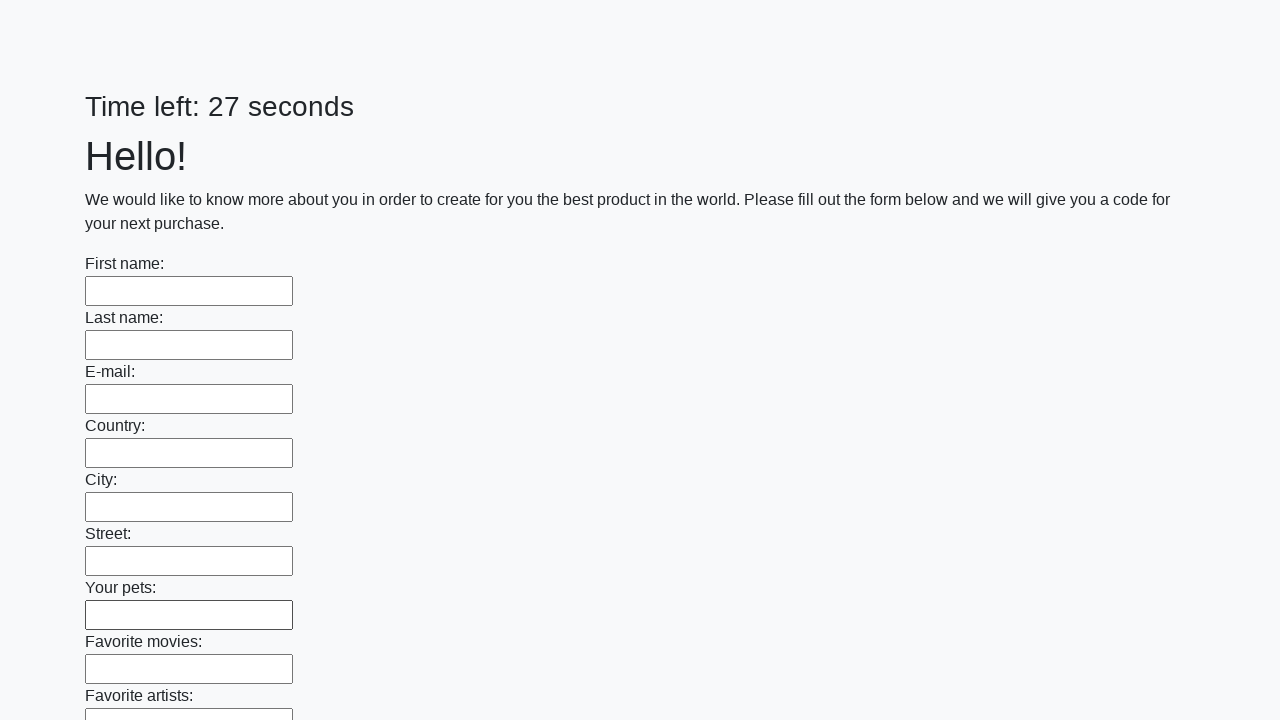